Fills all input fields on a form with the same text value and submits the form

Starting URL: http://suninjuly.github.io/huge_form.html

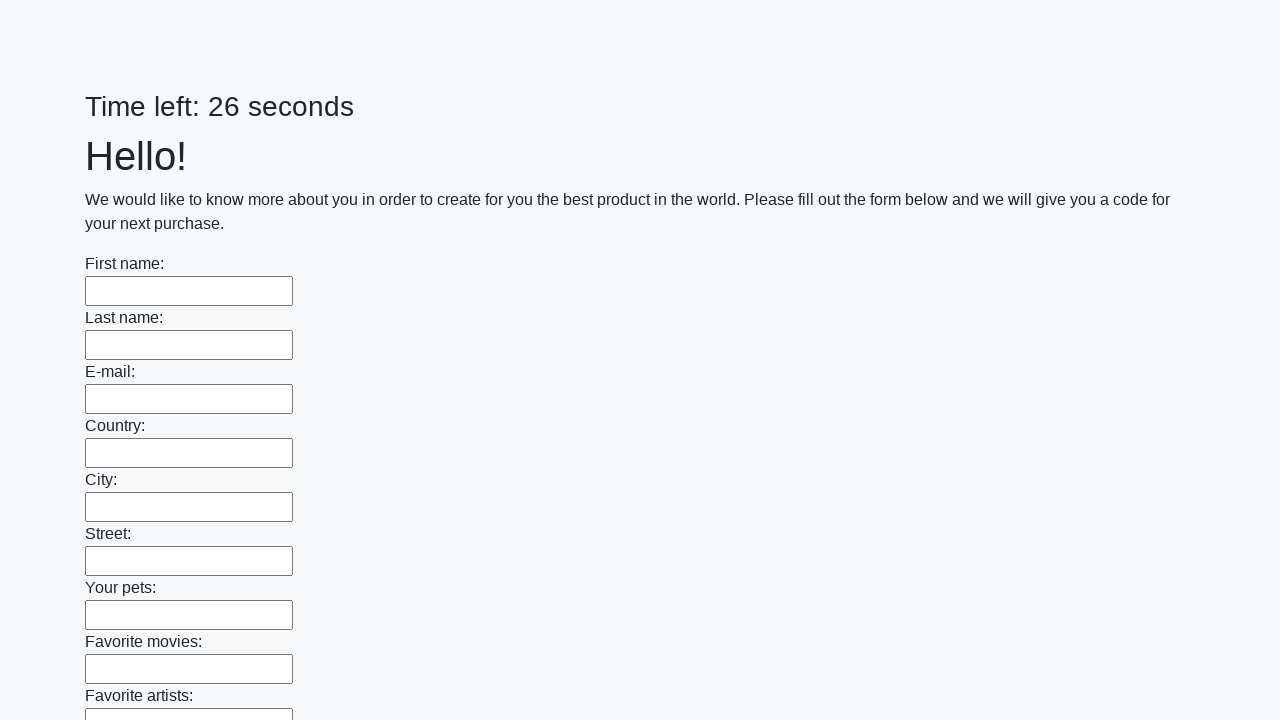

Located all input elements on the form
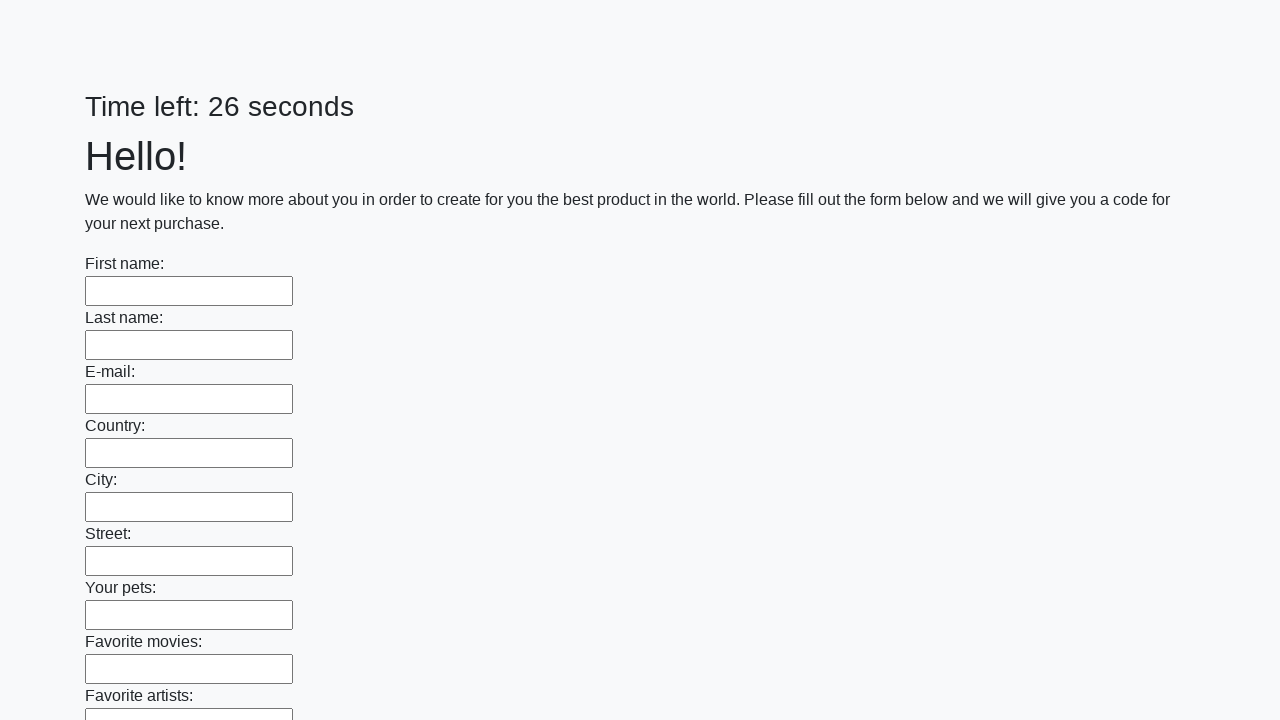

Filled input field with 'My result' on input >> nth=0
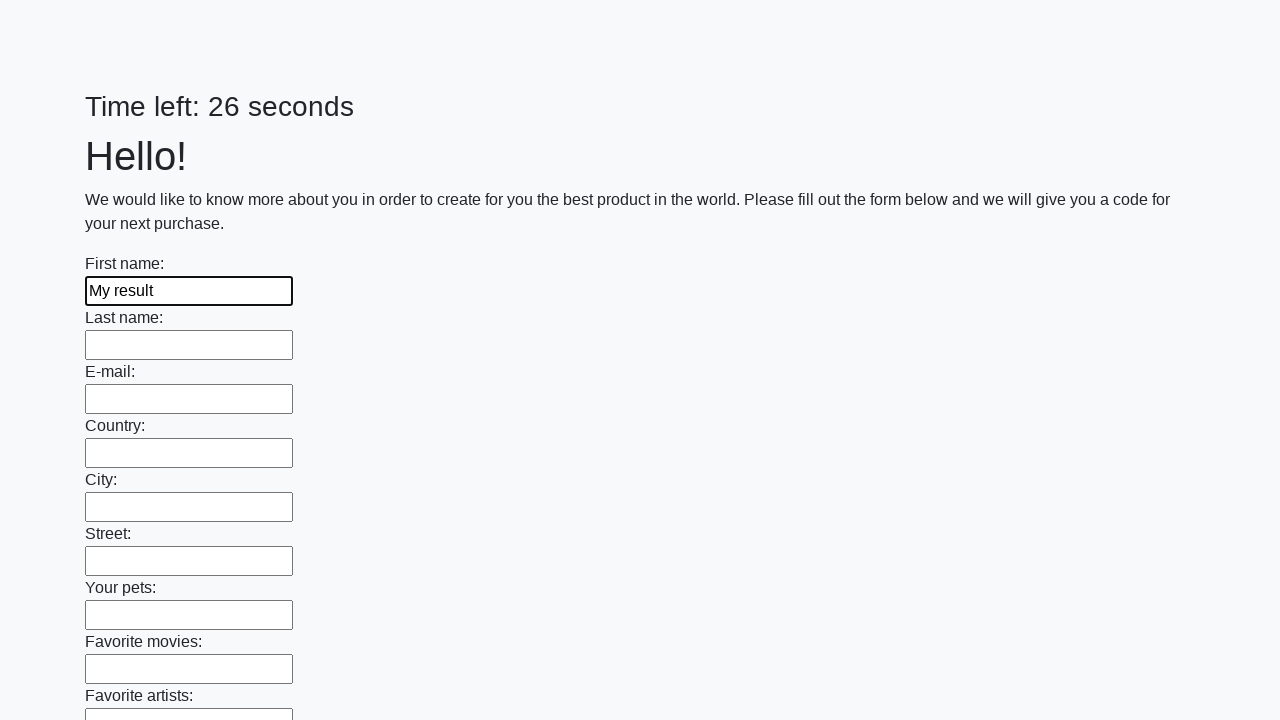

Filled input field with 'My result' on input >> nth=1
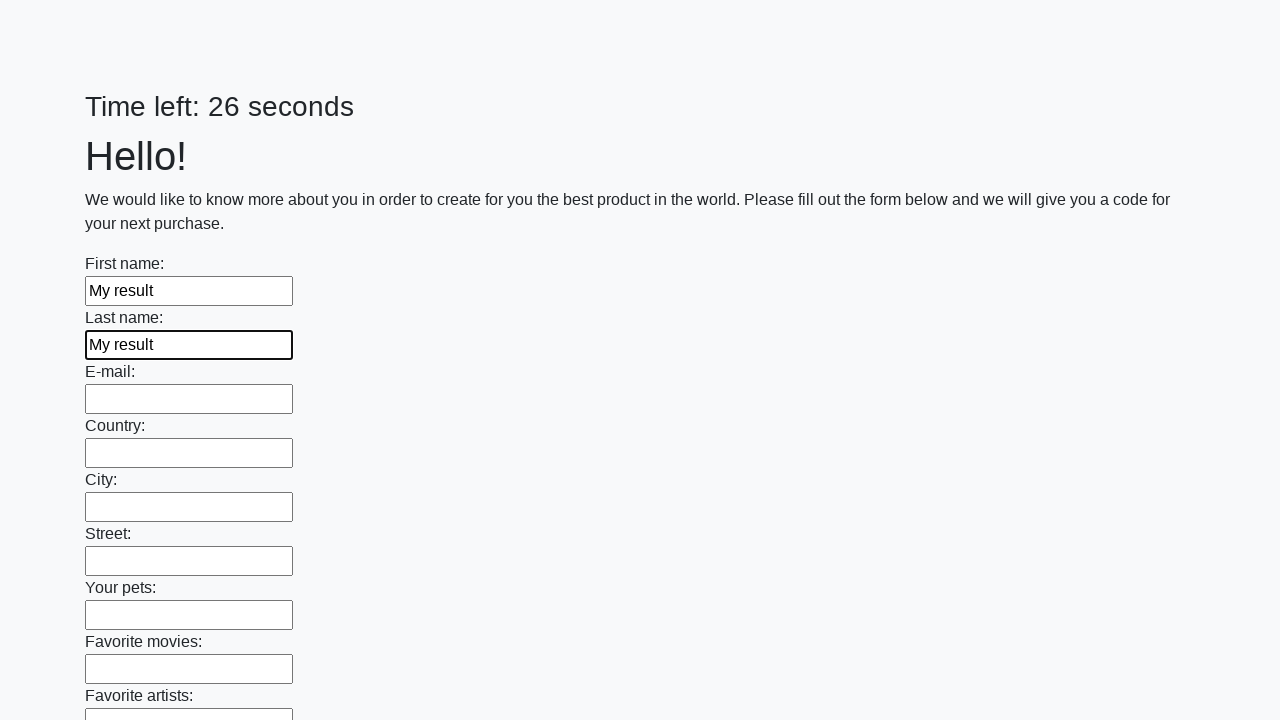

Filled input field with 'My result' on input >> nth=2
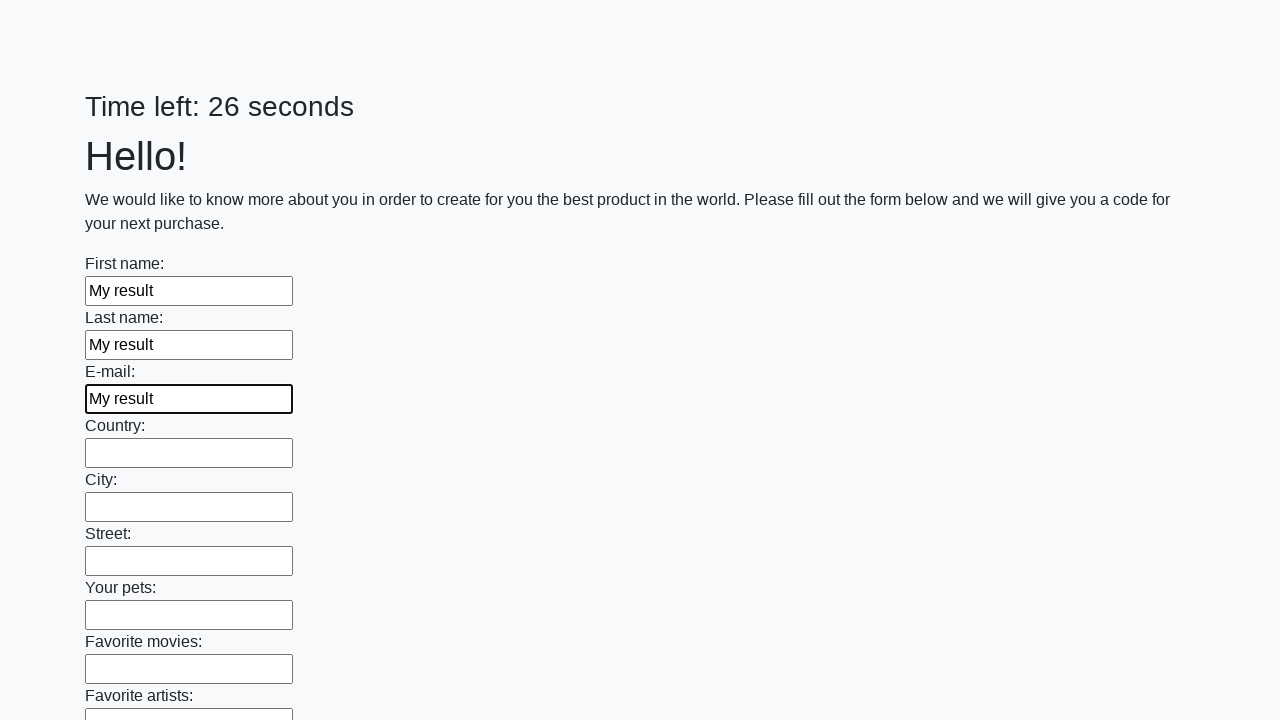

Filled input field with 'My result' on input >> nth=3
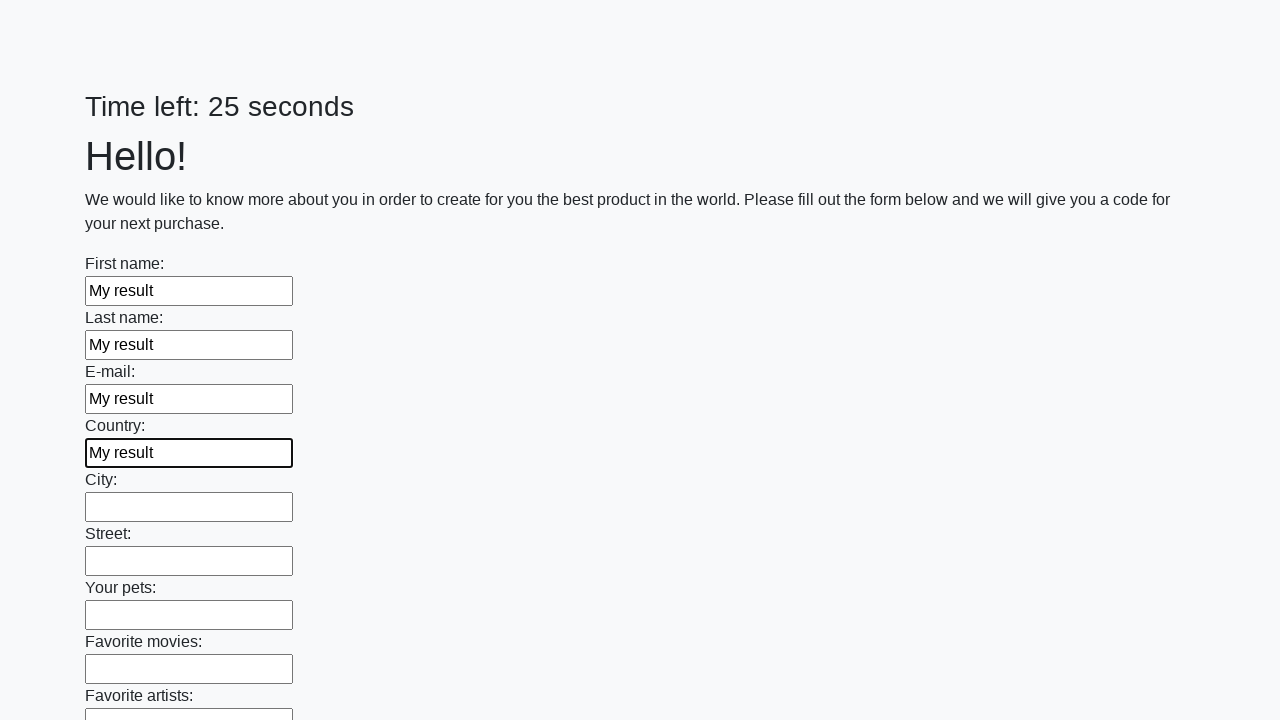

Filled input field with 'My result' on input >> nth=4
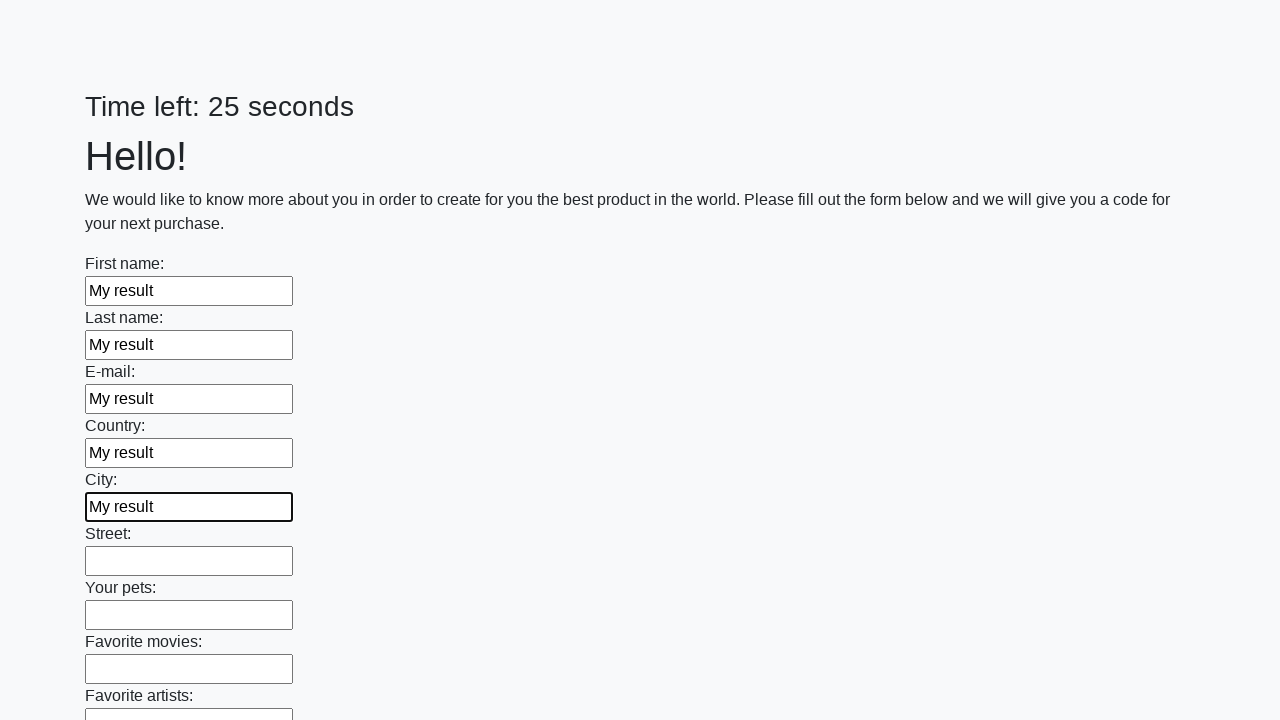

Filled input field with 'My result' on input >> nth=5
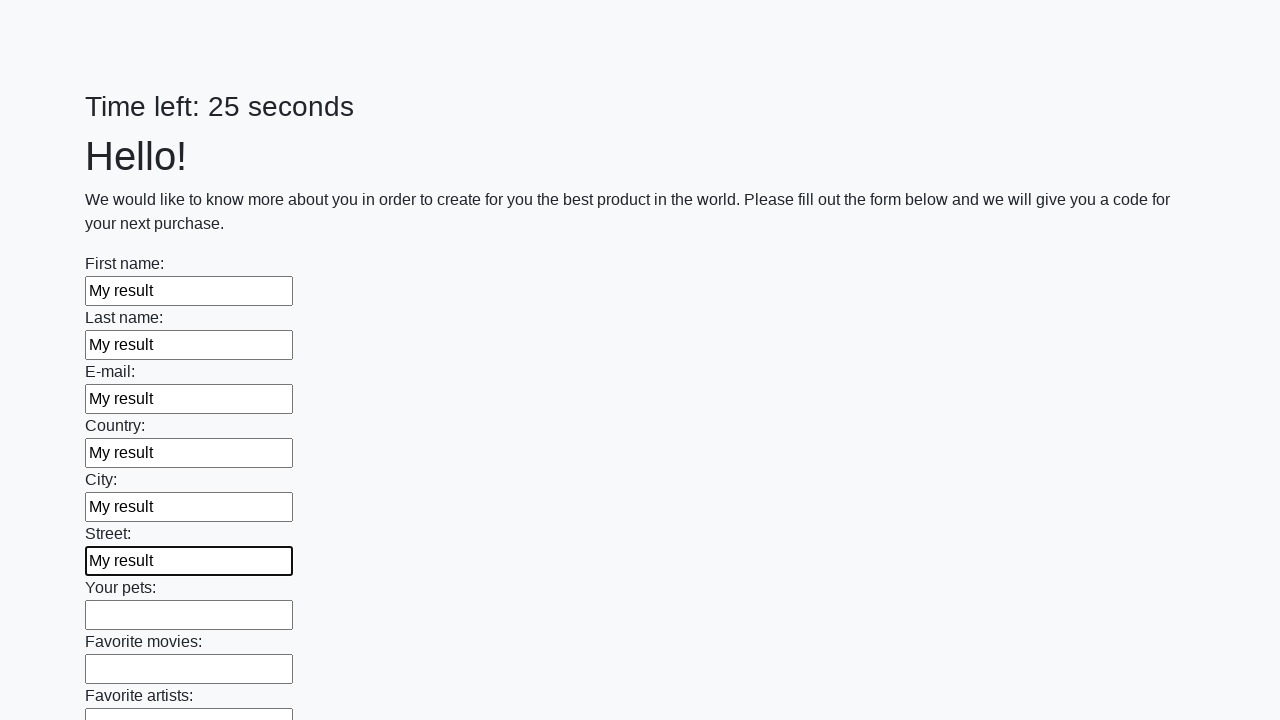

Filled input field with 'My result' on input >> nth=6
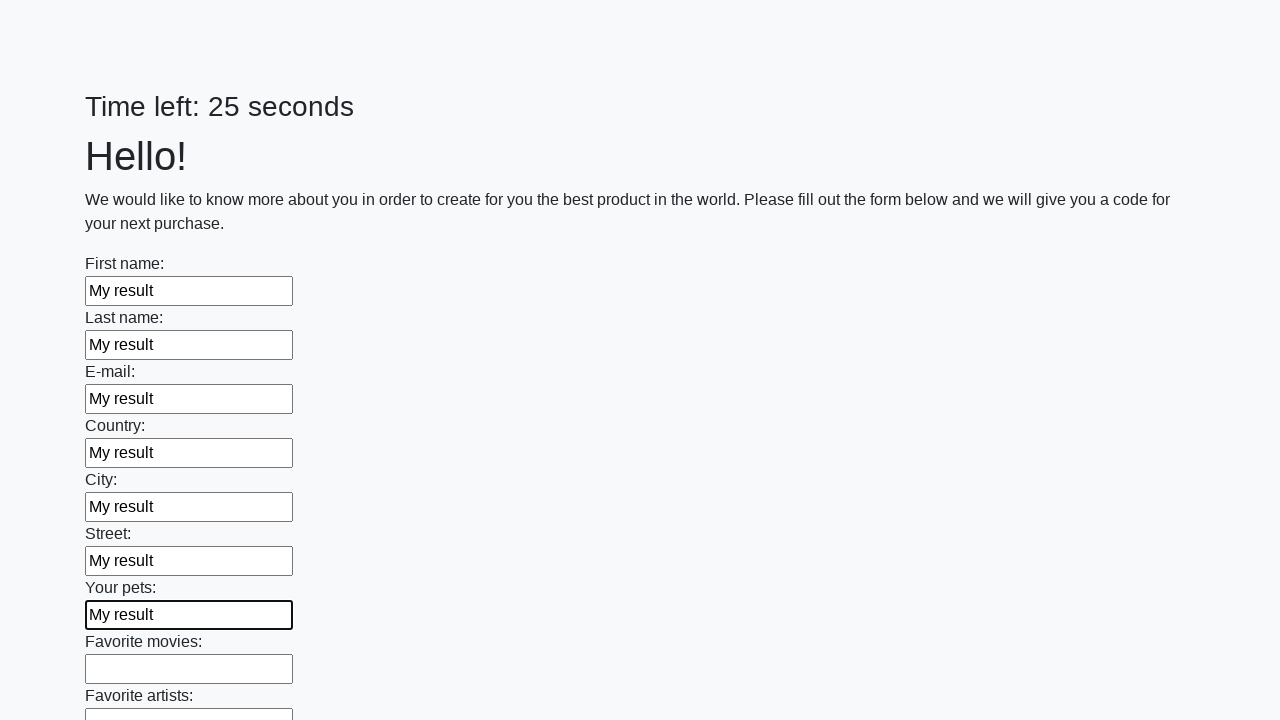

Filled input field with 'My result' on input >> nth=7
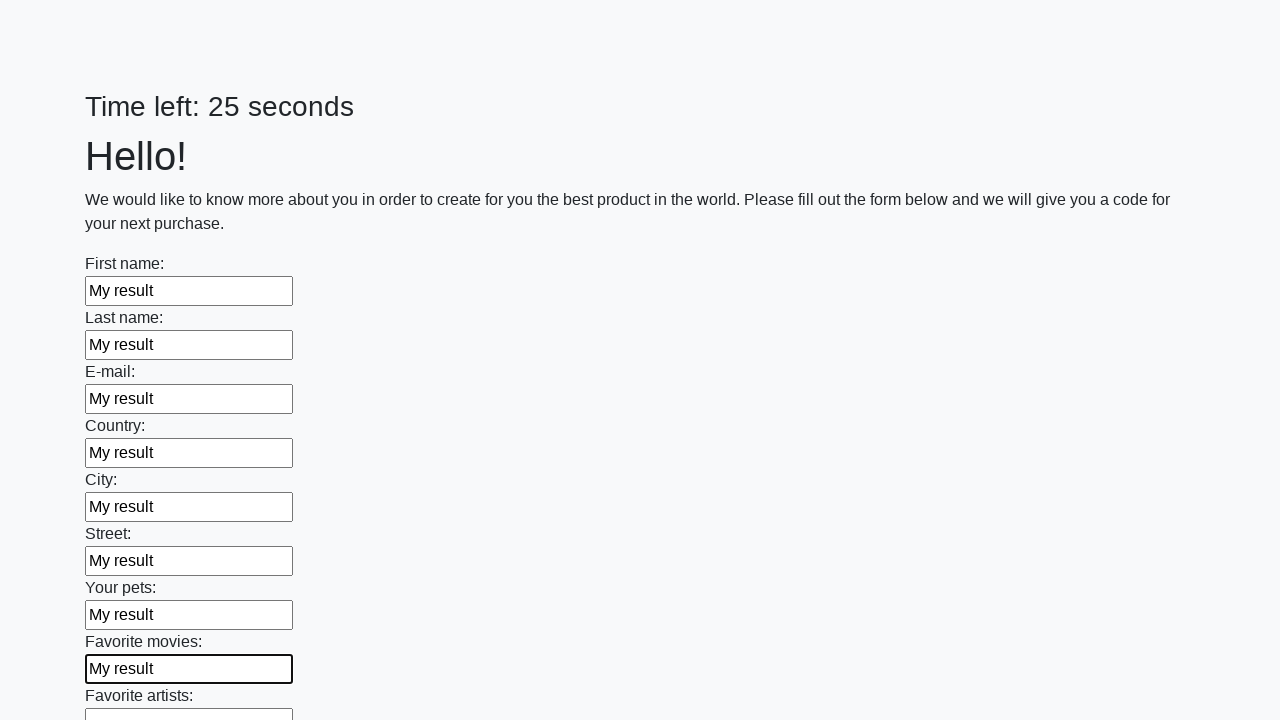

Filled input field with 'My result' on input >> nth=8
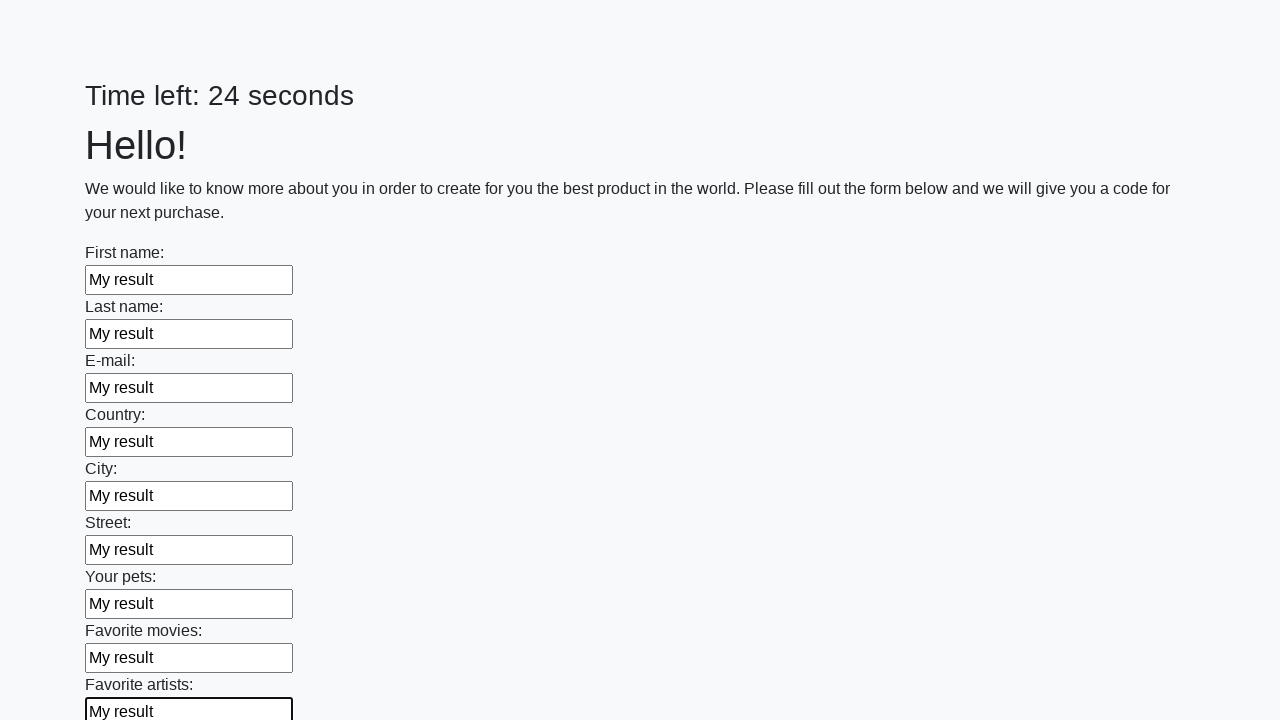

Filled input field with 'My result' on input >> nth=9
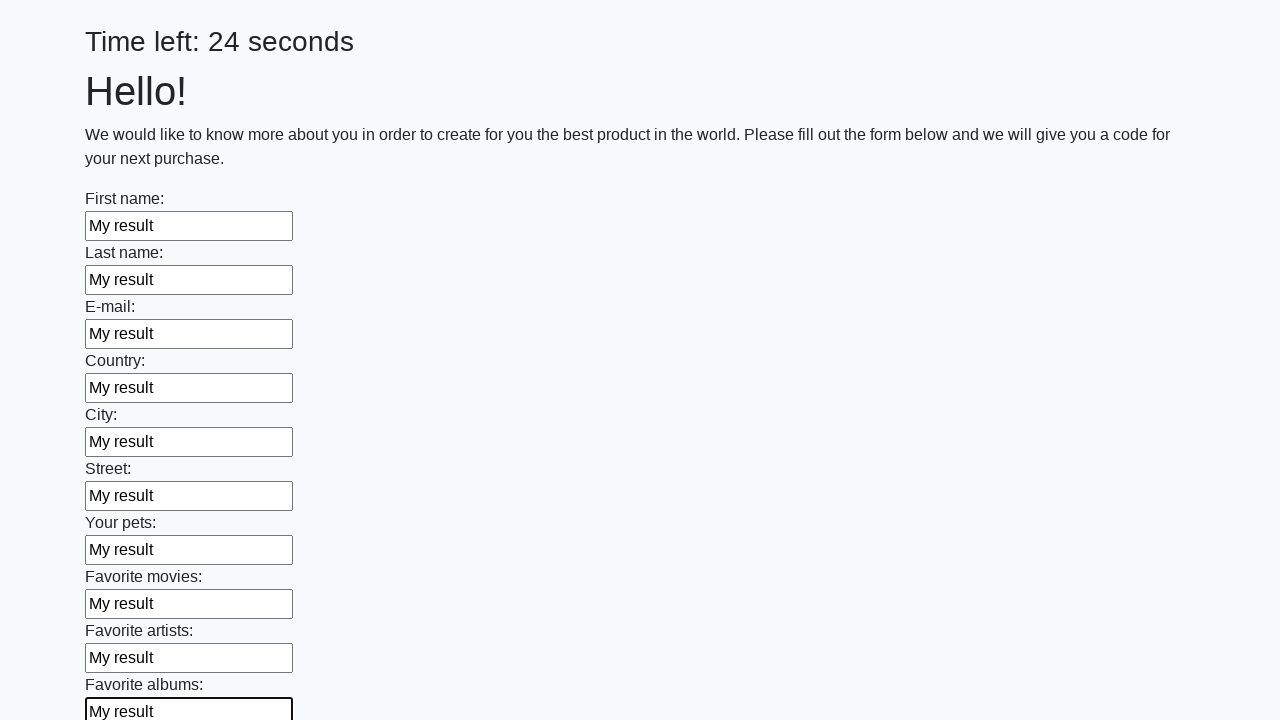

Filled input field with 'My result' on input >> nth=10
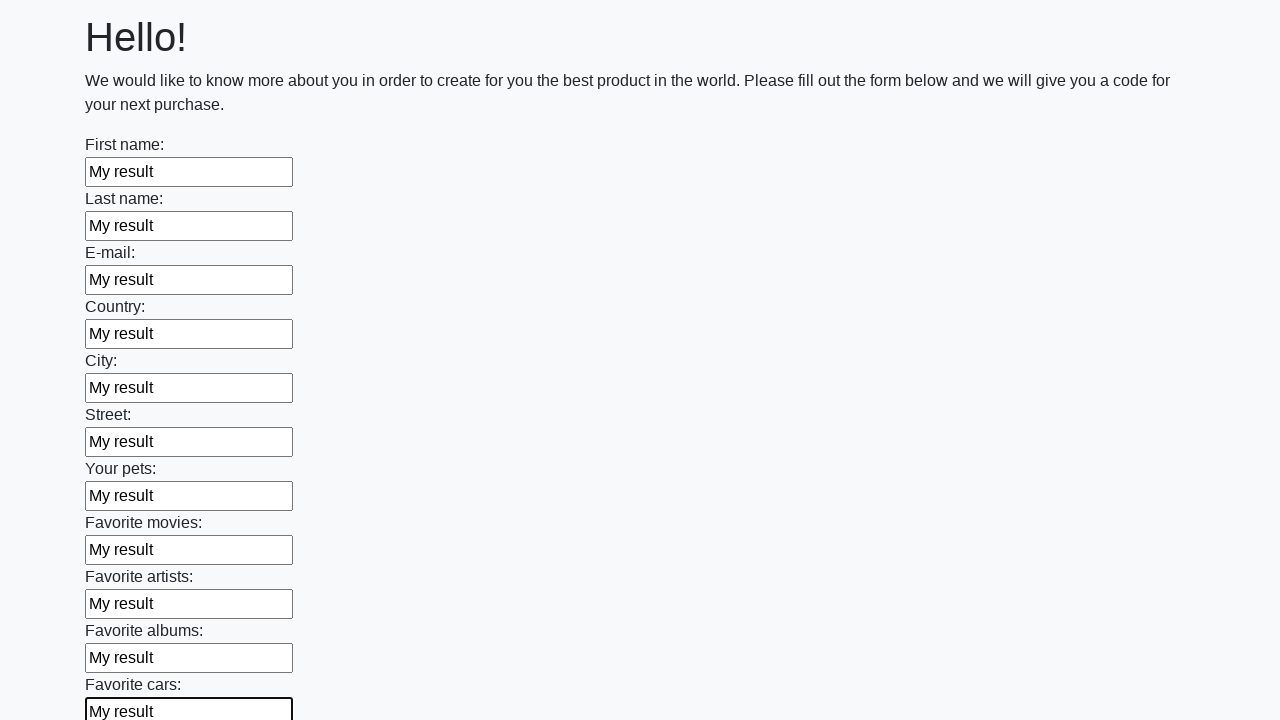

Filled input field with 'My result' on input >> nth=11
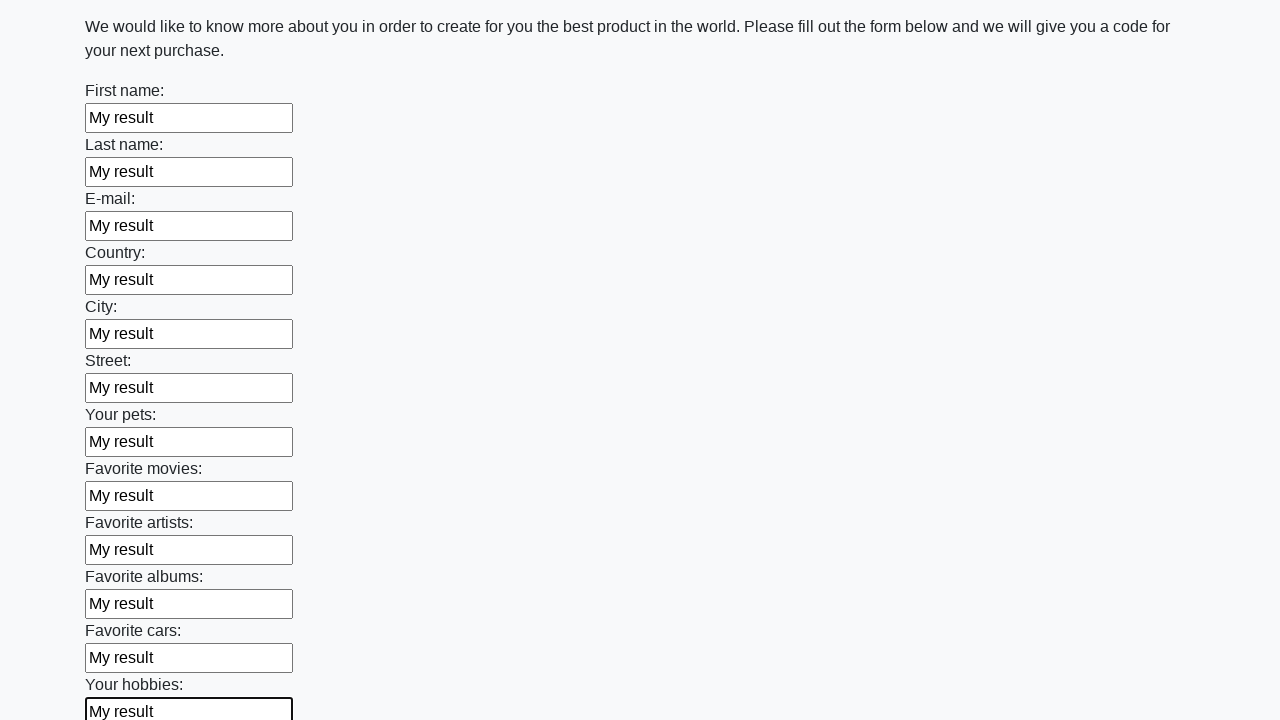

Filled input field with 'My result' on input >> nth=12
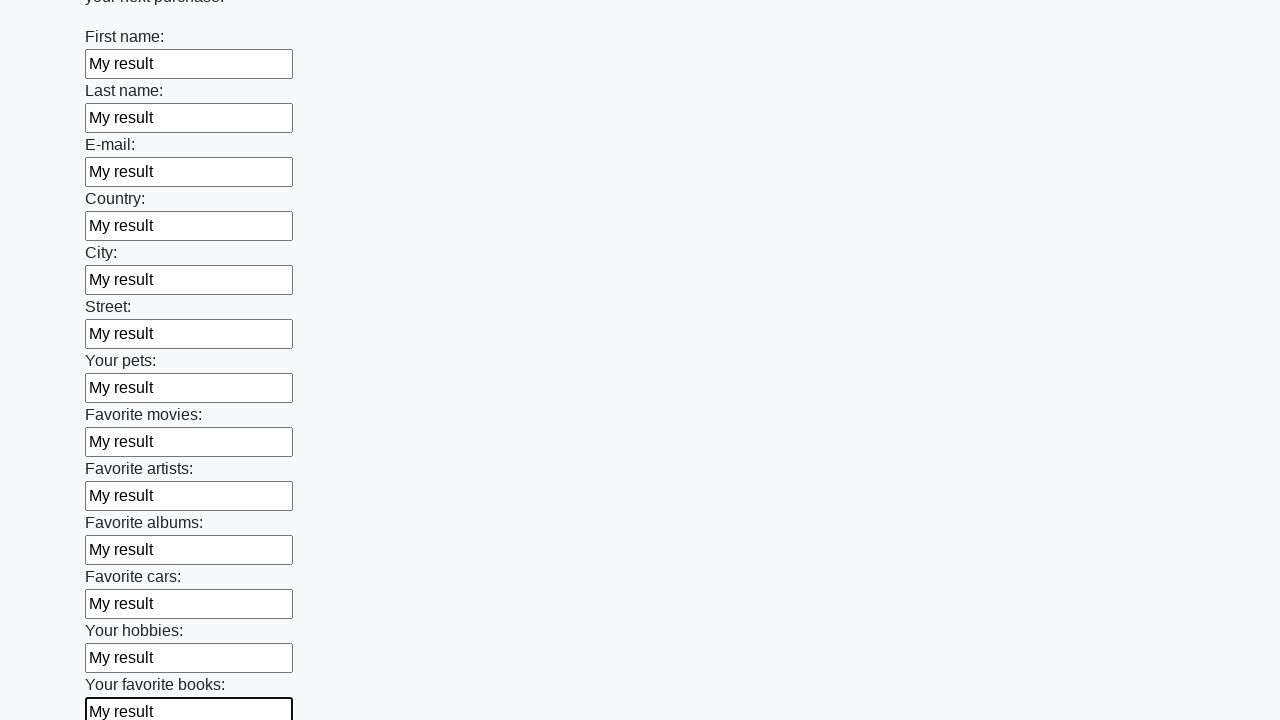

Filled input field with 'My result' on input >> nth=13
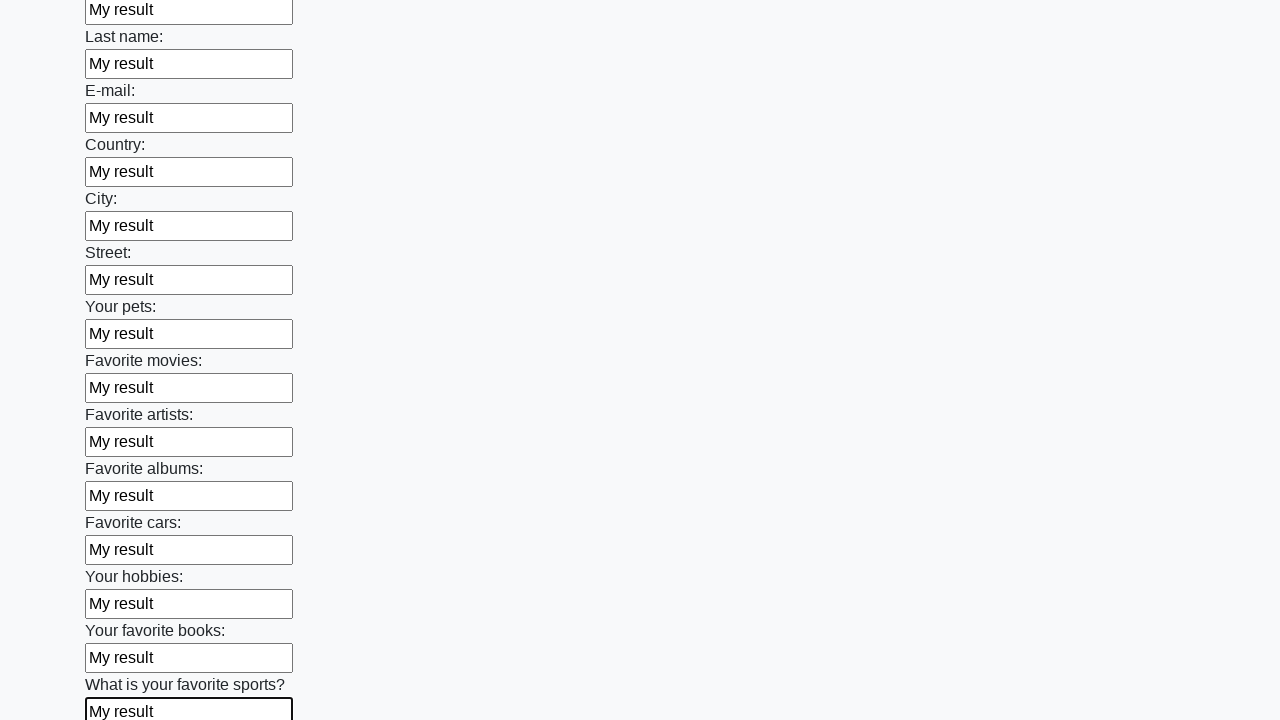

Filled input field with 'My result' on input >> nth=14
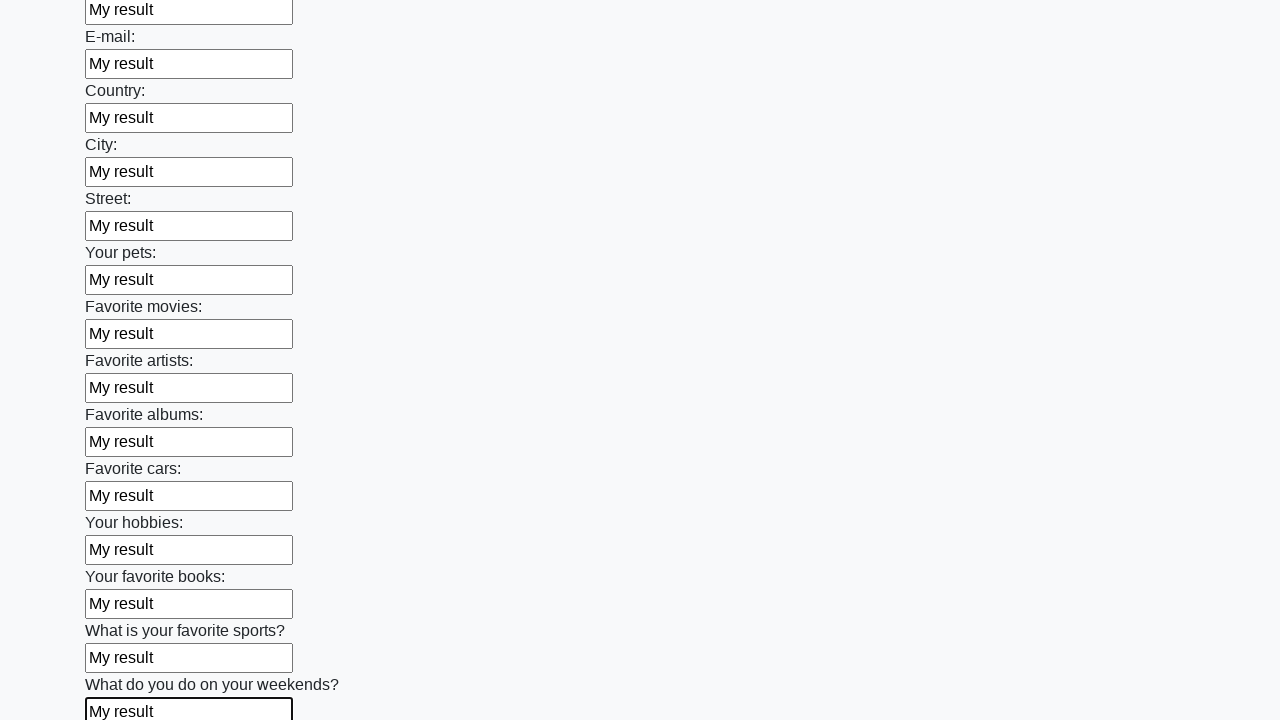

Filled input field with 'My result' on input >> nth=15
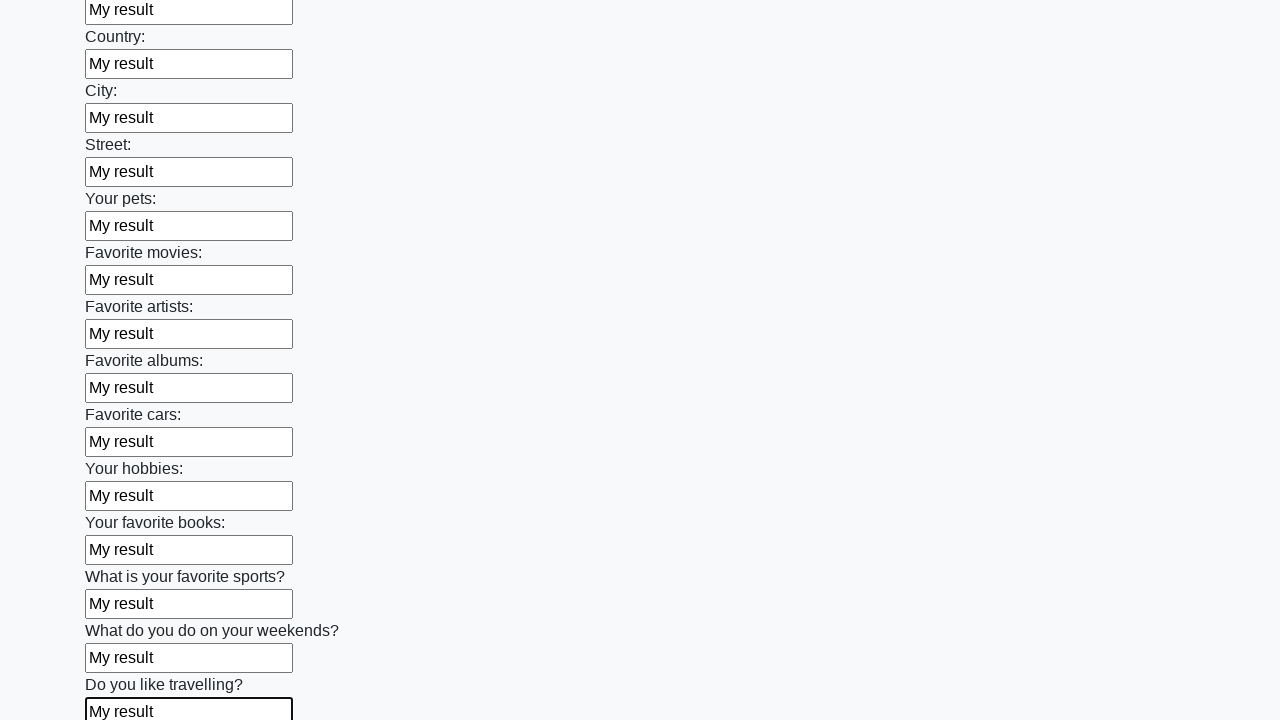

Filled input field with 'My result' on input >> nth=16
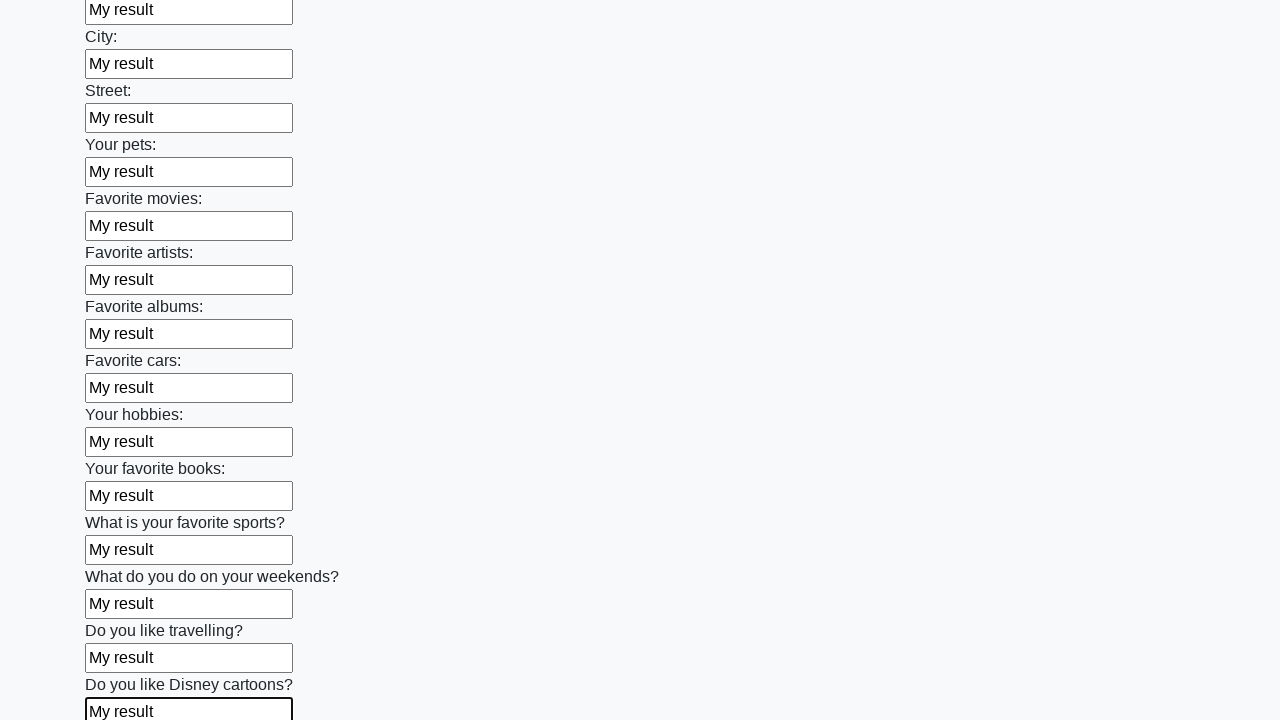

Filled input field with 'My result' on input >> nth=17
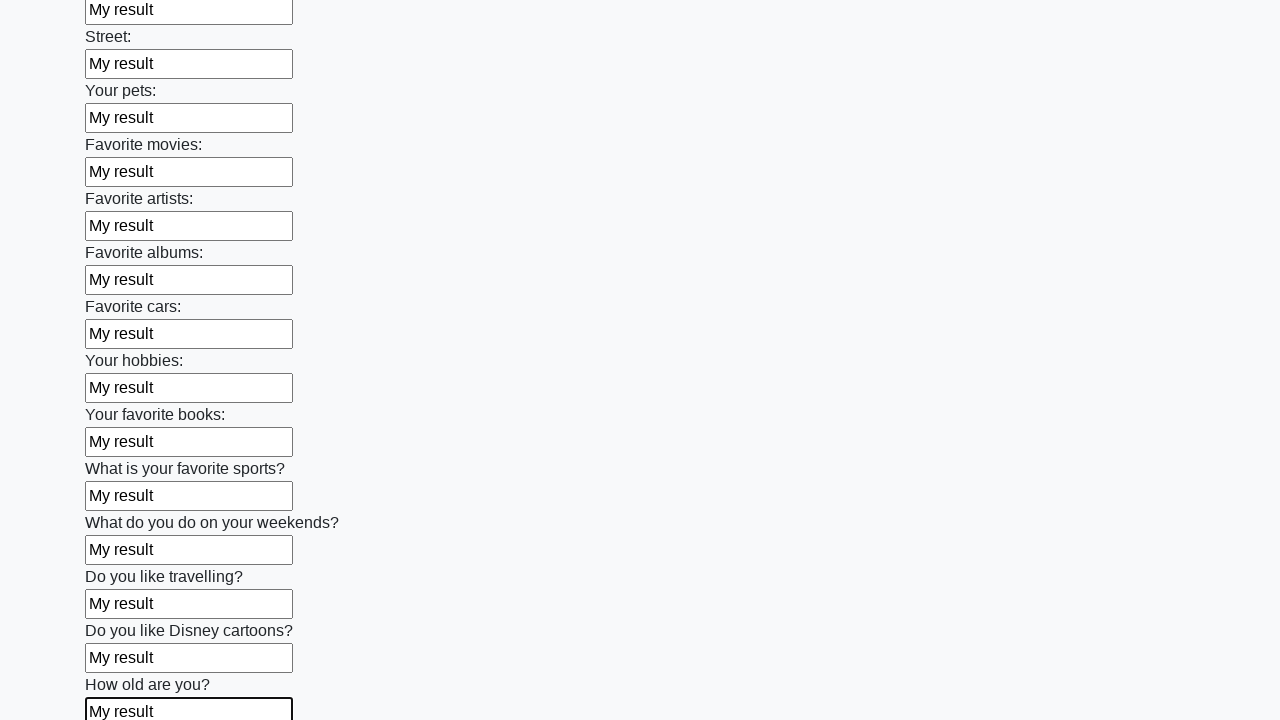

Filled input field with 'My result' on input >> nth=18
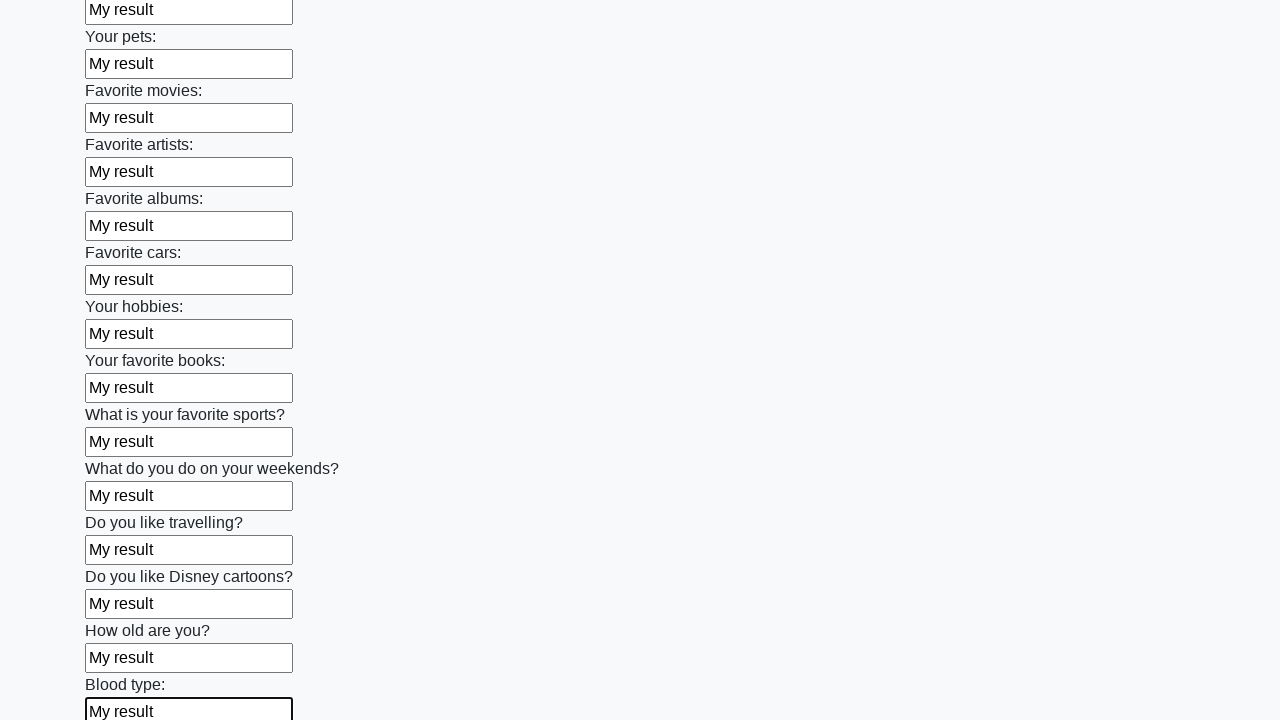

Filled input field with 'My result' on input >> nth=19
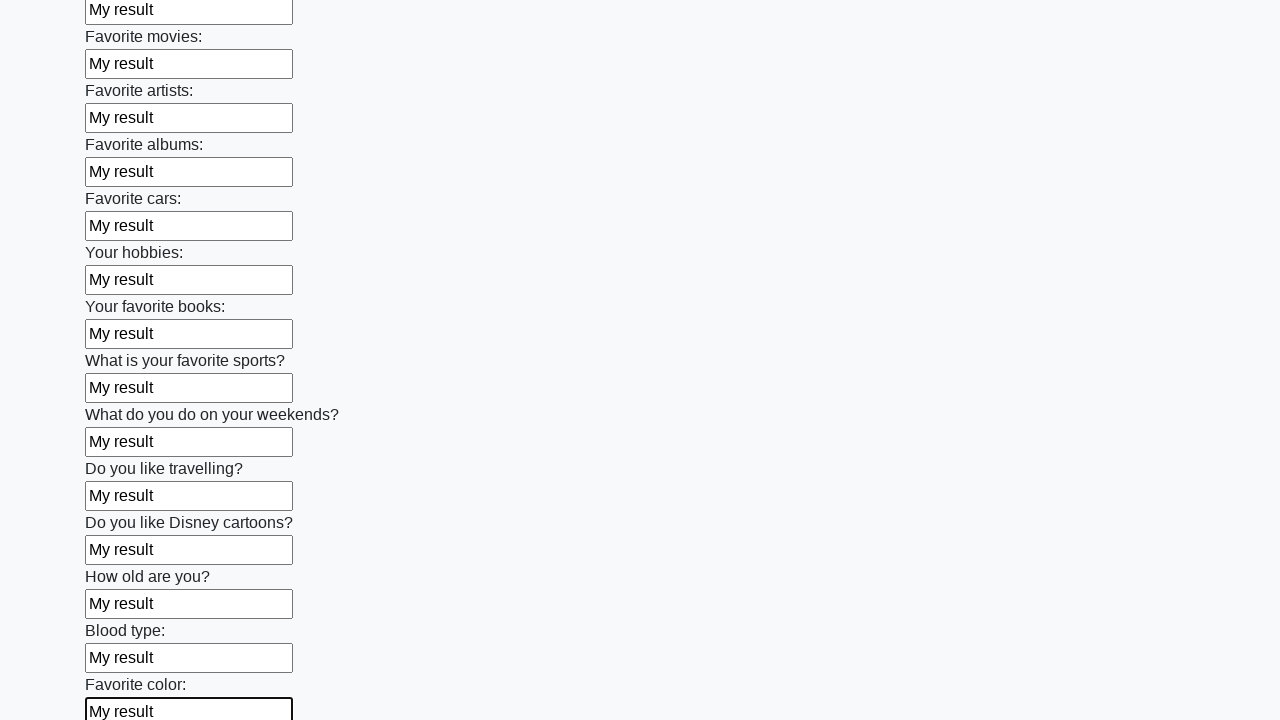

Filled input field with 'My result' on input >> nth=20
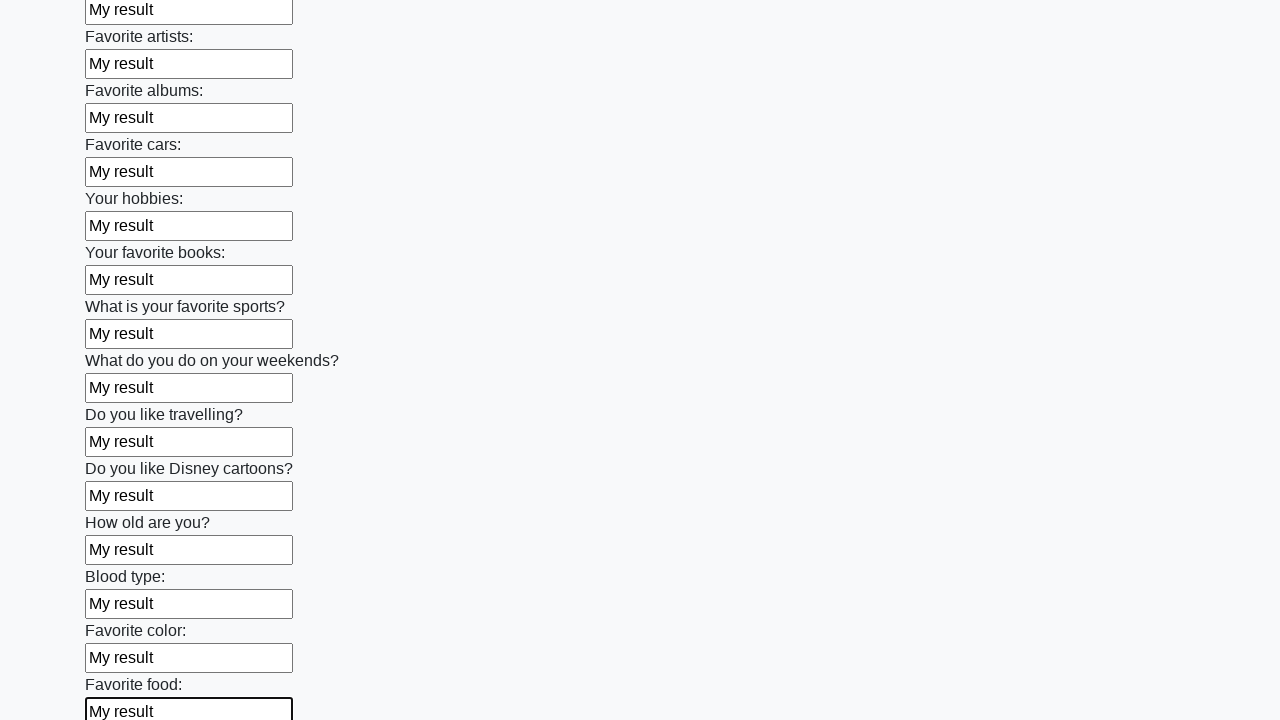

Filled input field with 'My result' on input >> nth=21
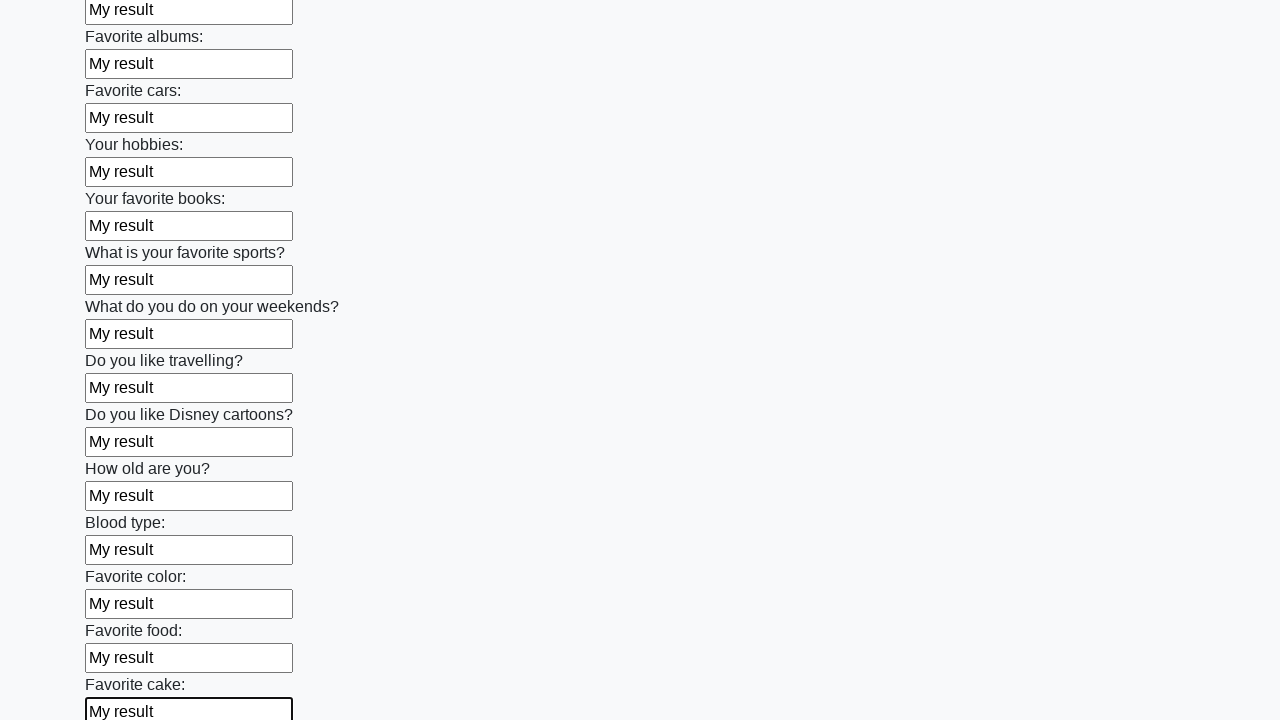

Filled input field with 'My result' on input >> nth=22
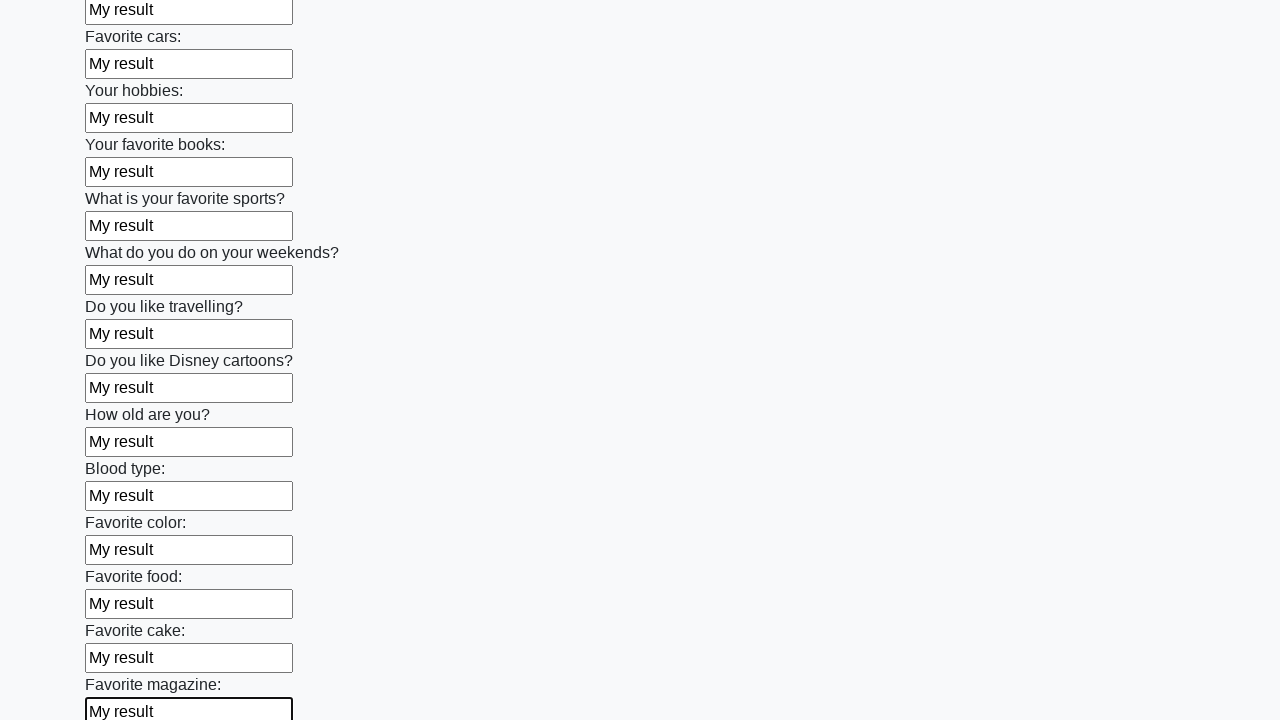

Filled input field with 'My result' on input >> nth=23
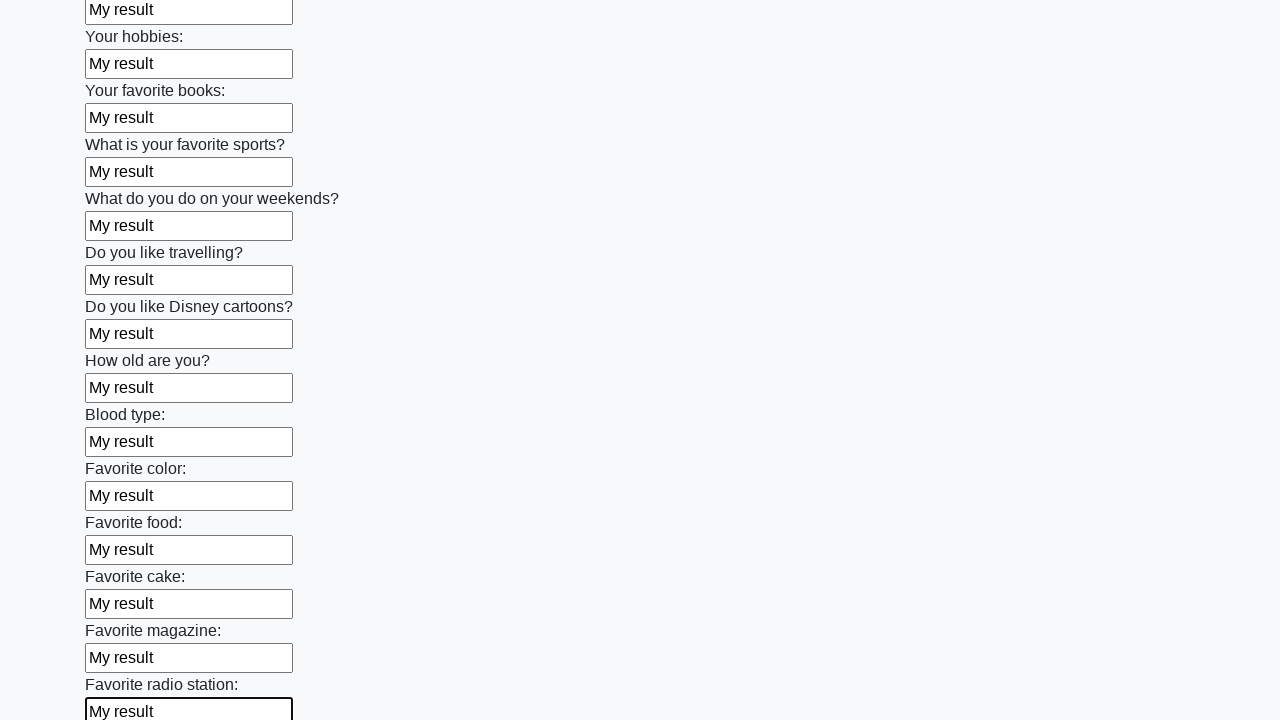

Filled input field with 'My result' on input >> nth=24
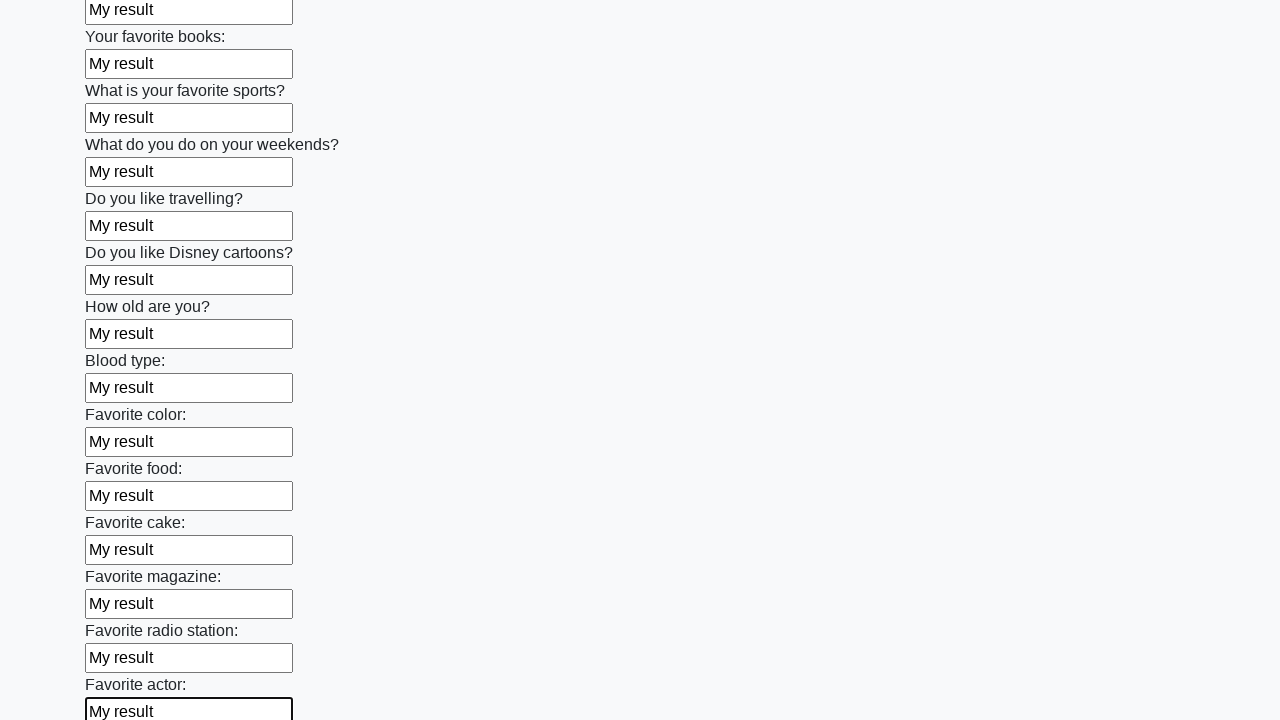

Filled input field with 'My result' on input >> nth=25
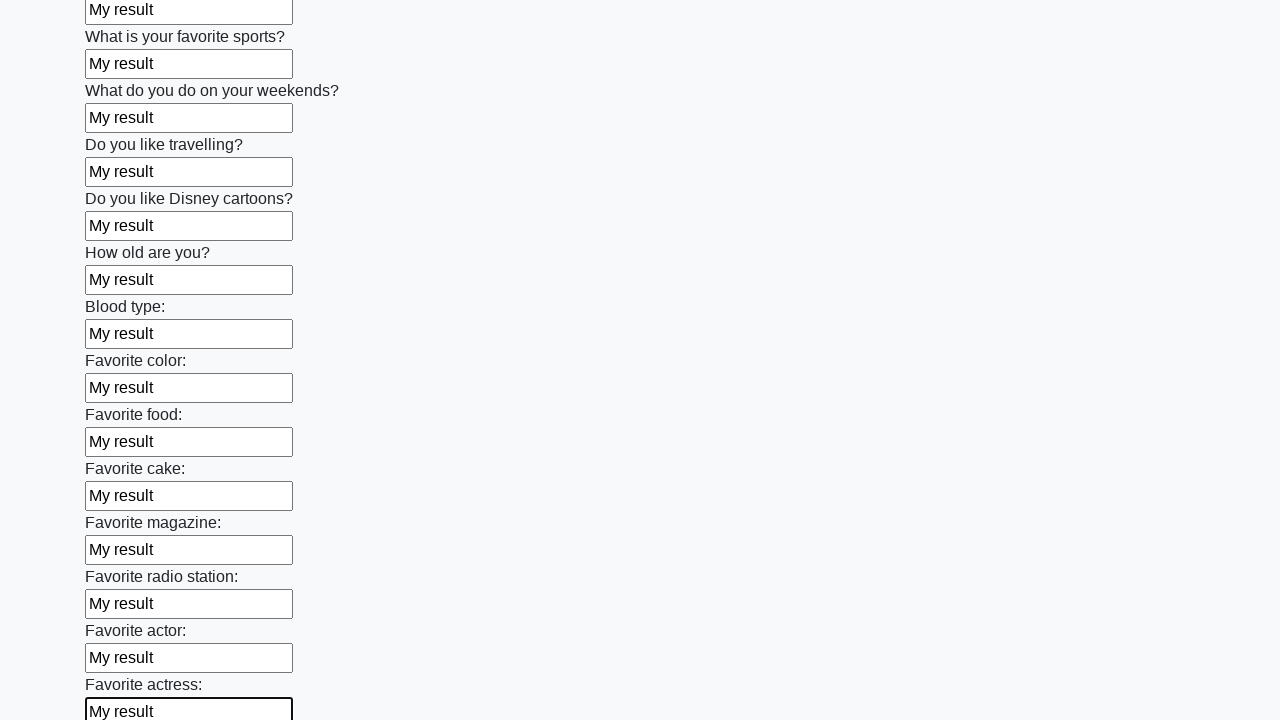

Filled input field with 'My result' on input >> nth=26
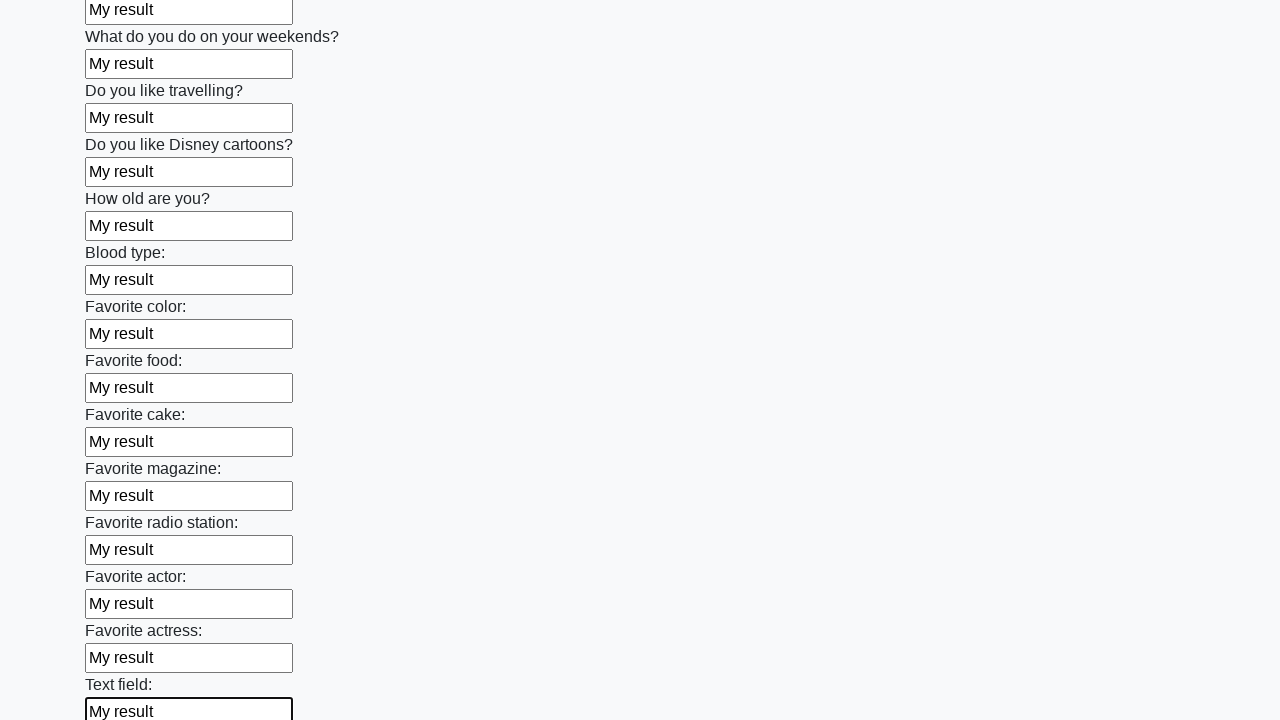

Filled input field with 'My result' on input >> nth=27
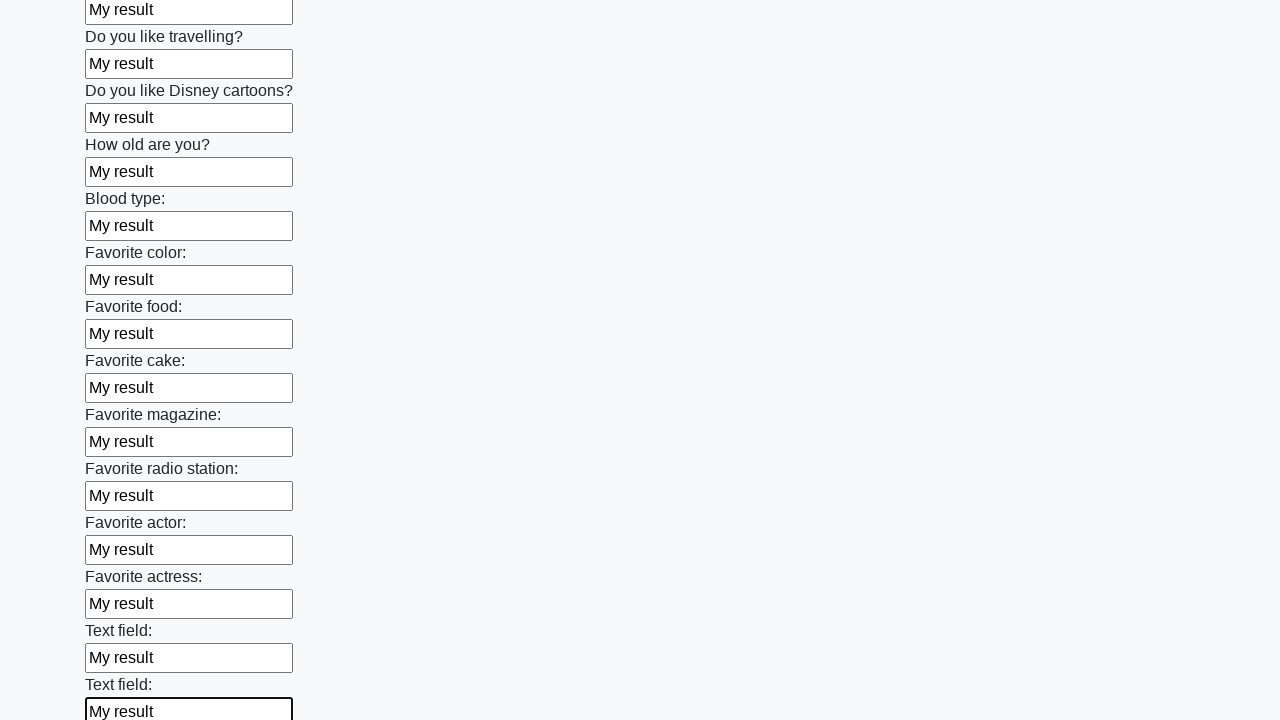

Filled input field with 'My result' on input >> nth=28
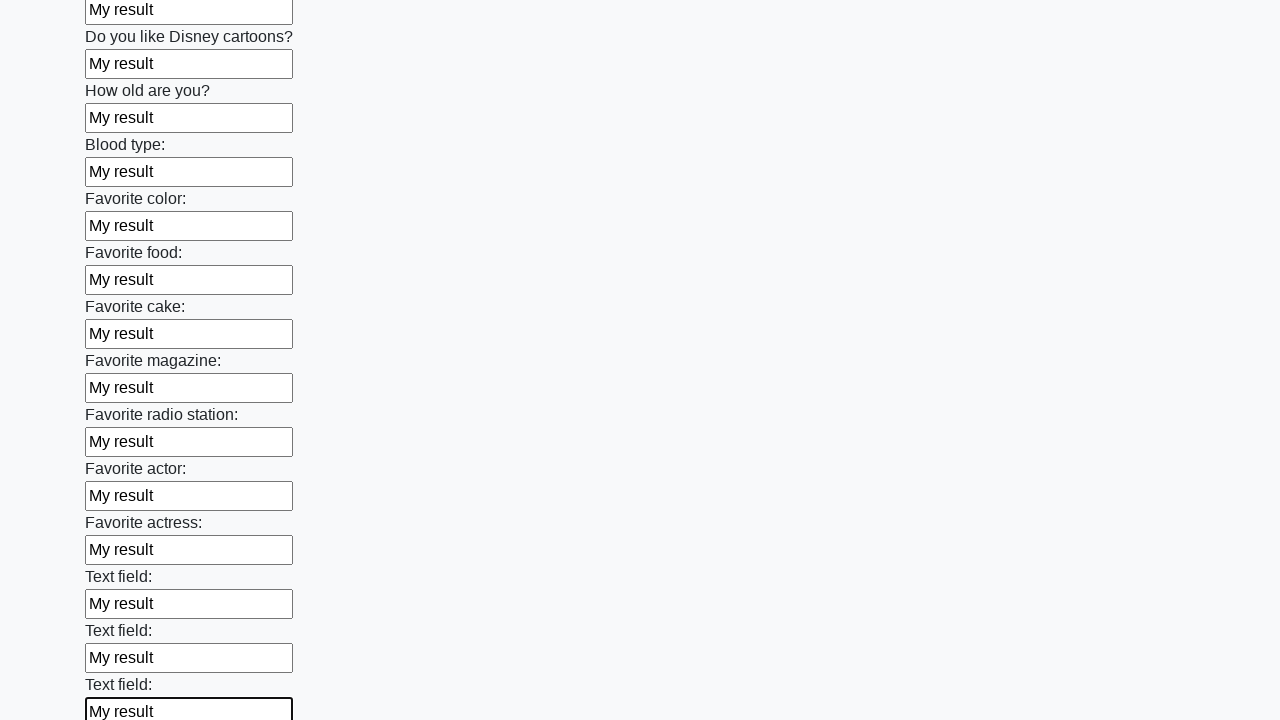

Filled input field with 'My result' on input >> nth=29
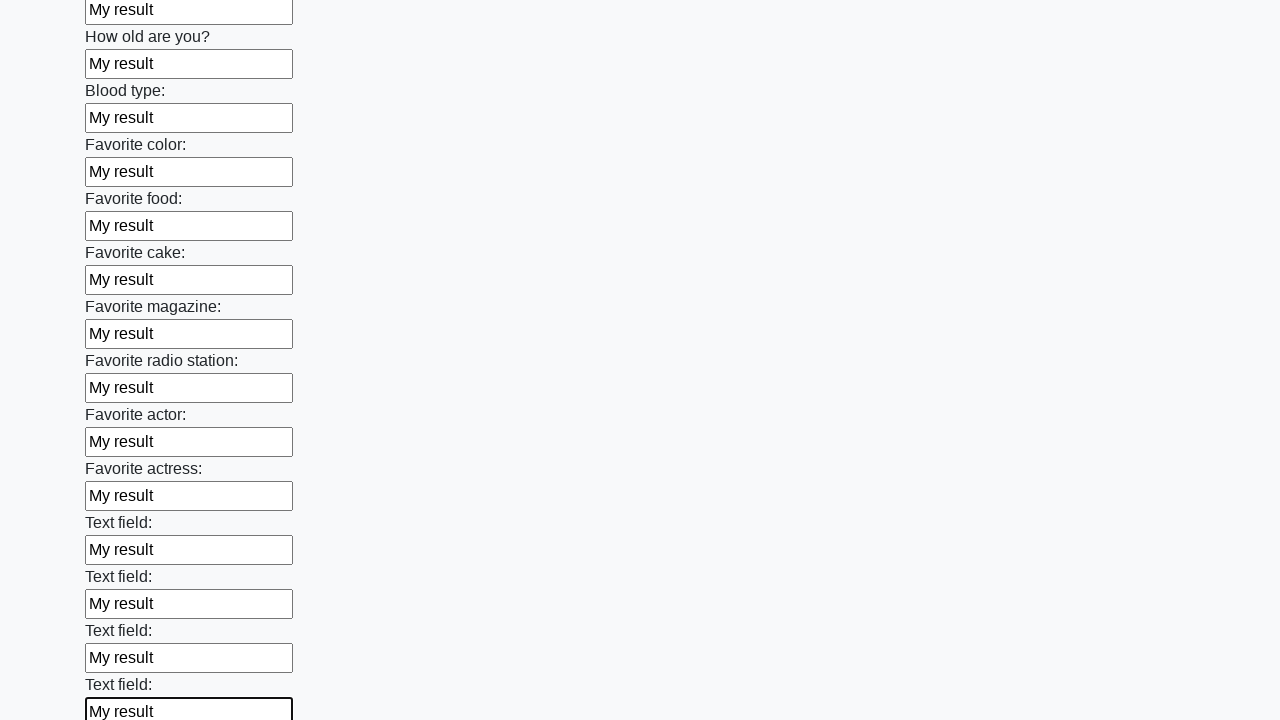

Filled input field with 'My result' on input >> nth=30
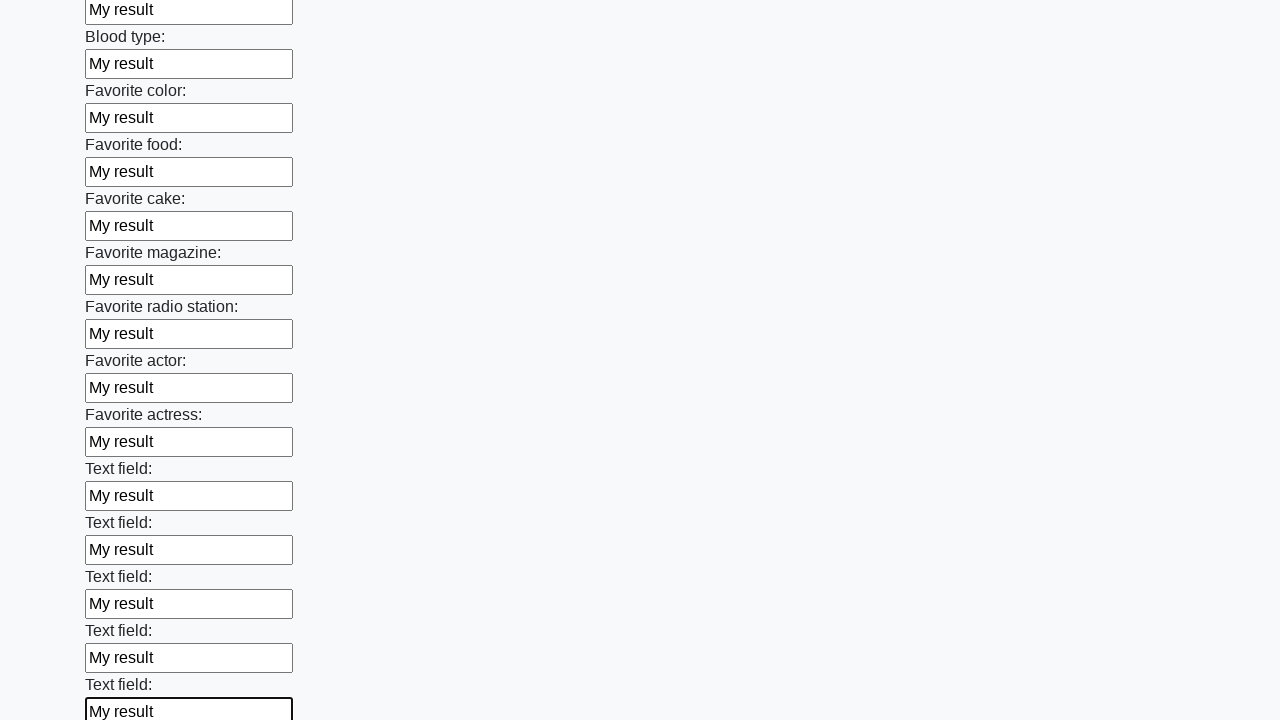

Filled input field with 'My result' on input >> nth=31
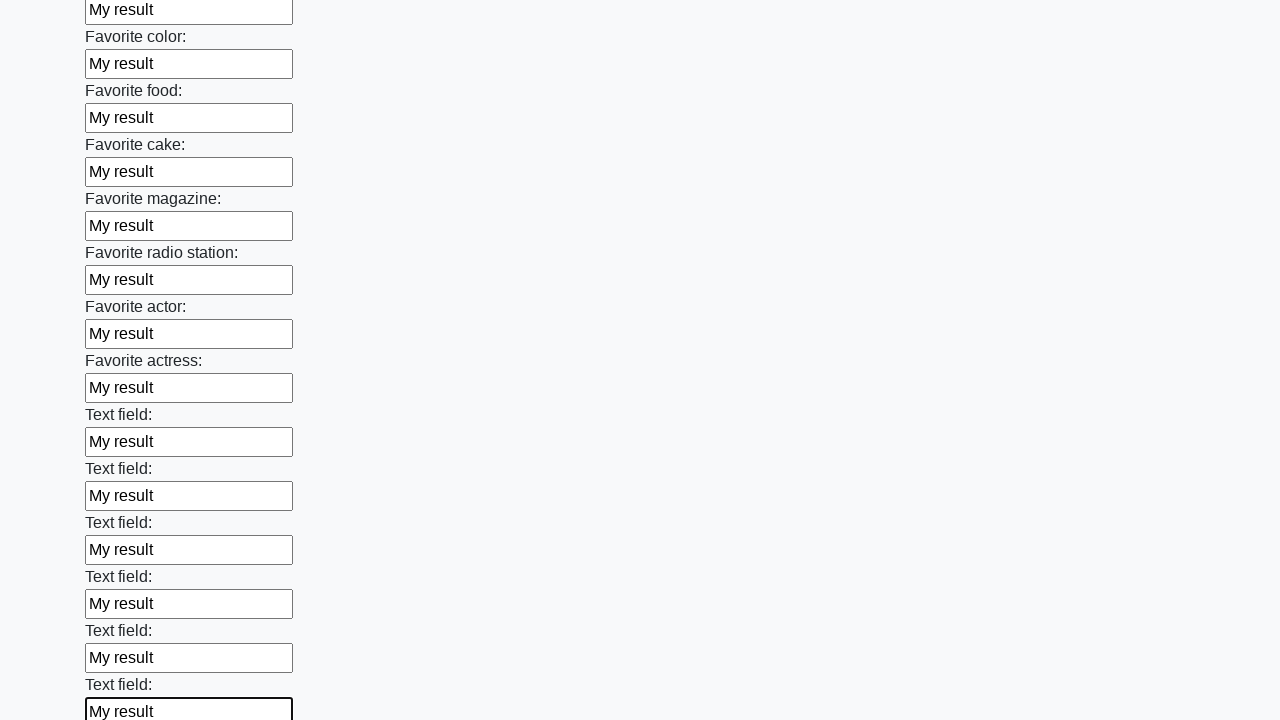

Filled input field with 'My result' on input >> nth=32
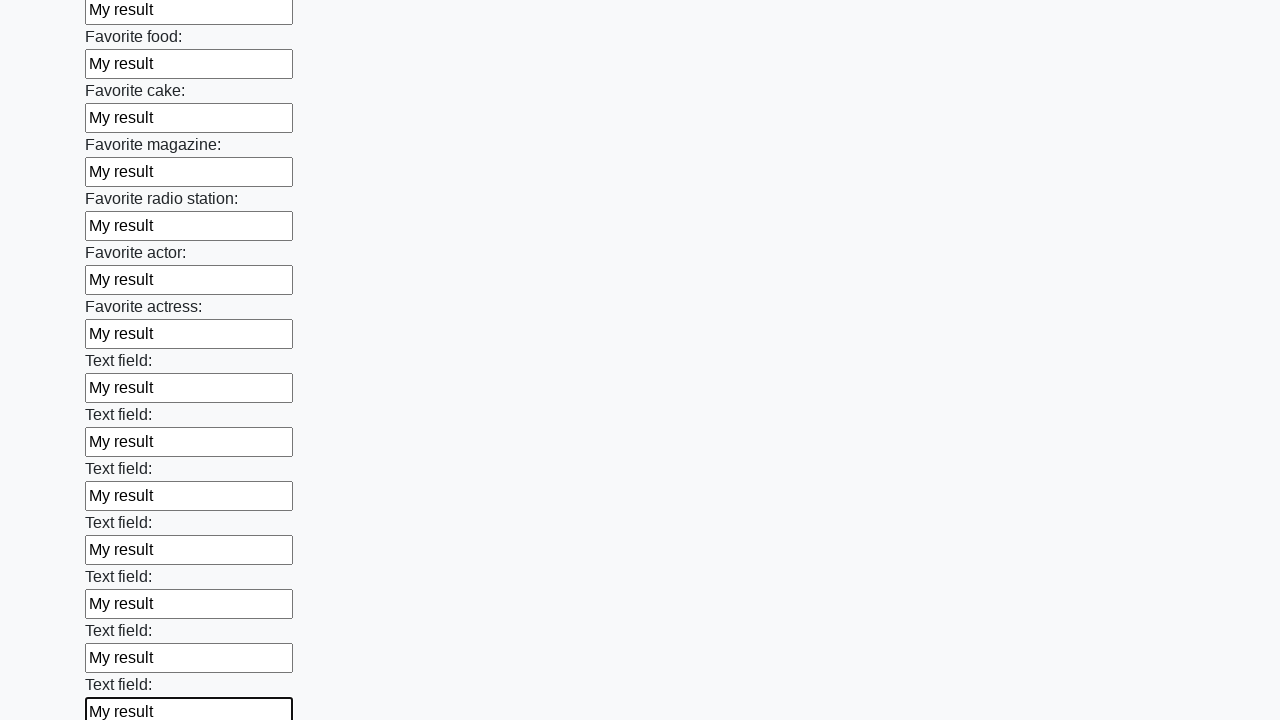

Filled input field with 'My result' on input >> nth=33
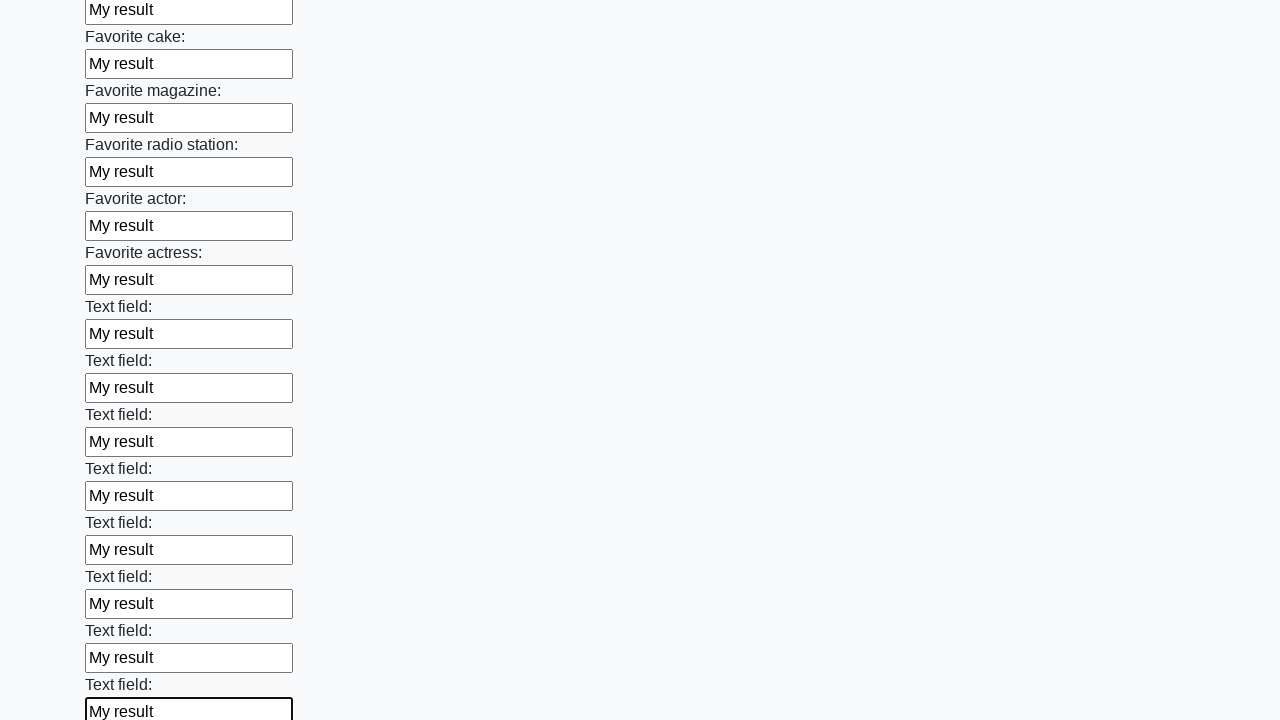

Filled input field with 'My result' on input >> nth=34
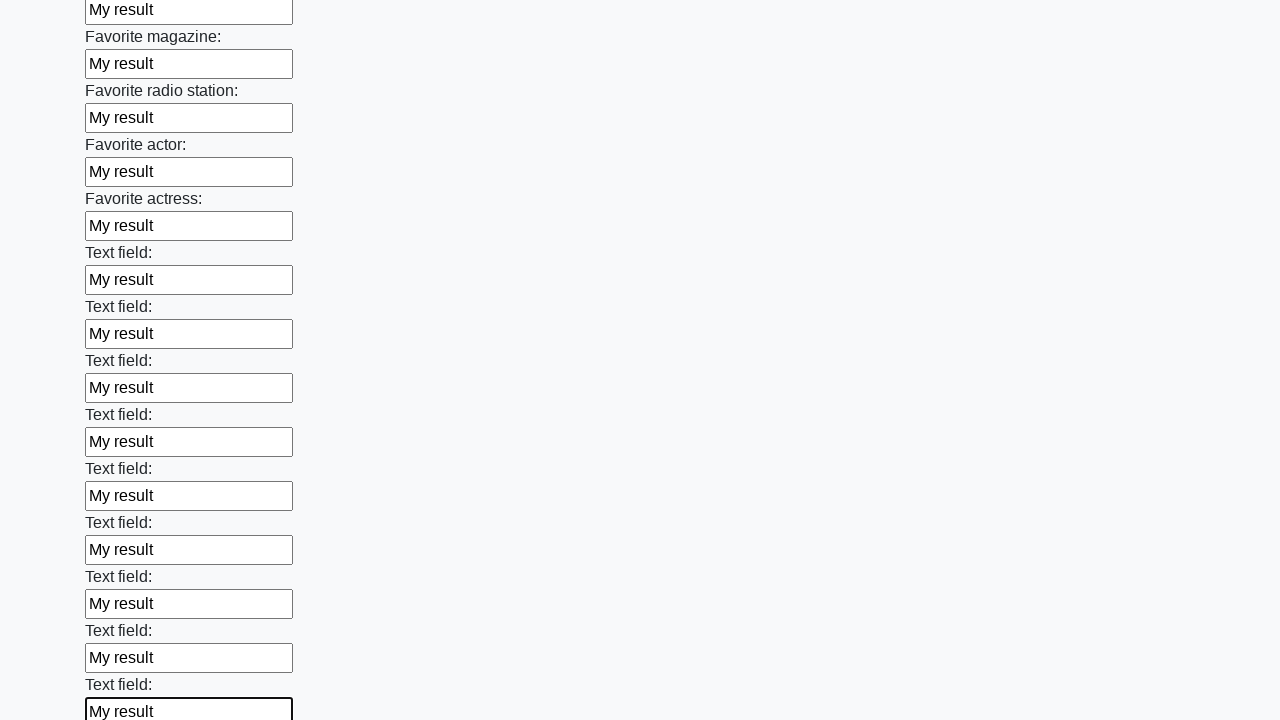

Filled input field with 'My result' on input >> nth=35
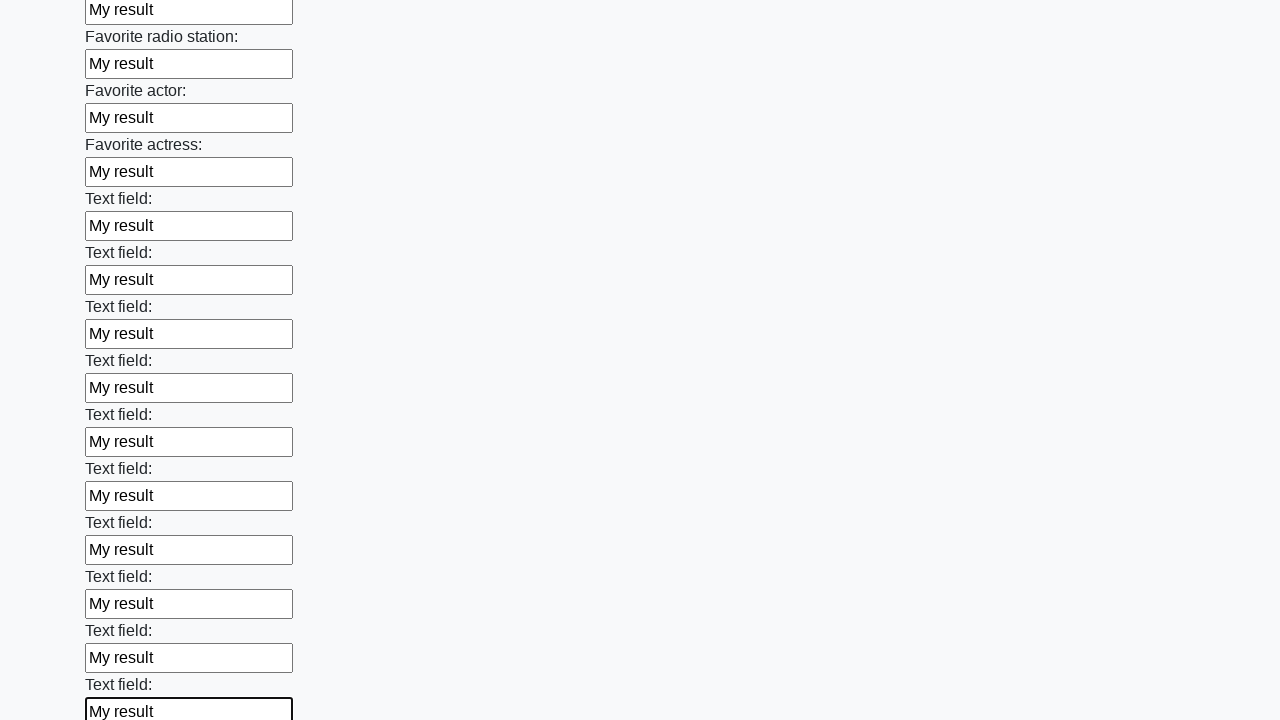

Filled input field with 'My result' on input >> nth=36
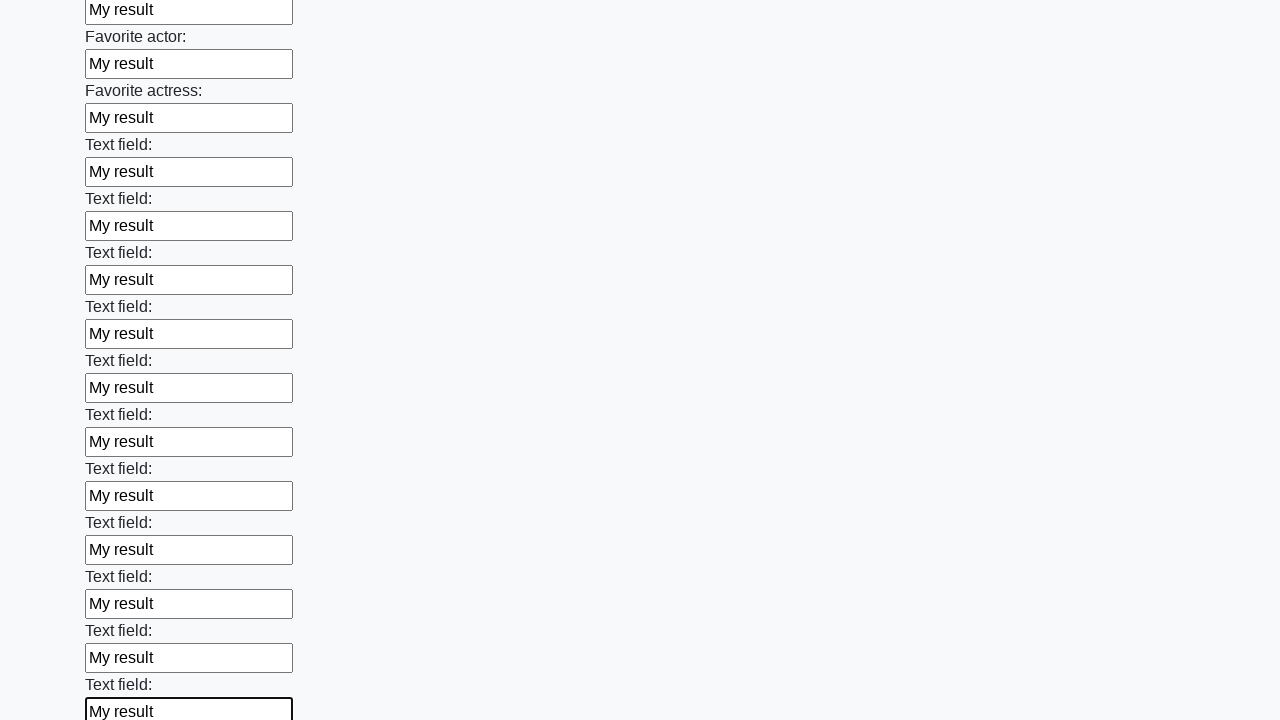

Filled input field with 'My result' on input >> nth=37
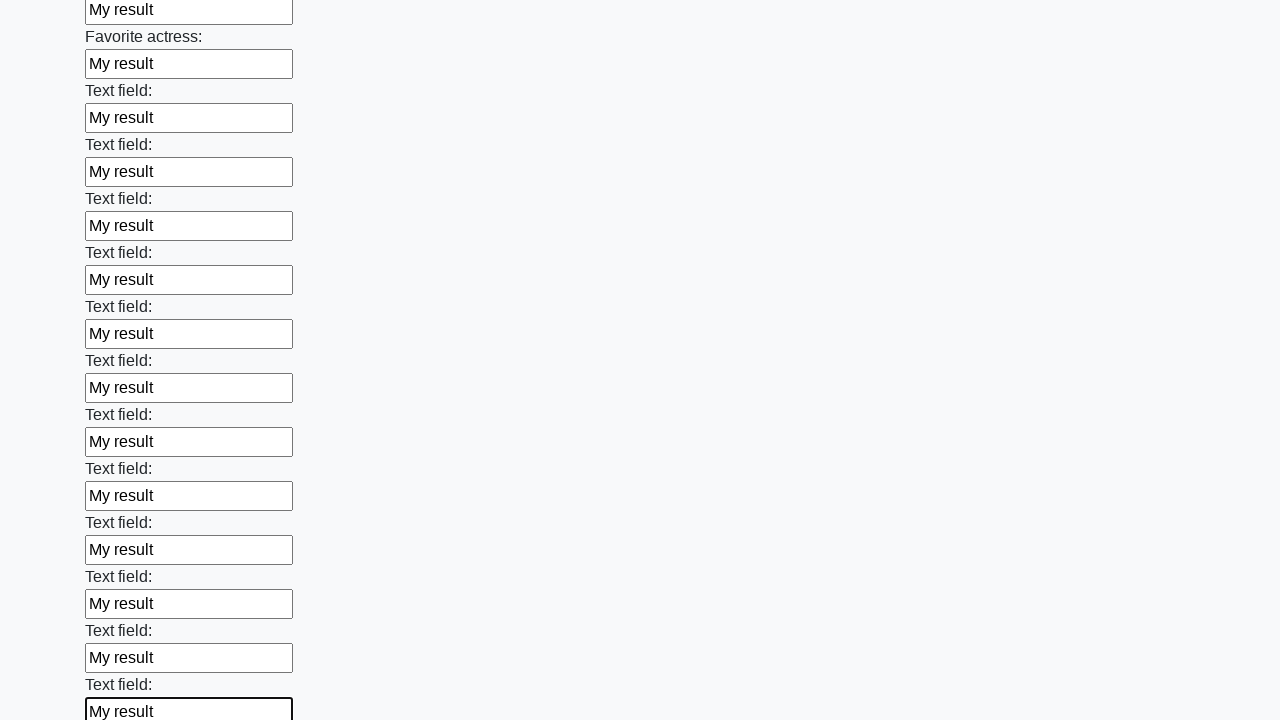

Filled input field with 'My result' on input >> nth=38
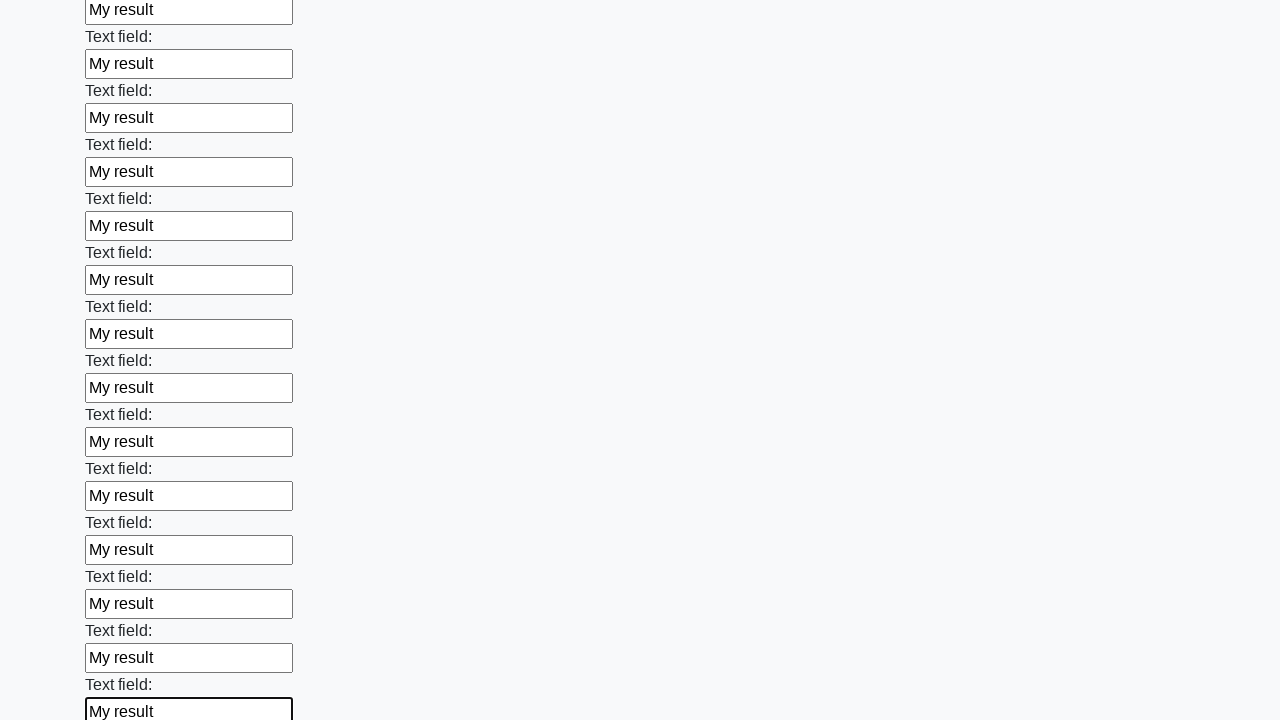

Filled input field with 'My result' on input >> nth=39
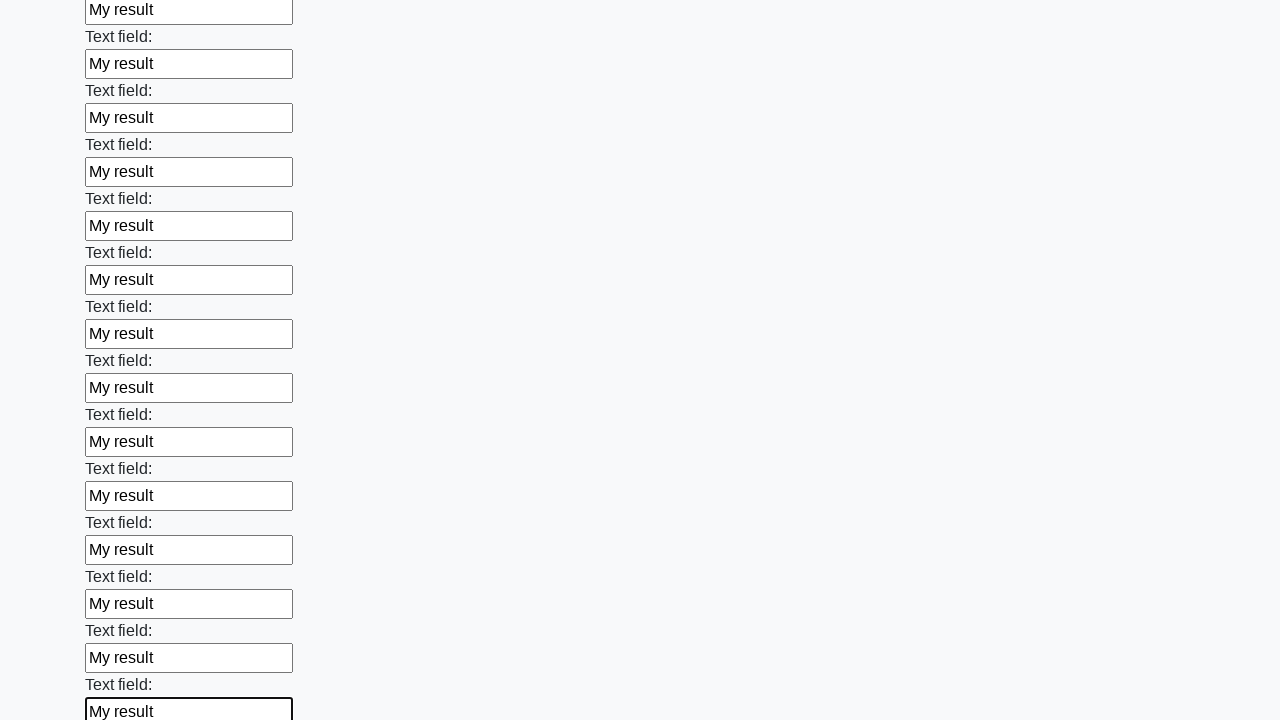

Filled input field with 'My result' on input >> nth=40
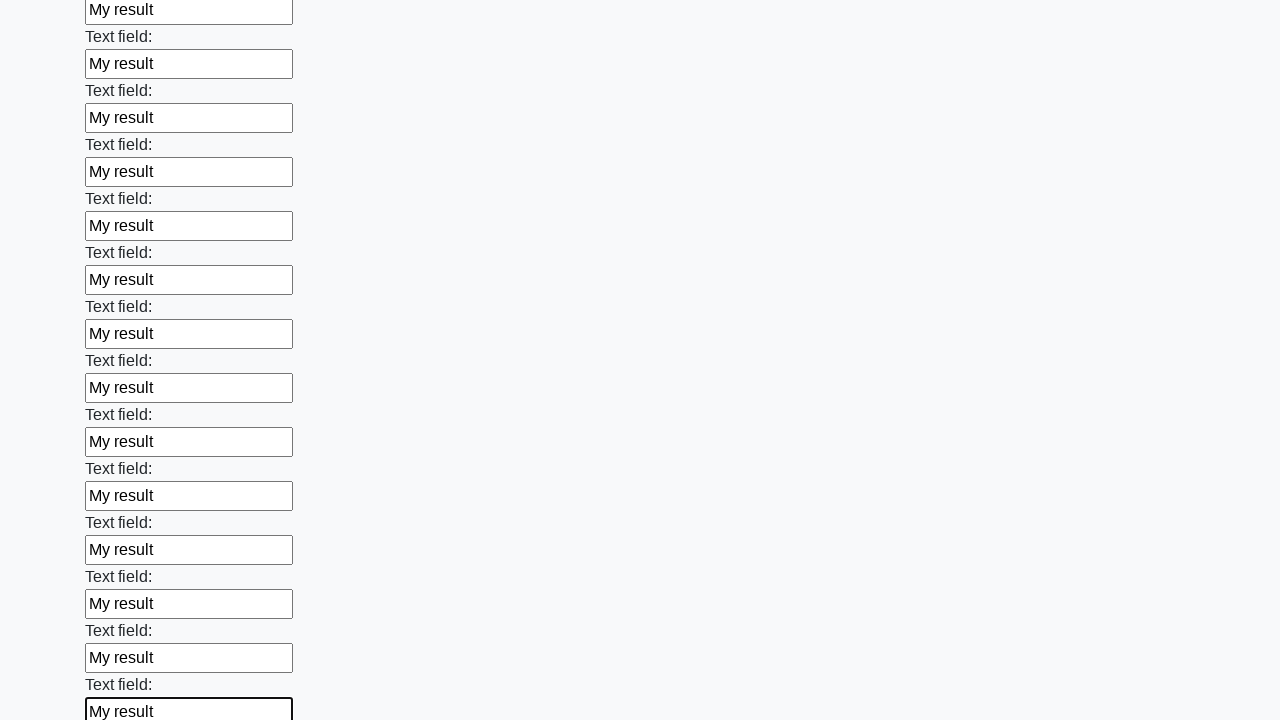

Filled input field with 'My result' on input >> nth=41
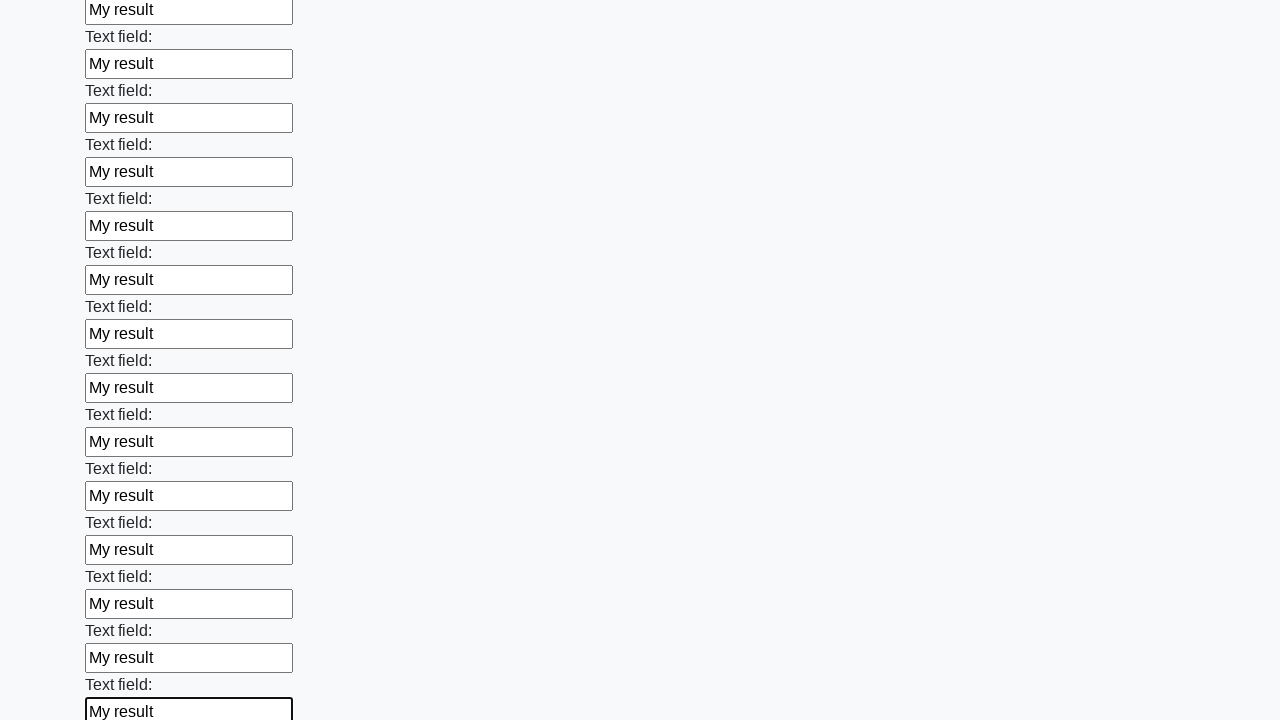

Filled input field with 'My result' on input >> nth=42
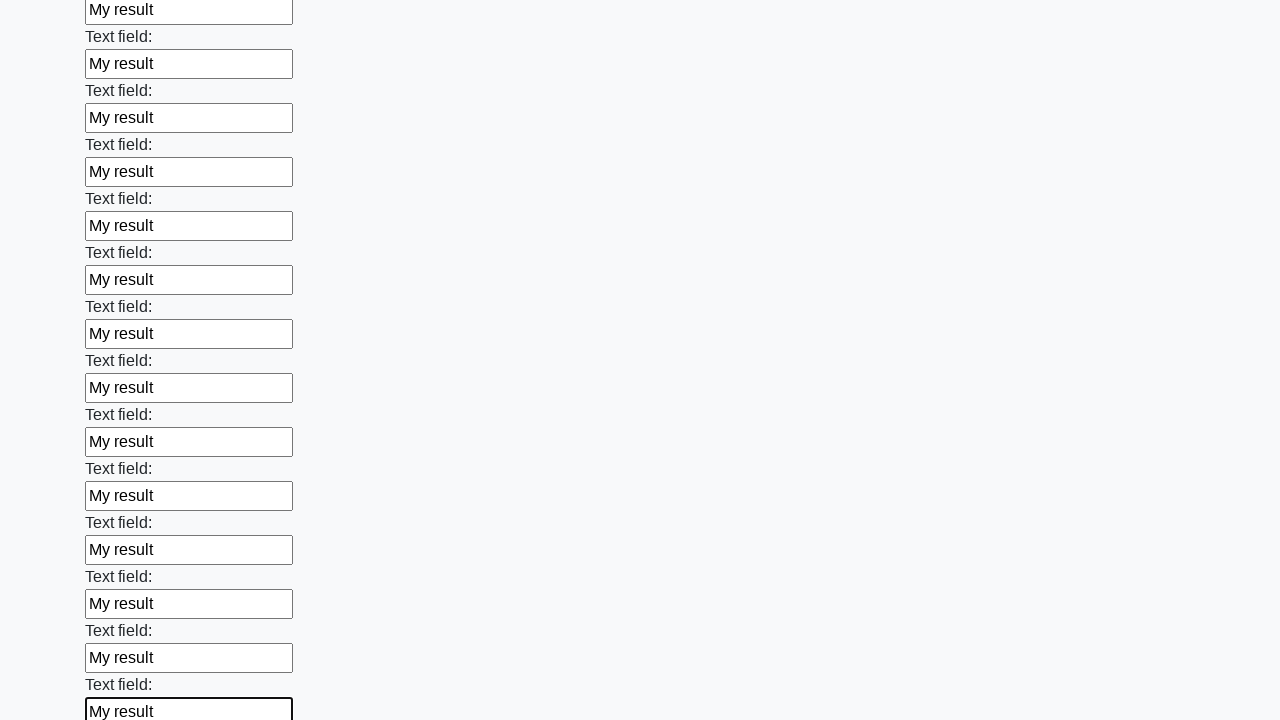

Filled input field with 'My result' on input >> nth=43
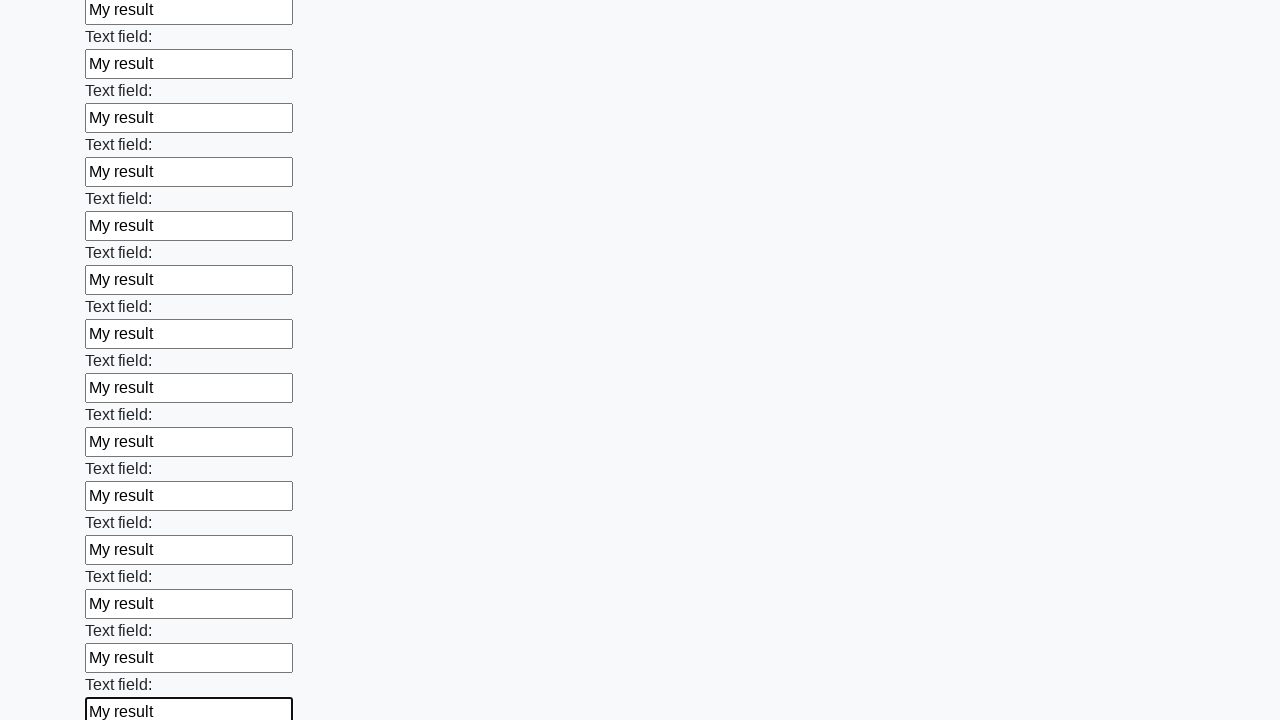

Filled input field with 'My result' on input >> nth=44
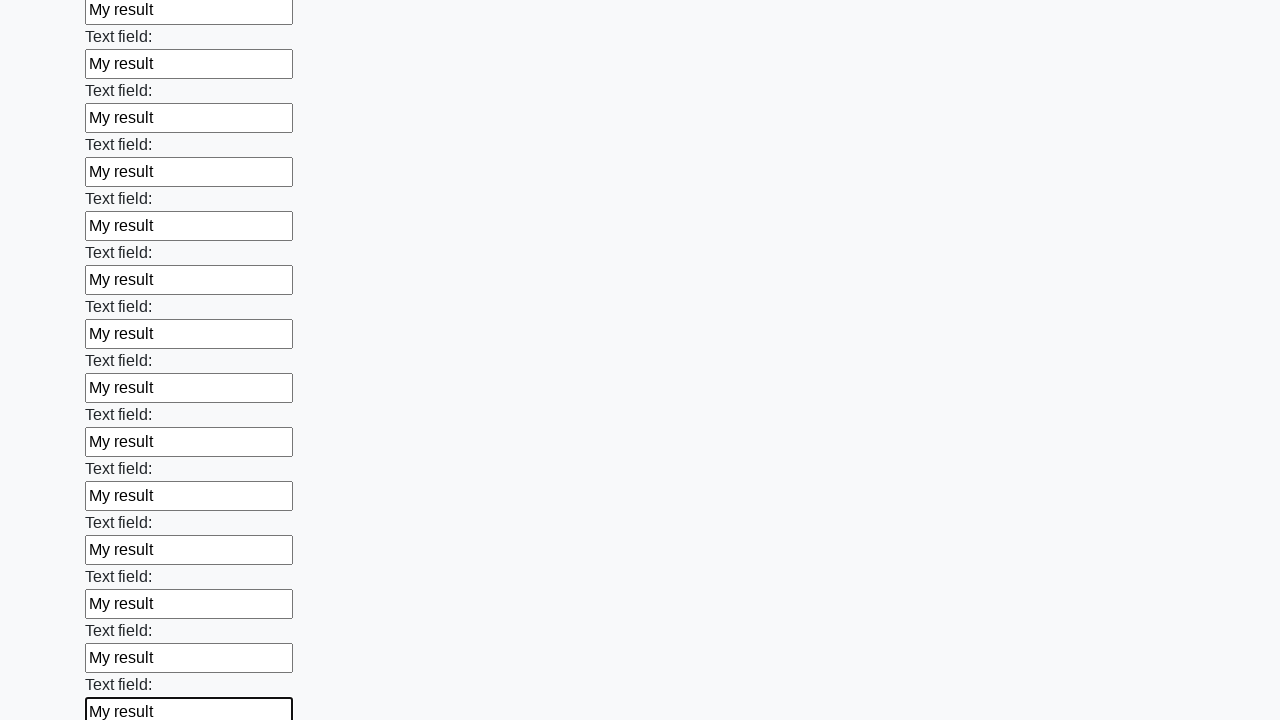

Filled input field with 'My result' on input >> nth=45
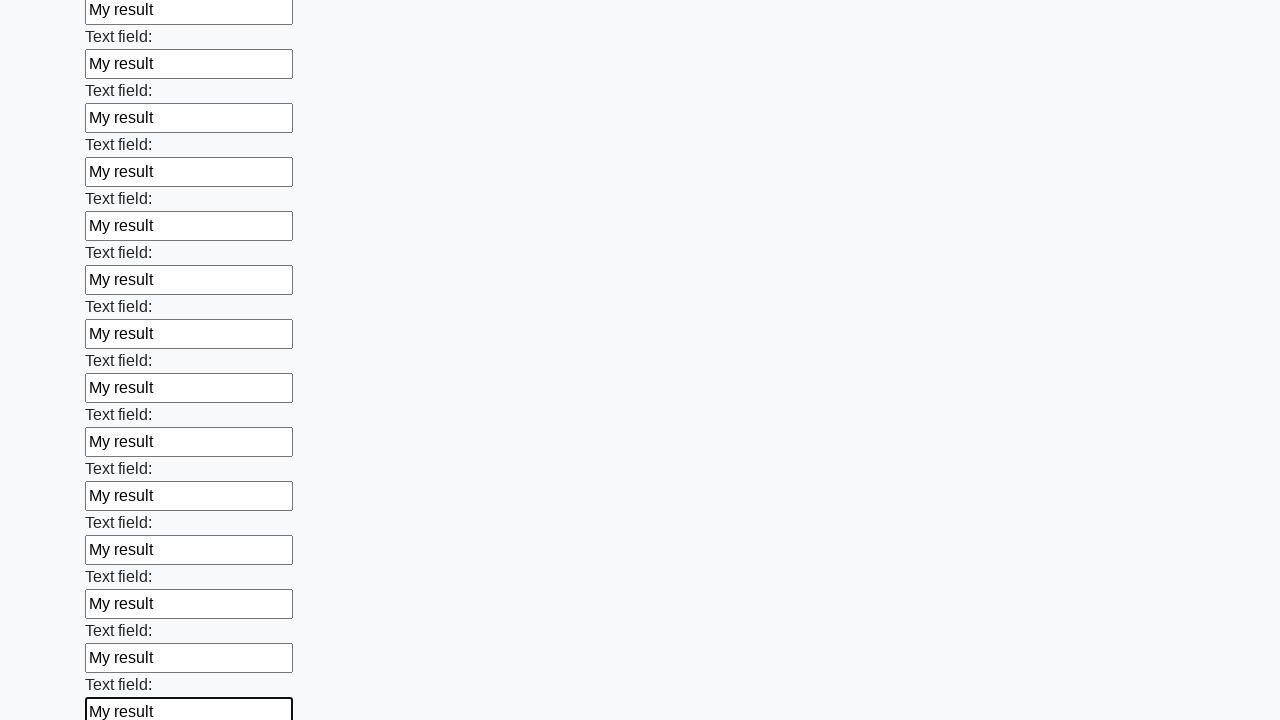

Filled input field with 'My result' on input >> nth=46
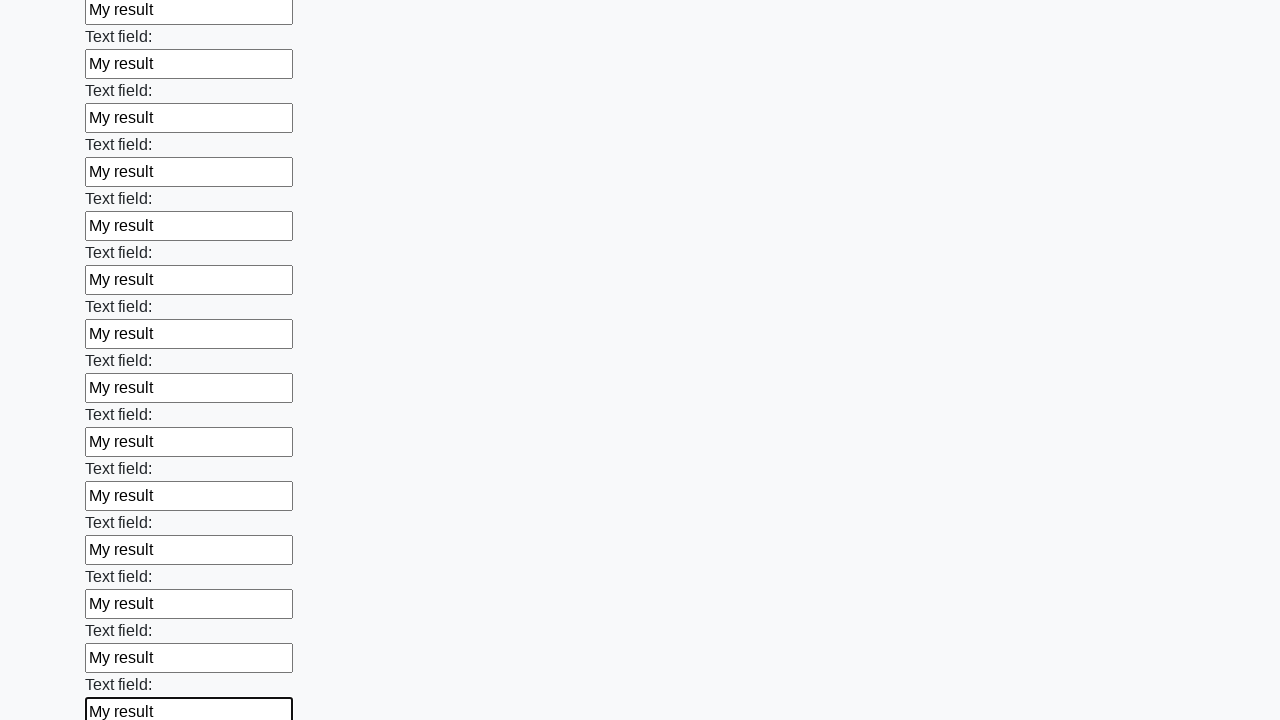

Filled input field with 'My result' on input >> nth=47
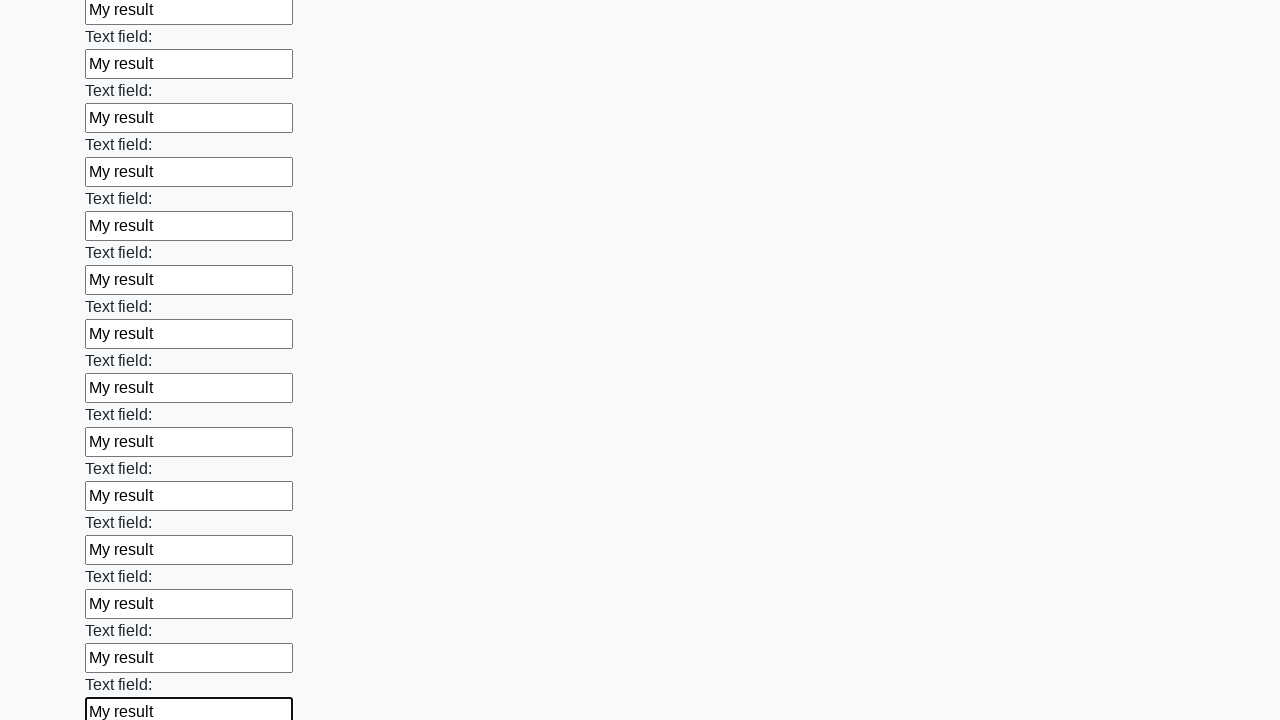

Filled input field with 'My result' on input >> nth=48
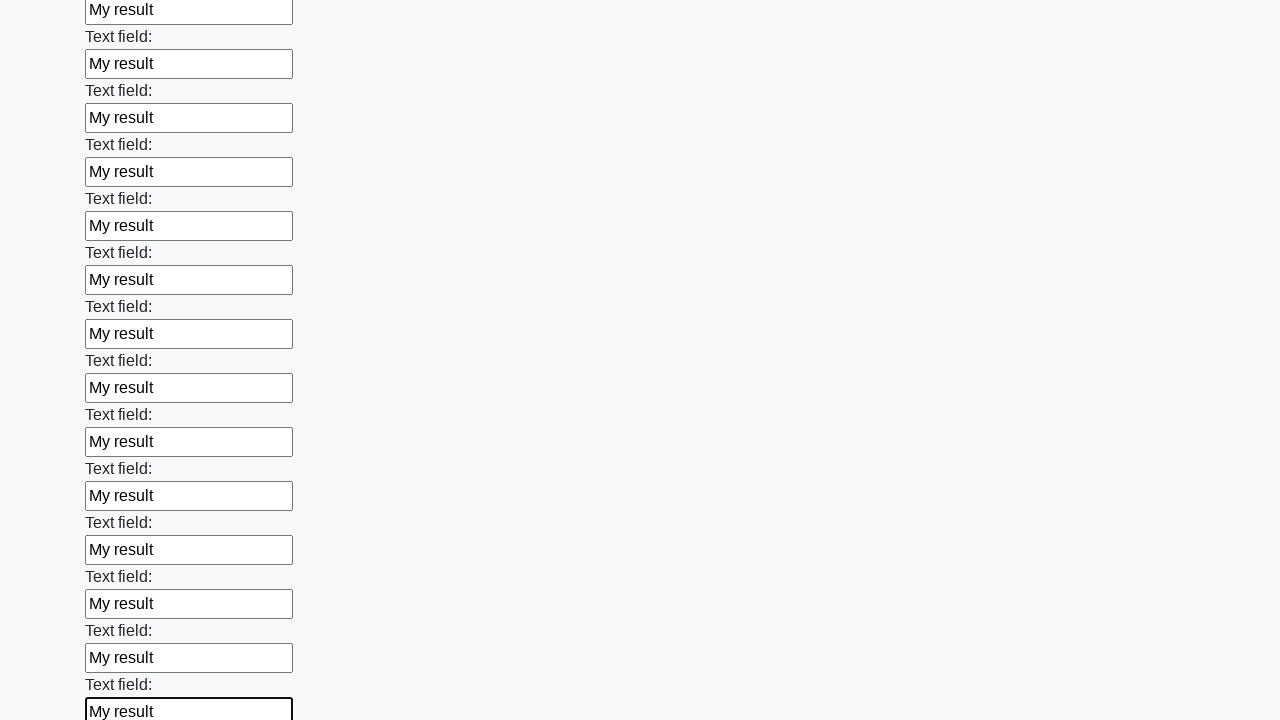

Filled input field with 'My result' on input >> nth=49
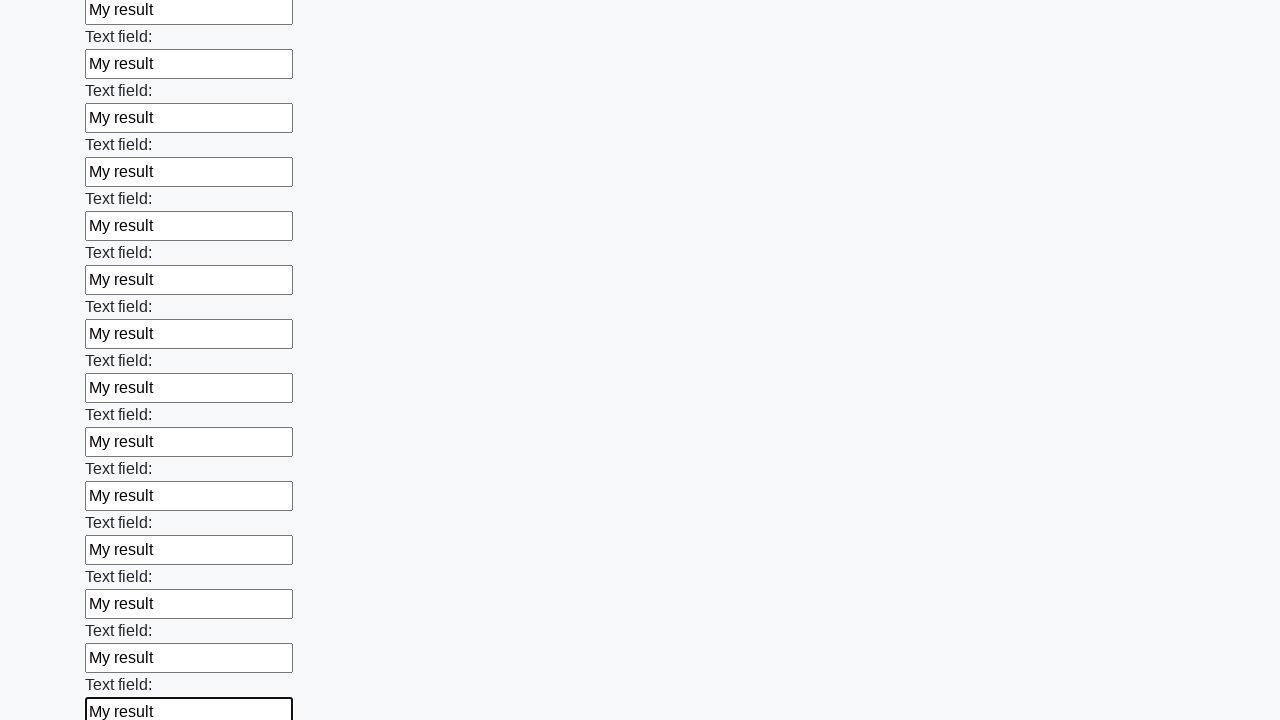

Filled input field with 'My result' on input >> nth=50
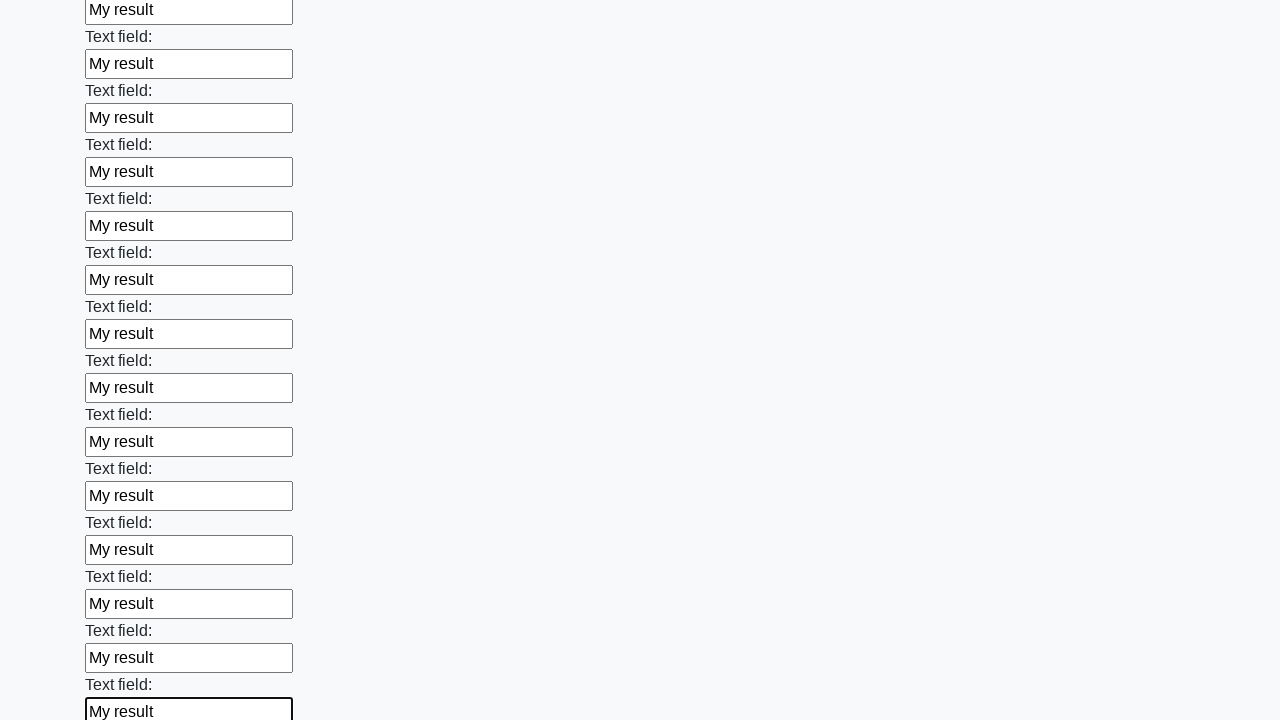

Filled input field with 'My result' on input >> nth=51
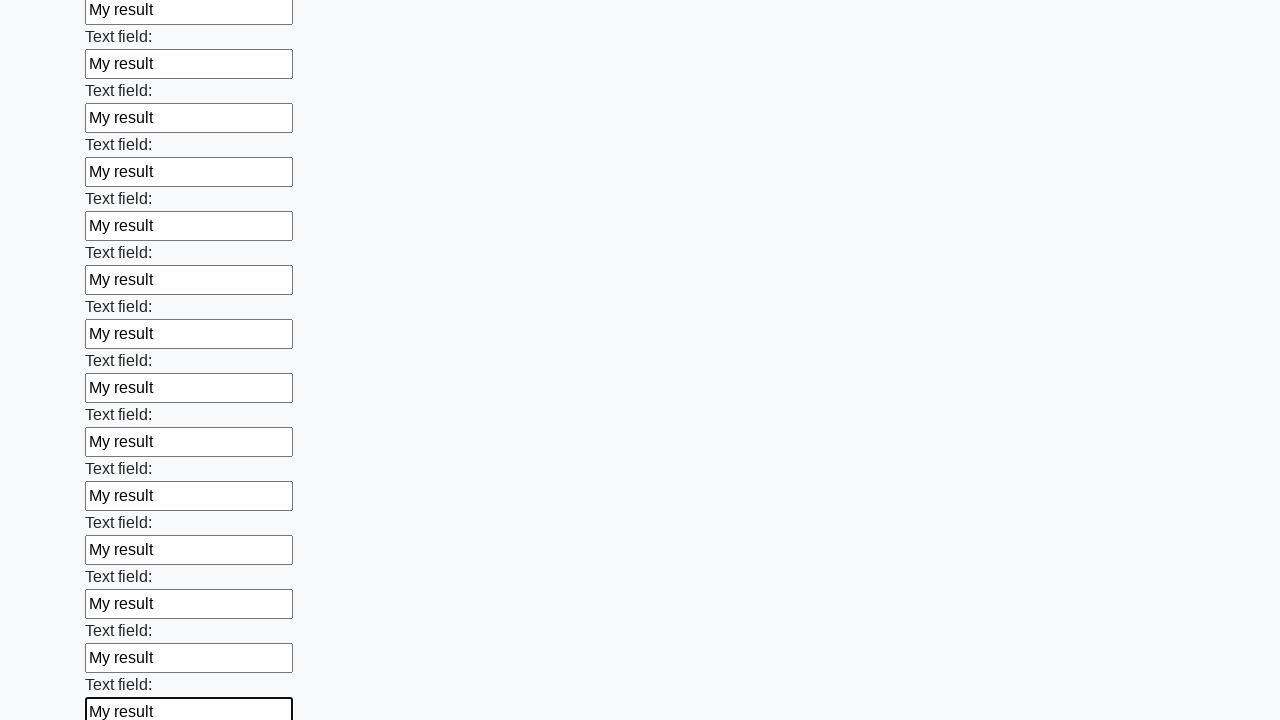

Filled input field with 'My result' on input >> nth=52
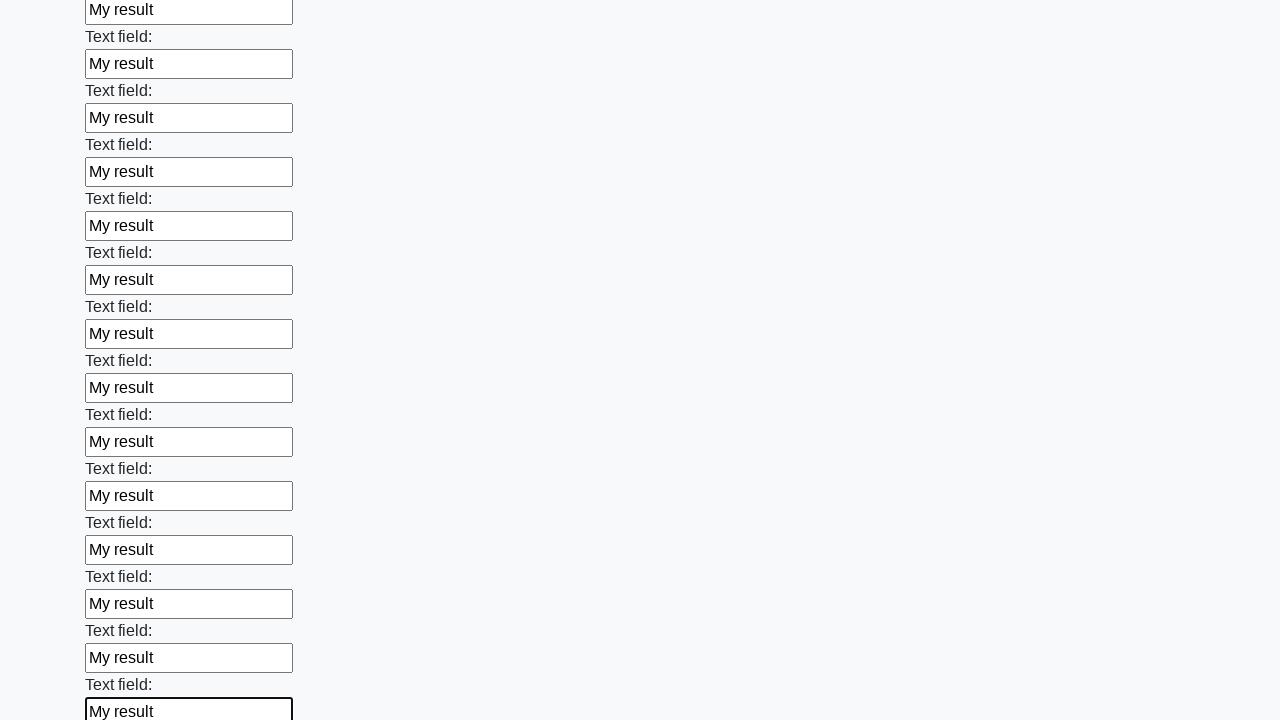

Filled input field with 'My result' on input >> nth=53
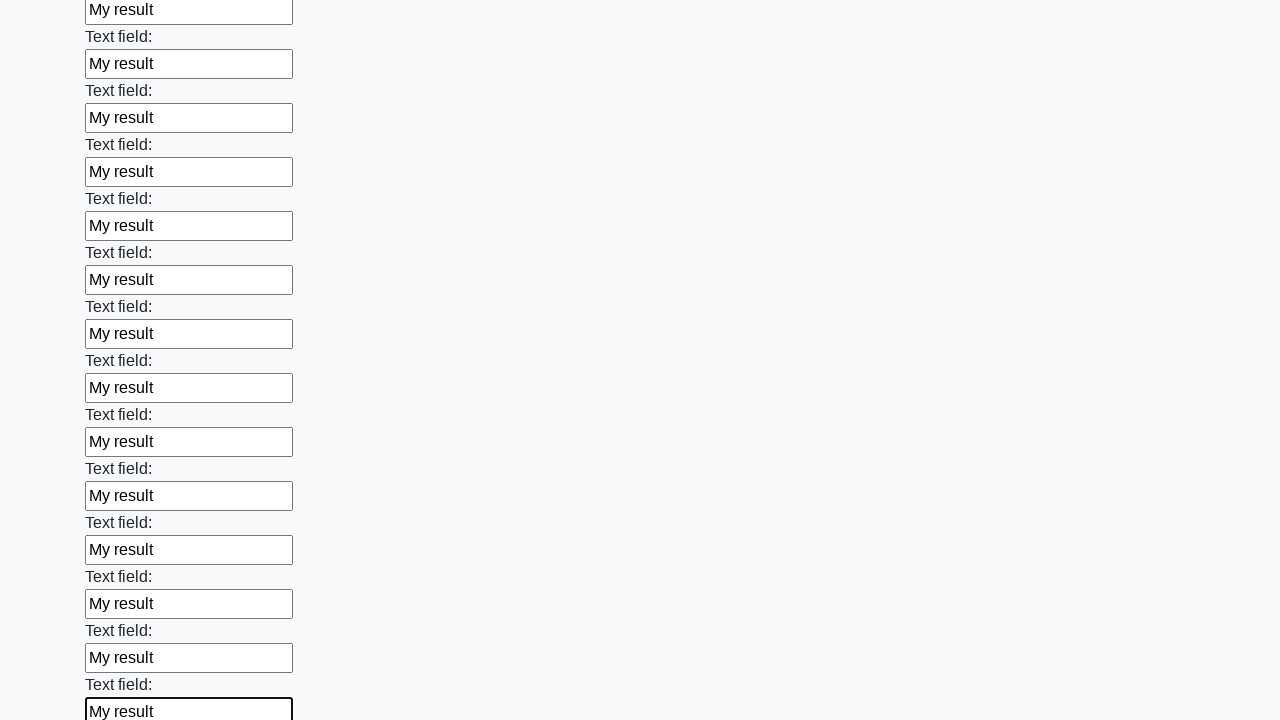

Filled input field with 'My result' on input >> nth=54
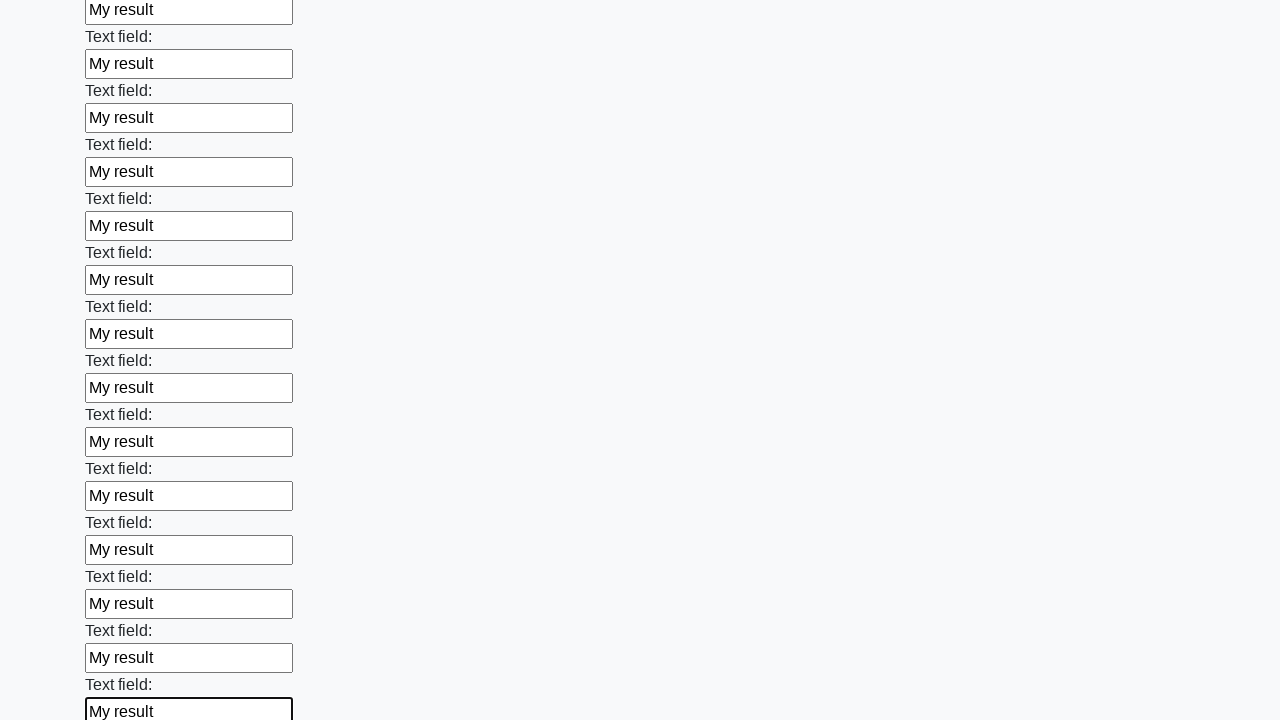

Filled input field with 'My result' on input >> nth=55
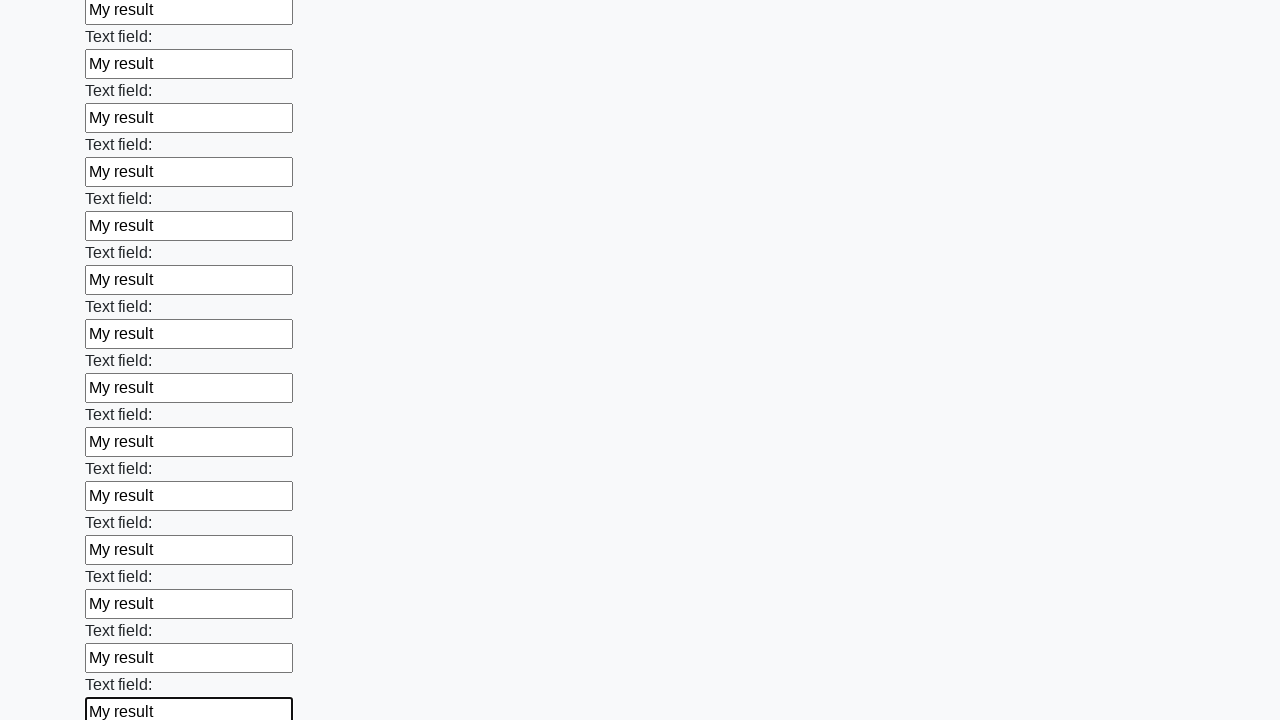

Filled input field with 'My result' on input >> nth=56
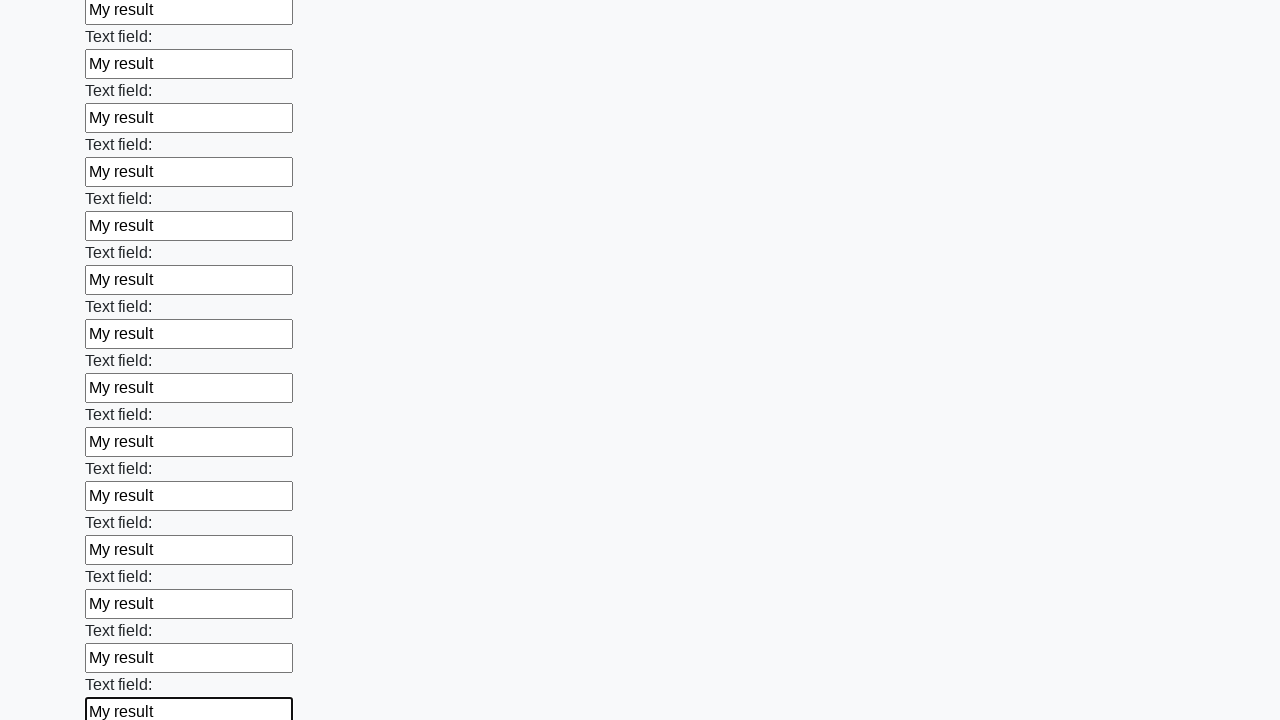

Filled input field with 'My result' on input >> nth=57
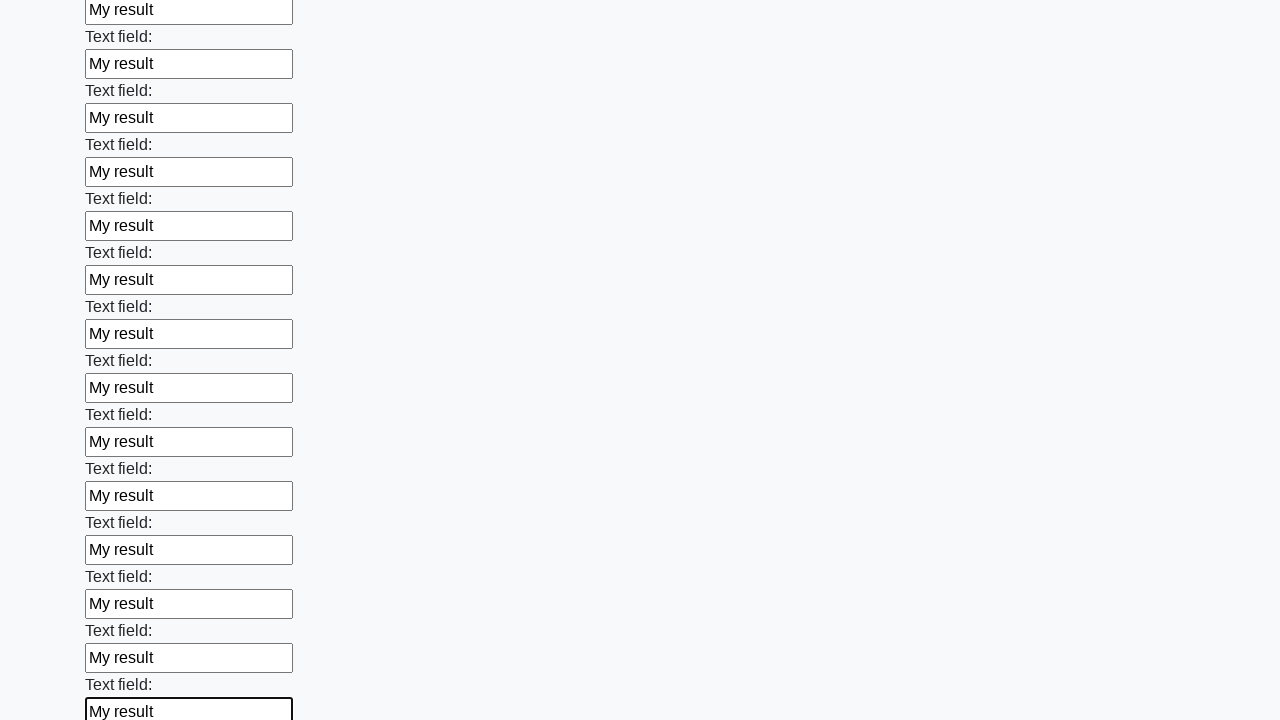

Filled input field with 'My result' on input >> nth=58
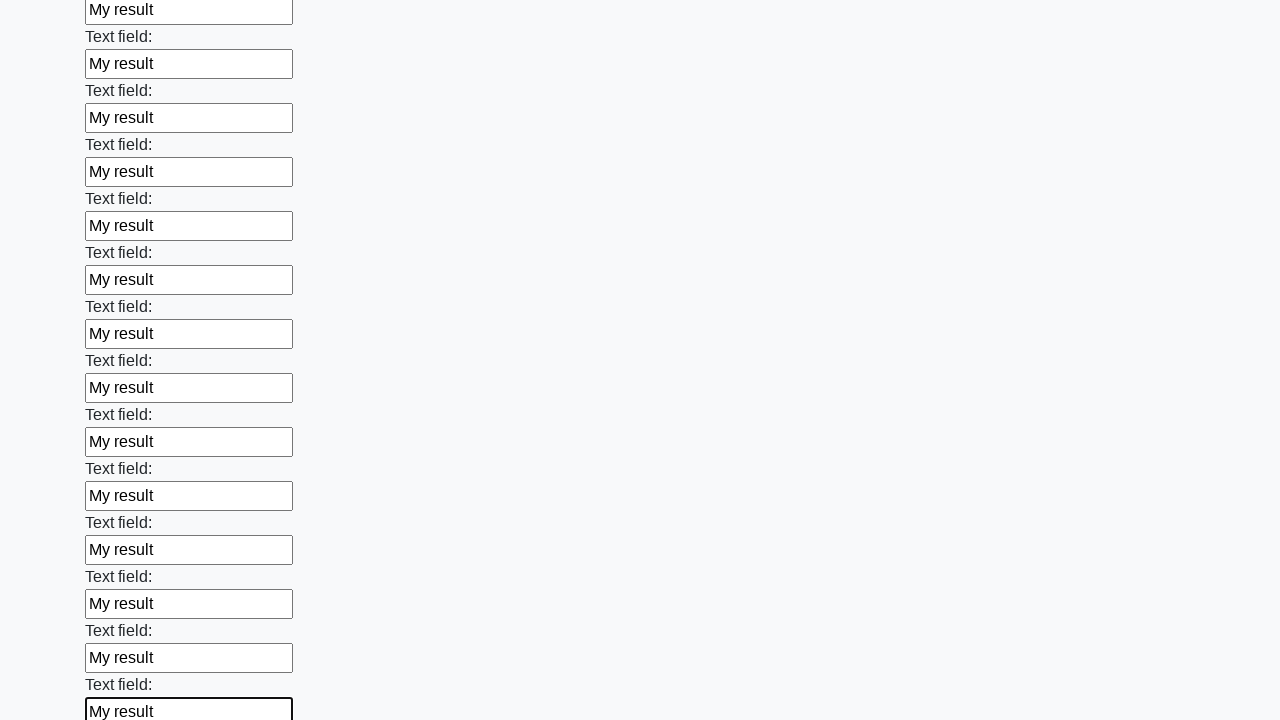

Filled input field with 'My result' on input >> nth=59
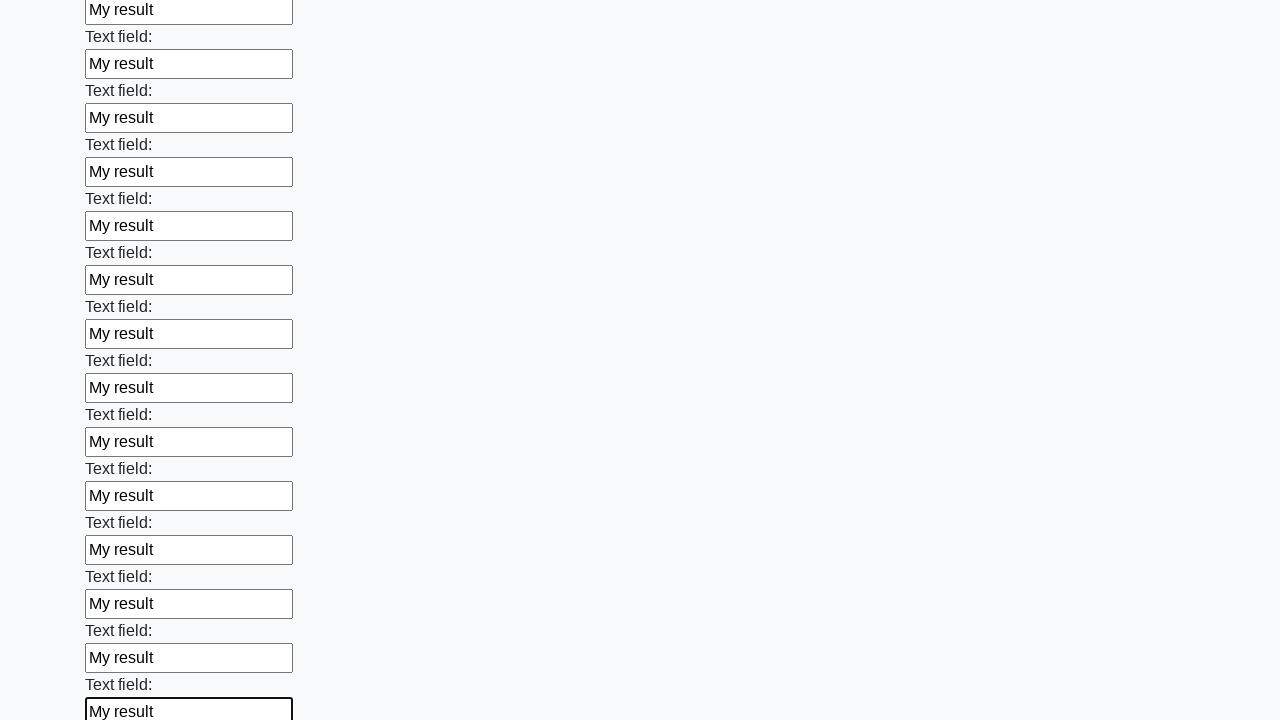

Filled input field with 'My result' on input >> nth=60
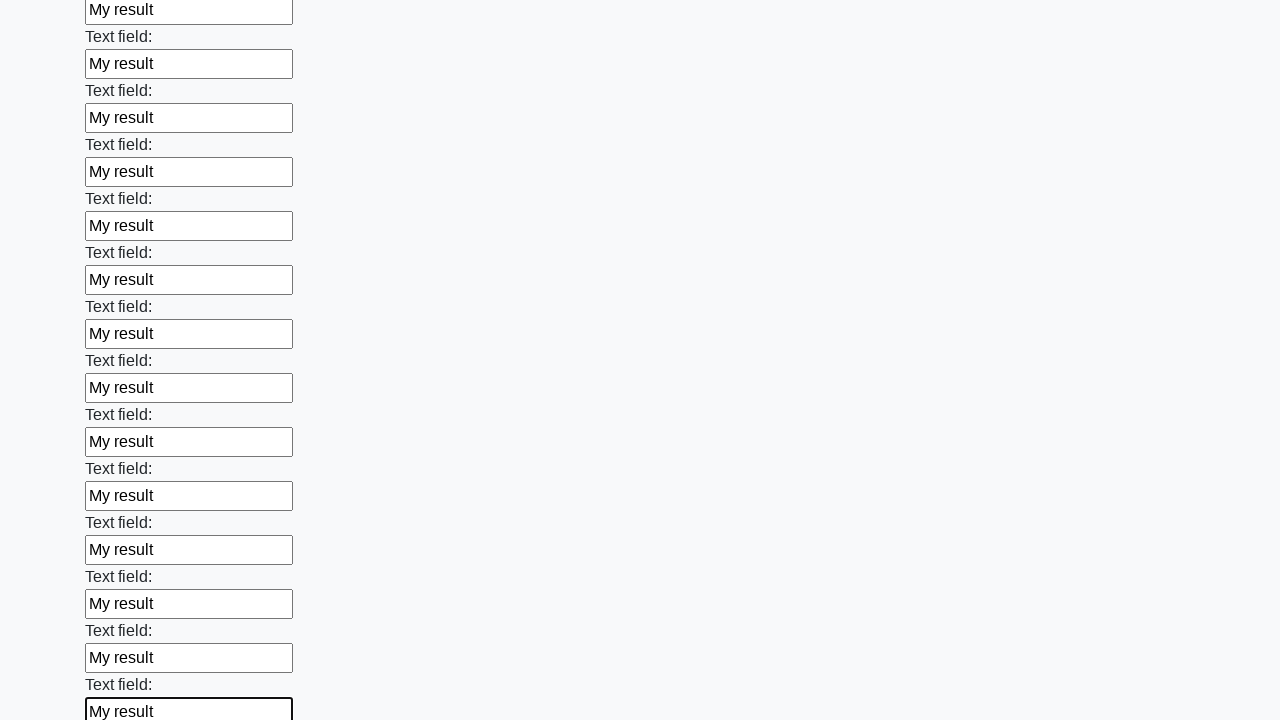

Filled input field with 'My result' on input >> nth=61
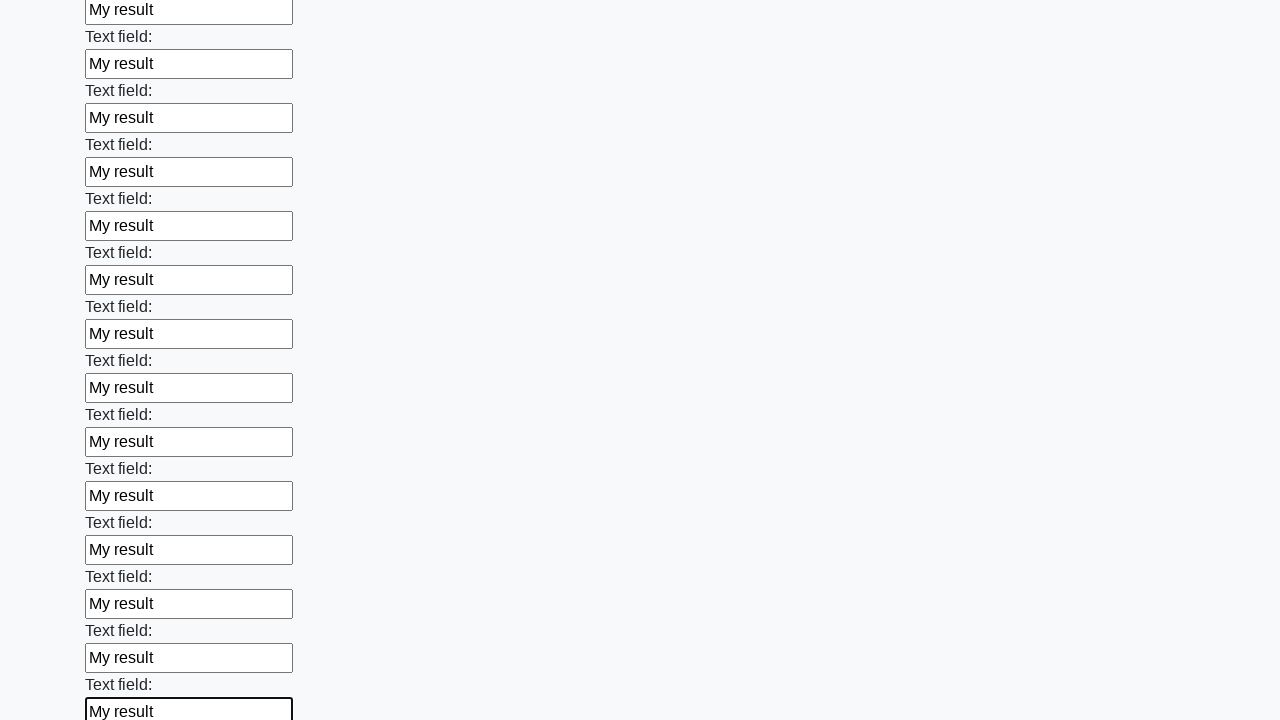

Filled input field with 'My result' on input >> nth=62
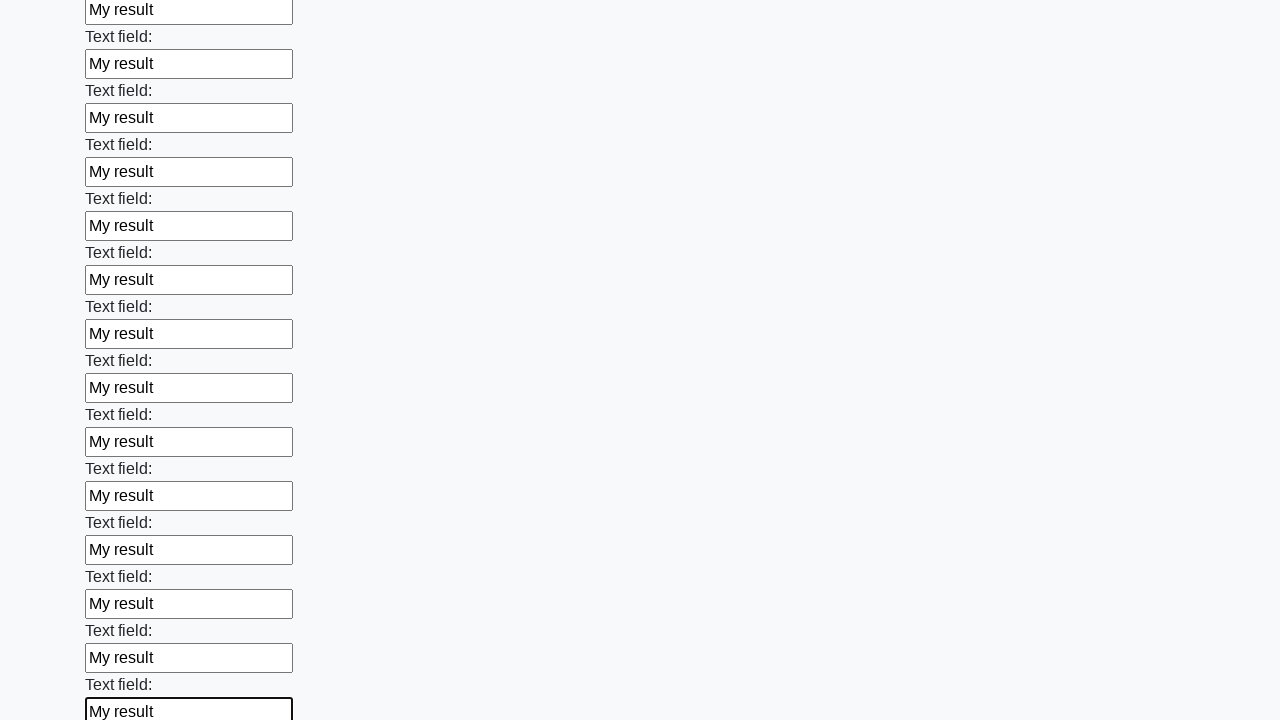

Filled input field with 'My result' on input >> nth=63
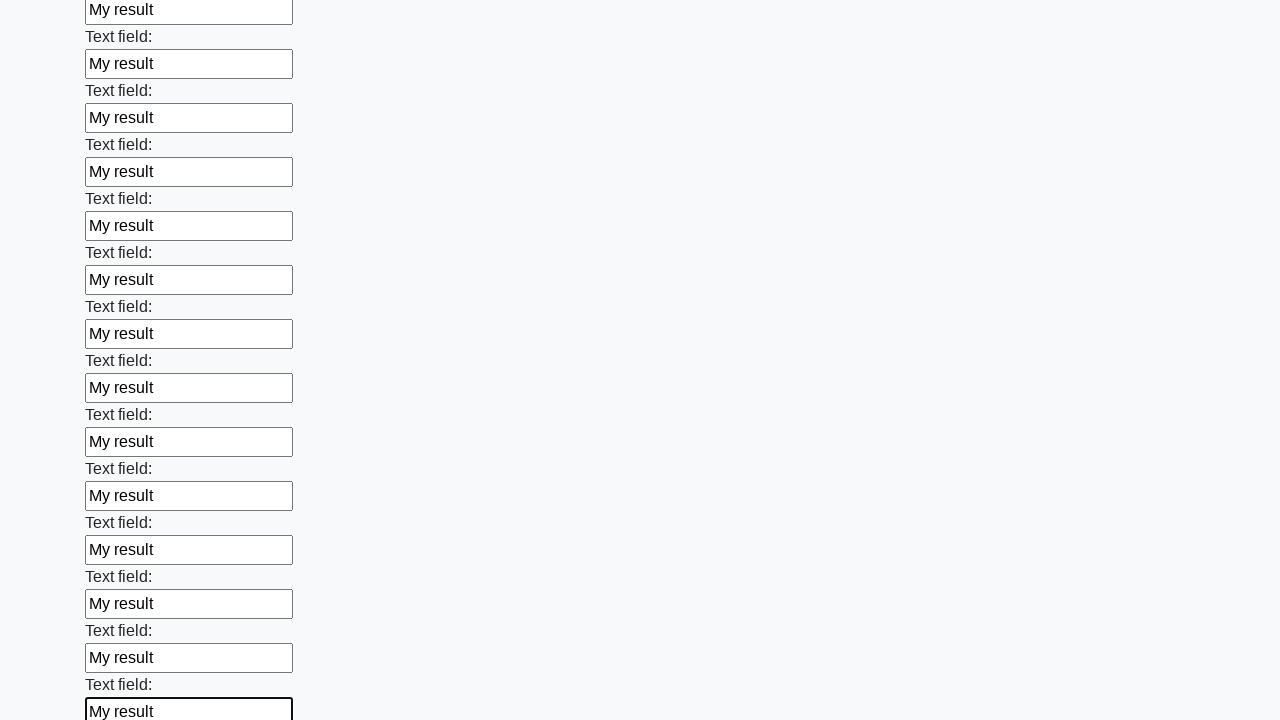

Filled input field with 'My result' on input >> nth=64
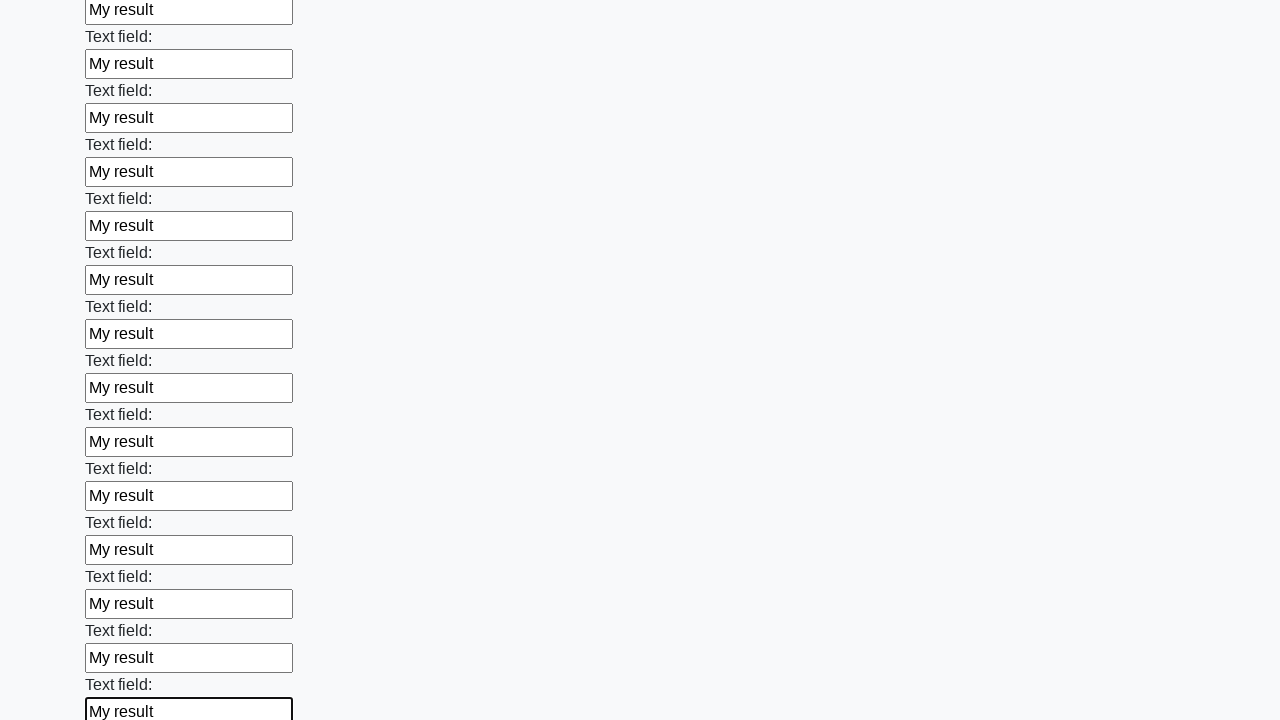

Filled input field with 'My result' on input >> nth=65
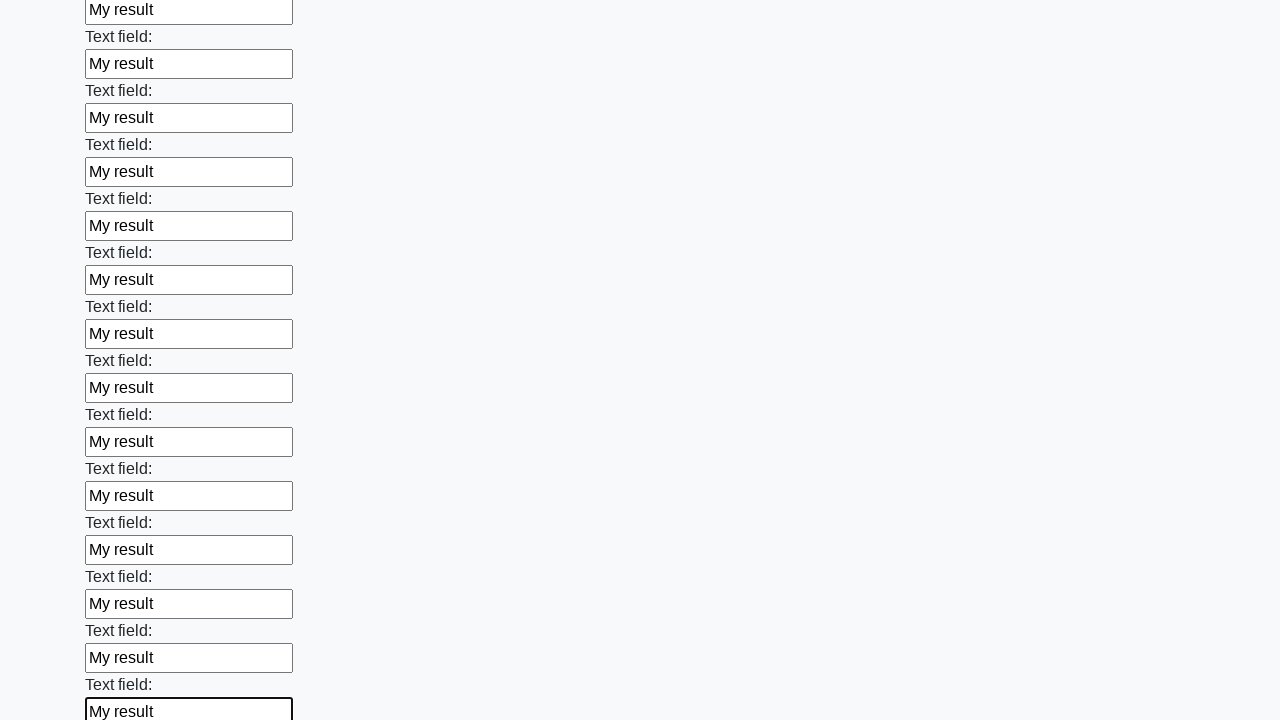

Filled input field with 'My result' on input >> nth=66
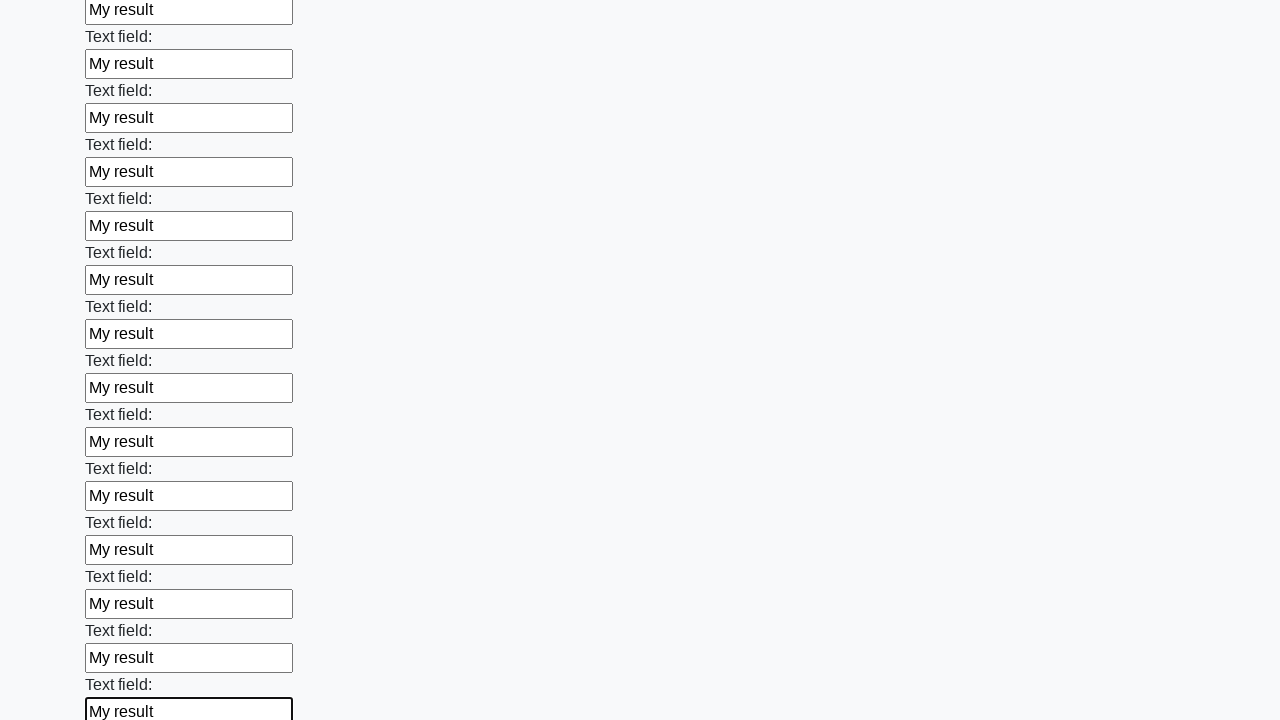

Filled input field with 'My result' on input >> nth=67
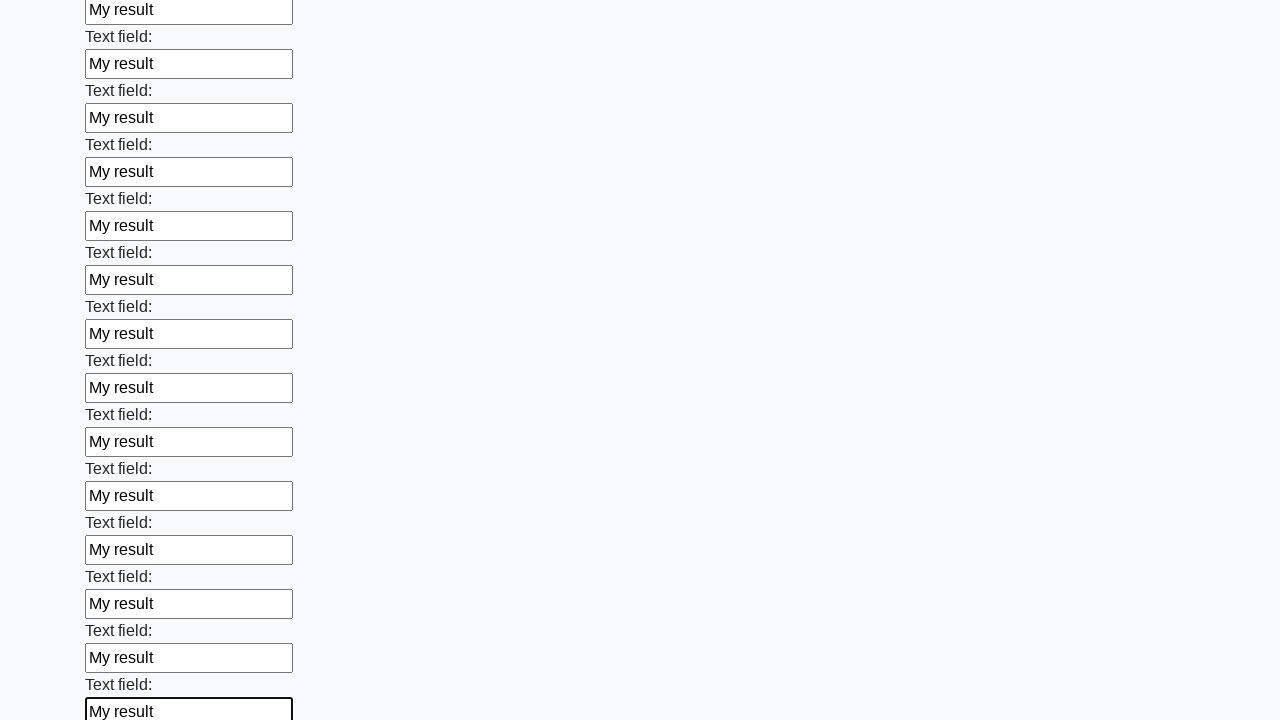

Filled input field with 'My result' on input >> nth=68
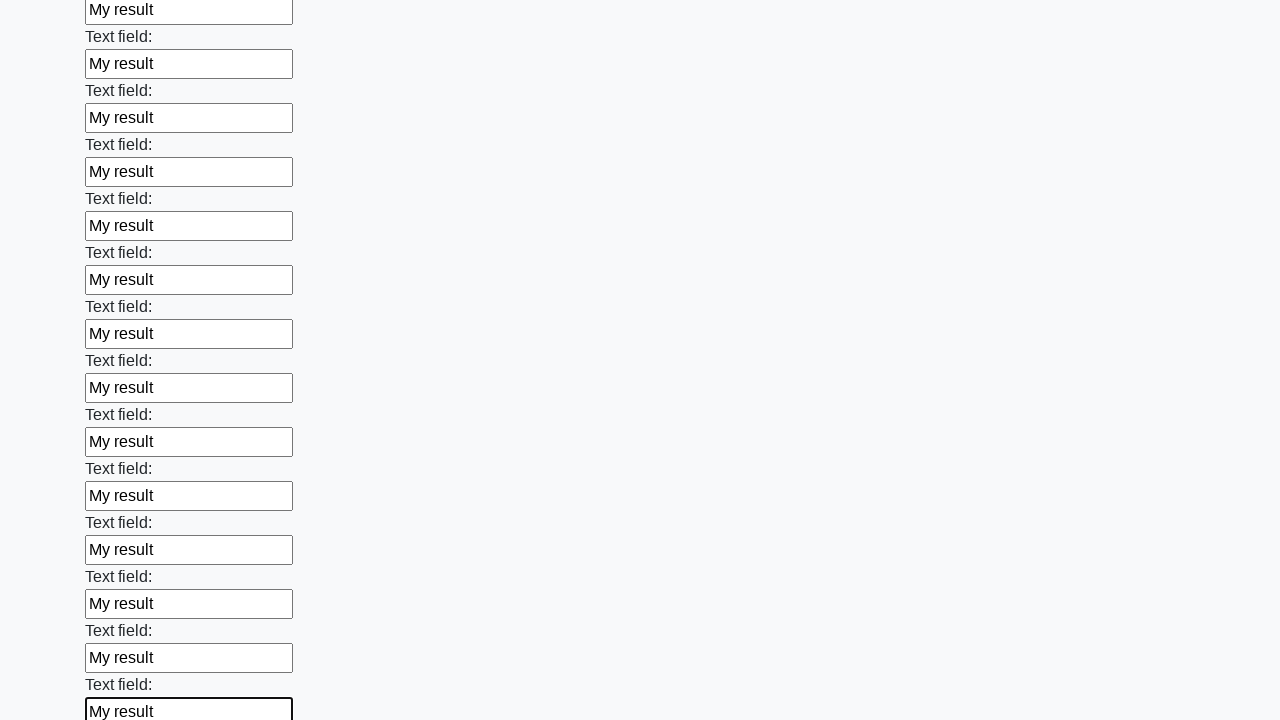

Filled input field with 'My result' on input >> nth=69
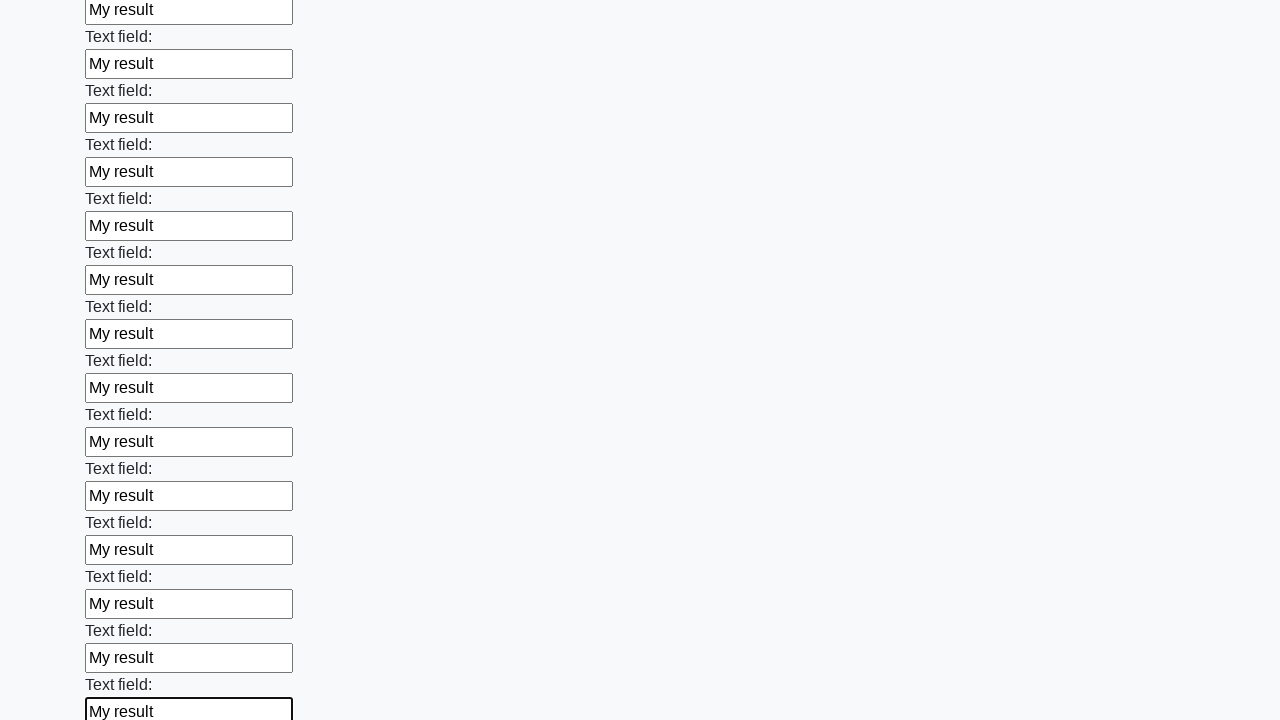

Filled input field with 'My result' on input >> nth=70
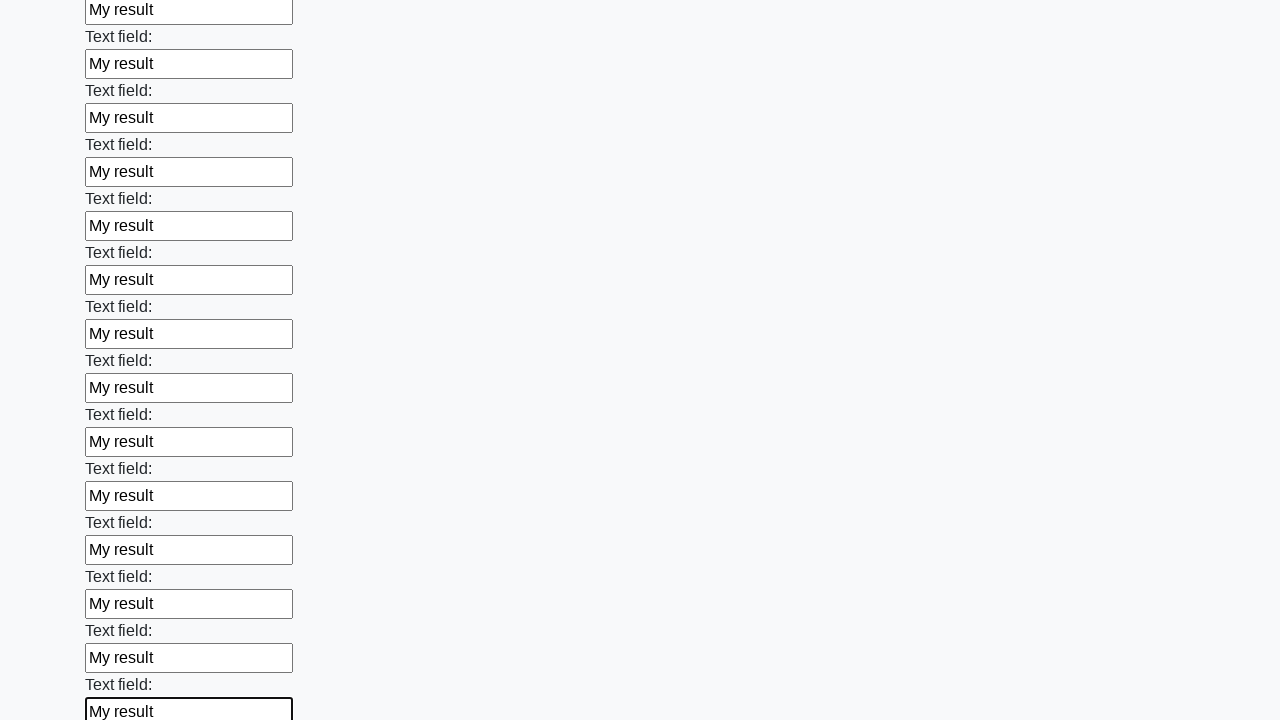

Filled input field with 'My result' on input >> nth=71
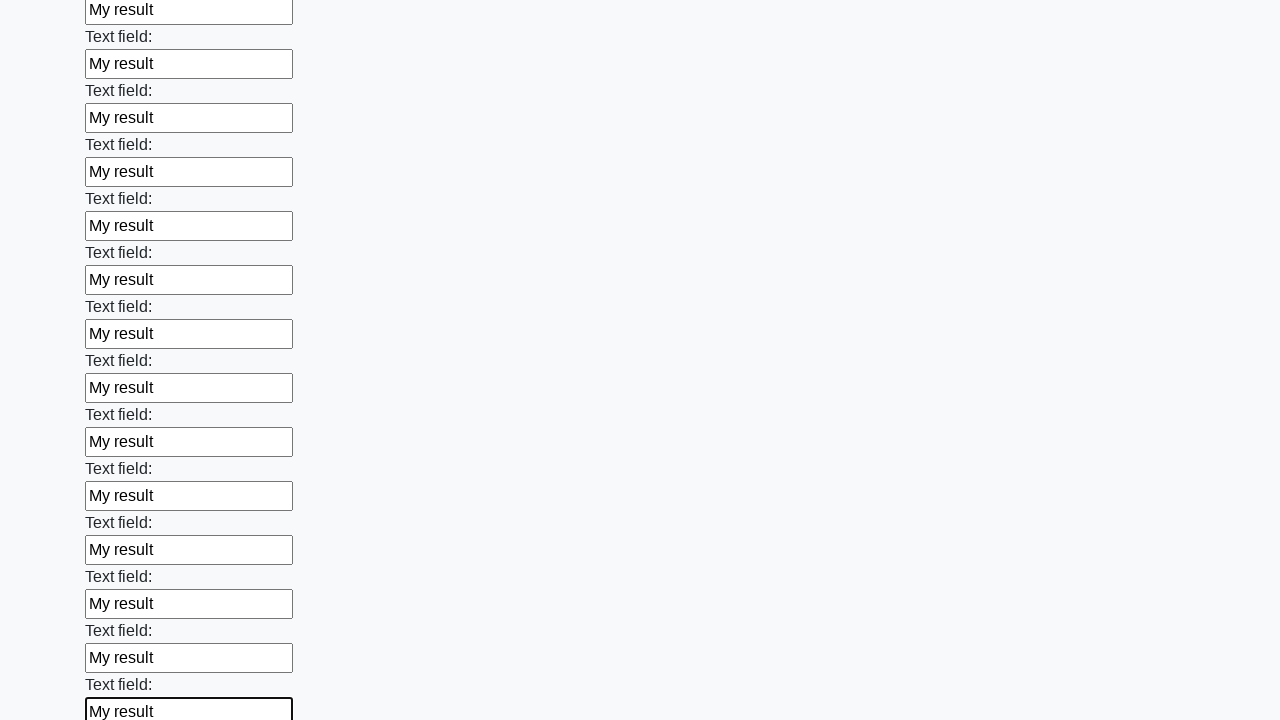

Filled input field with 'My result' on input >> nth=72
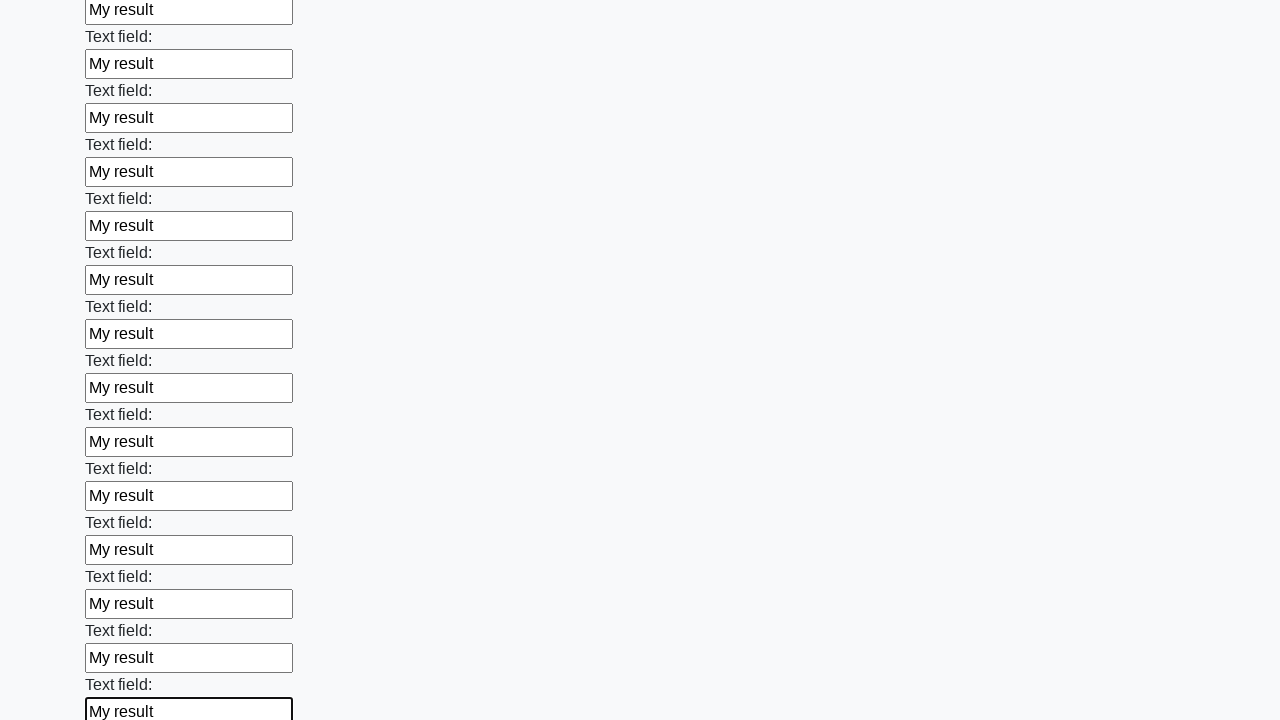

Filled input field with 'My result' on input >> nth=73
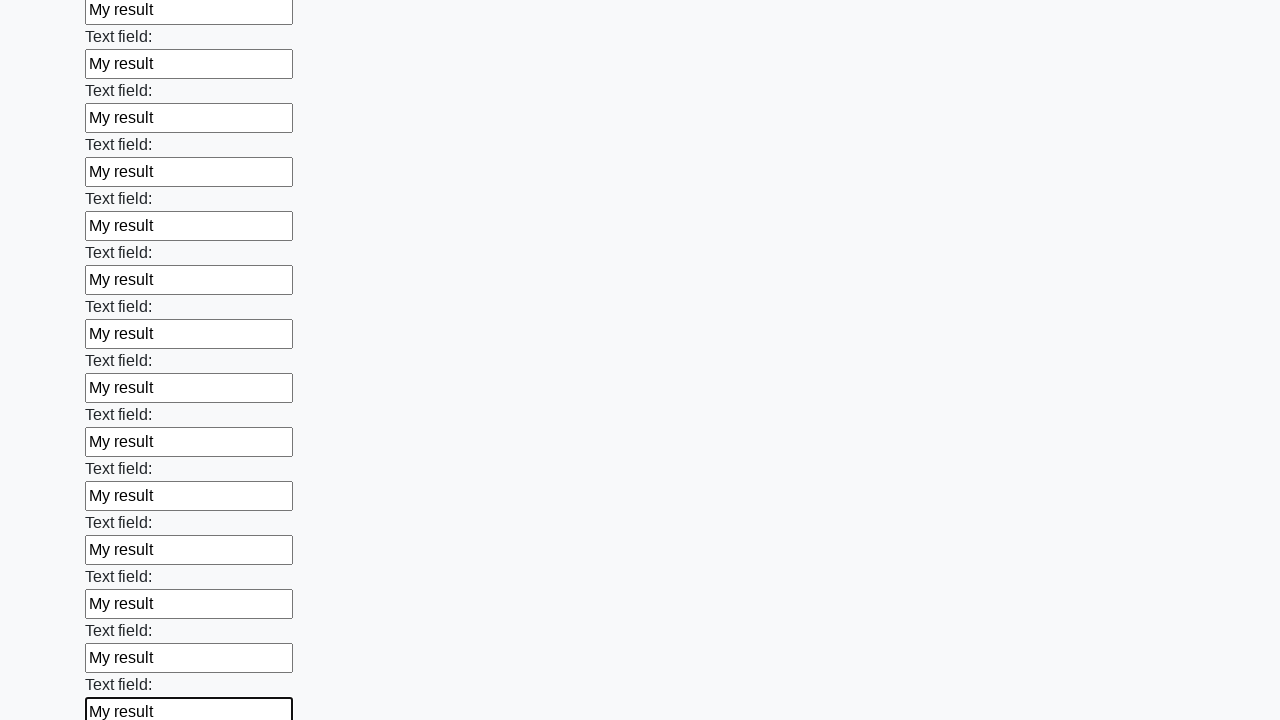

Filled input field with 'My result' on input >> nth=74
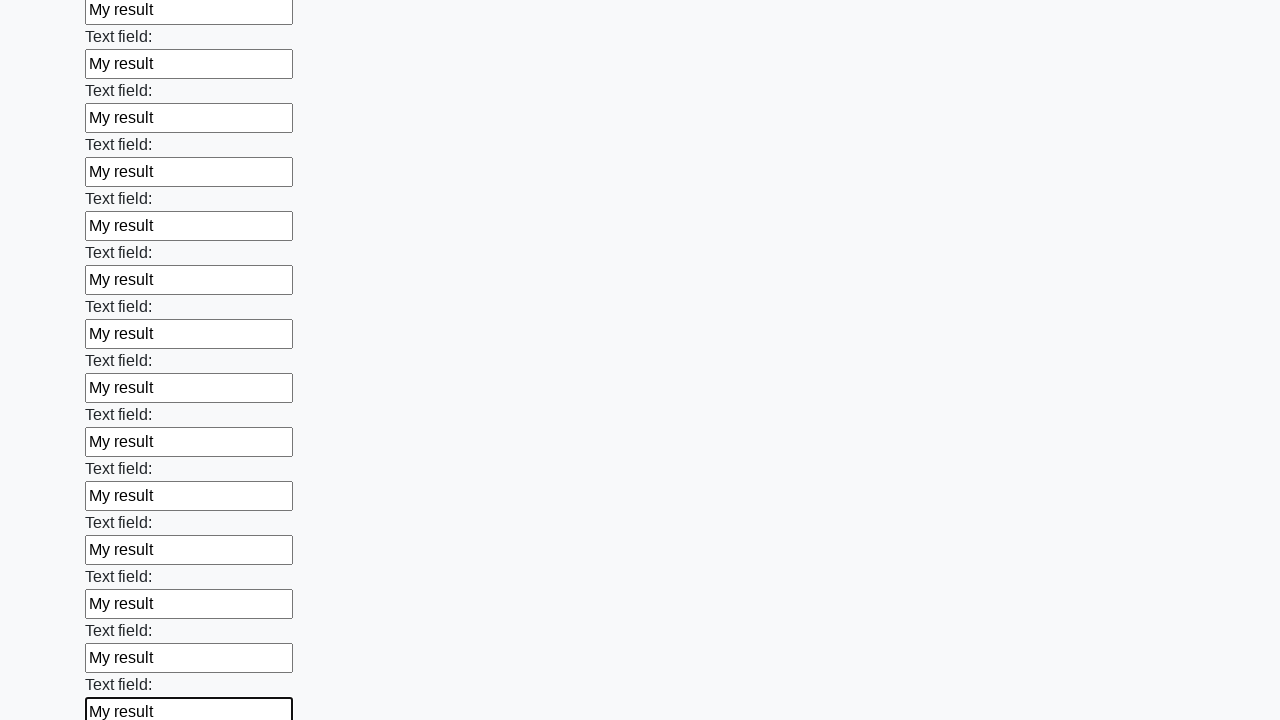

Filled input field with 'My result' on input >> nth=75
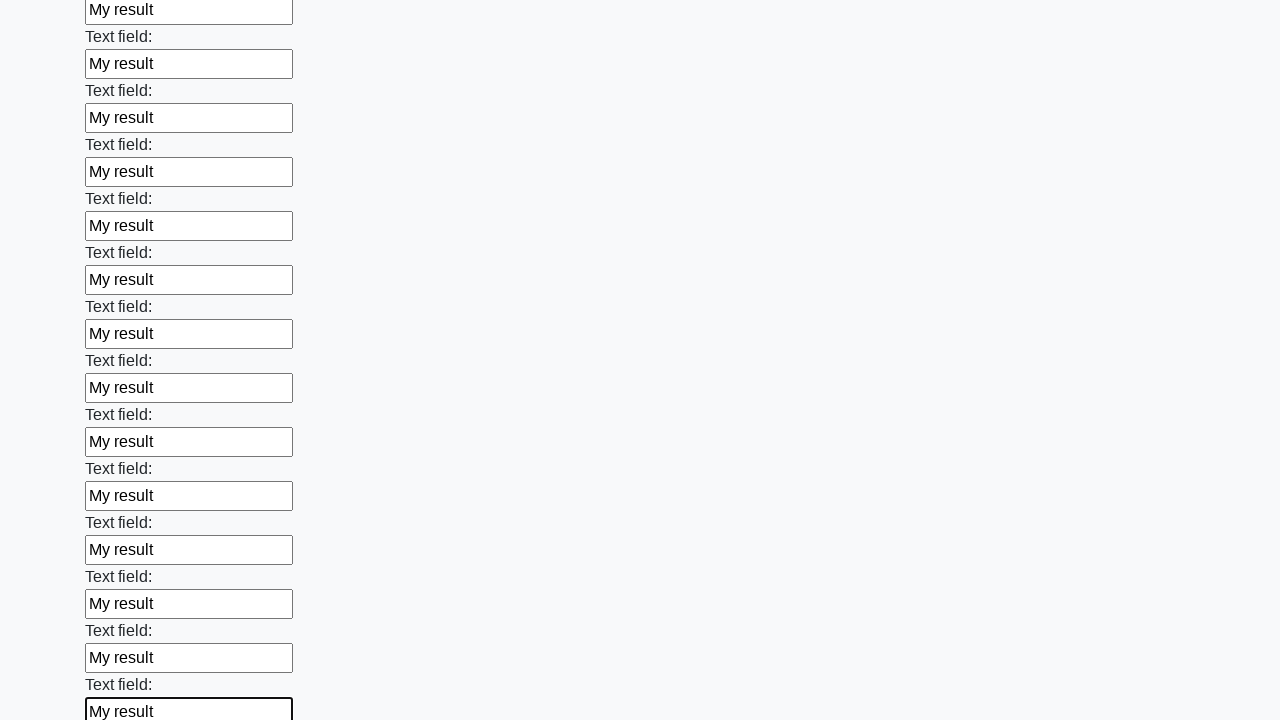

Filled input field with 'My result' on input >> nth=76
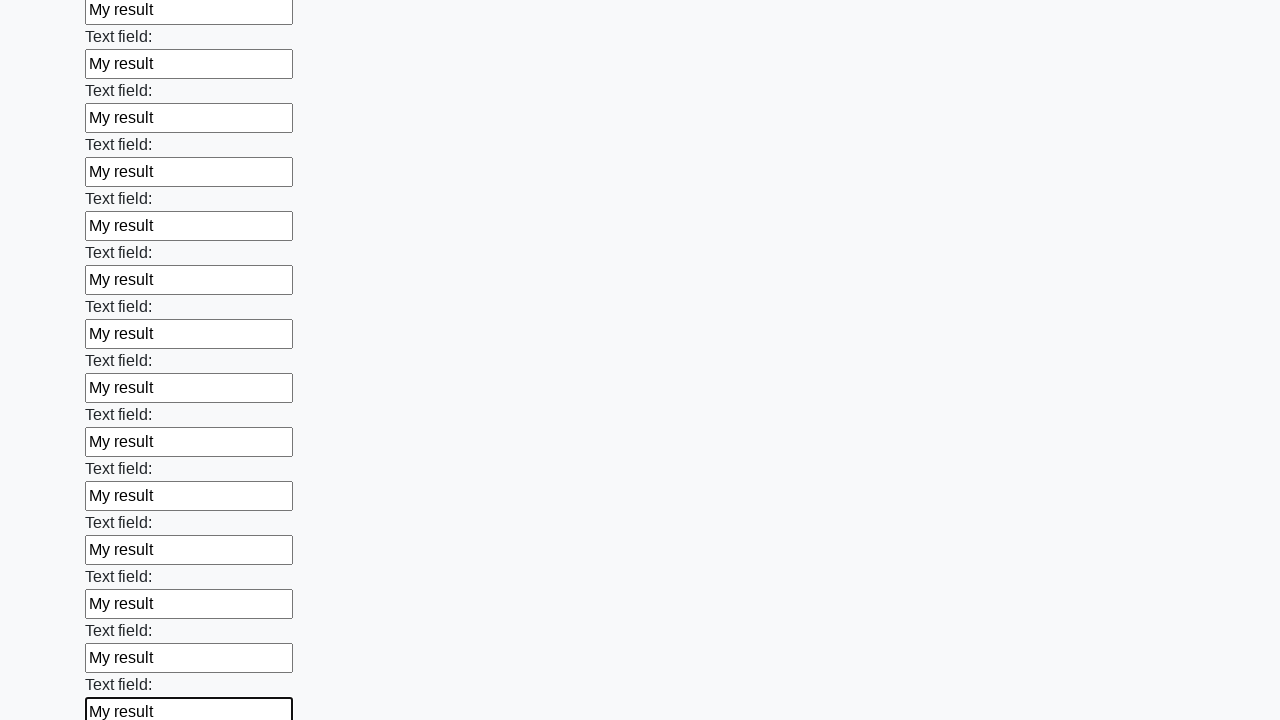

Filled input field with 'My result' on input >> nth=77
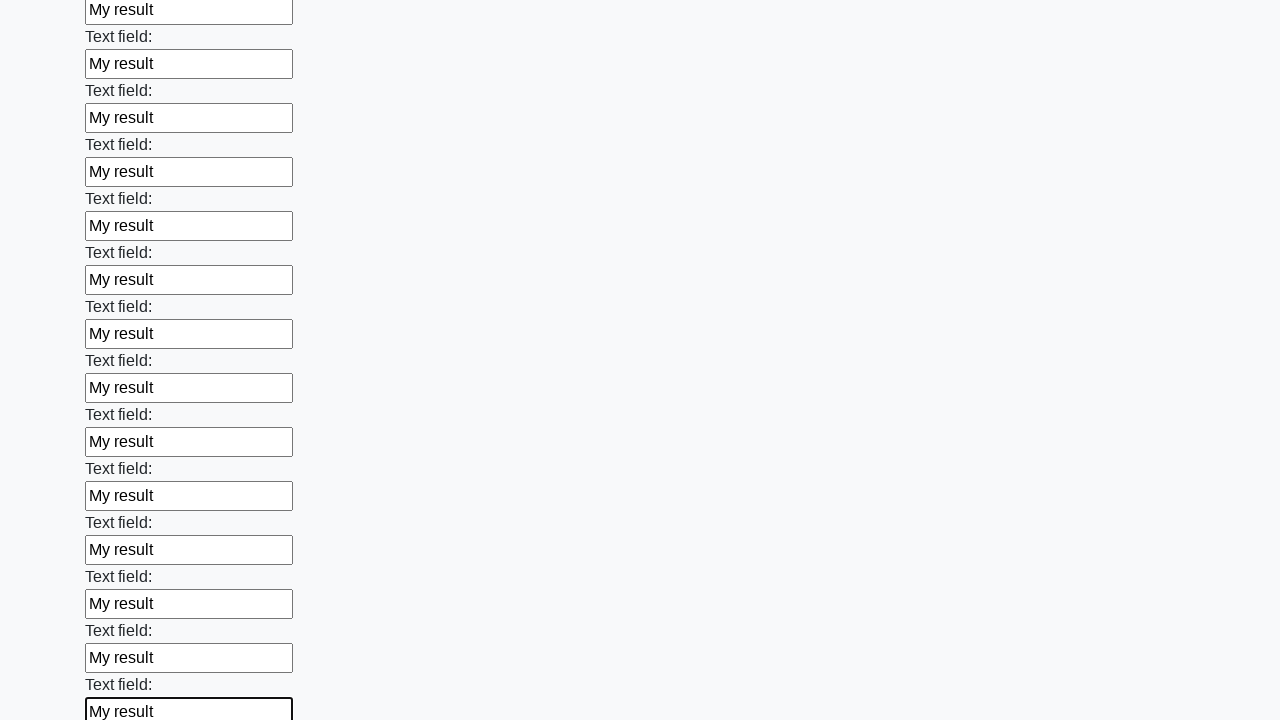

Filled input field with 'My result' on input >> nth=78
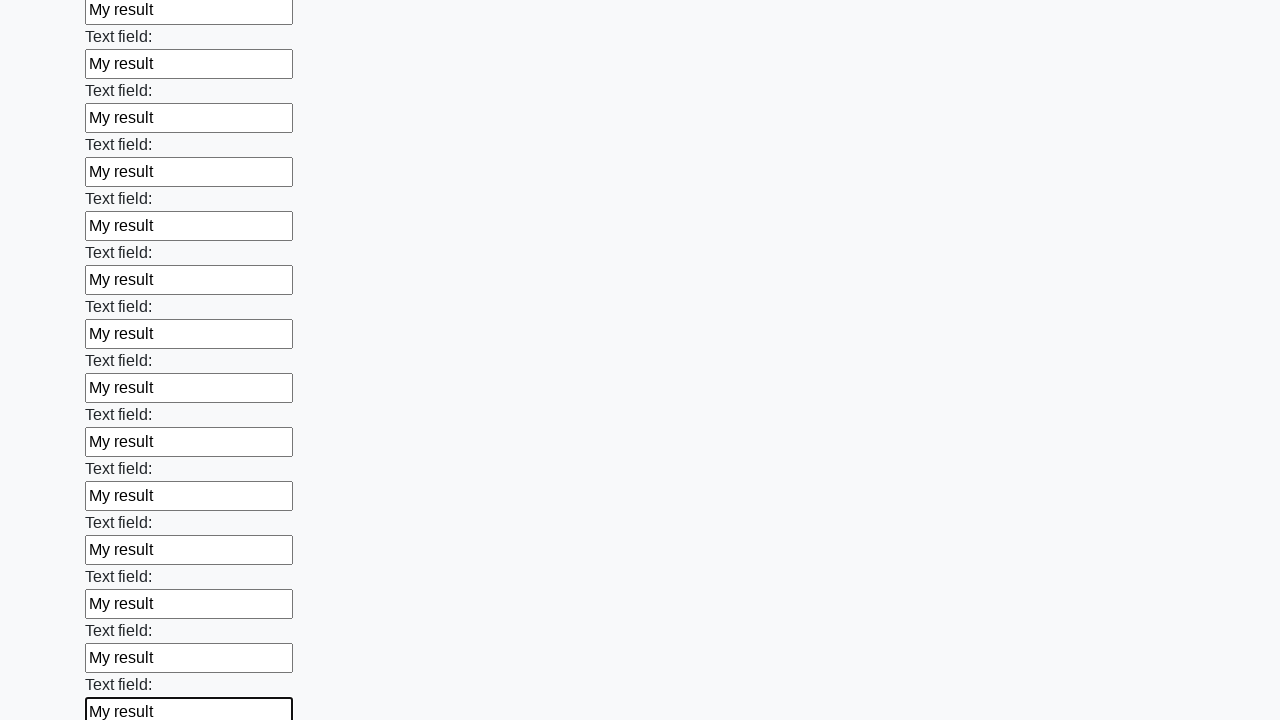

Filled input field with 'My result' on input >> nth=79
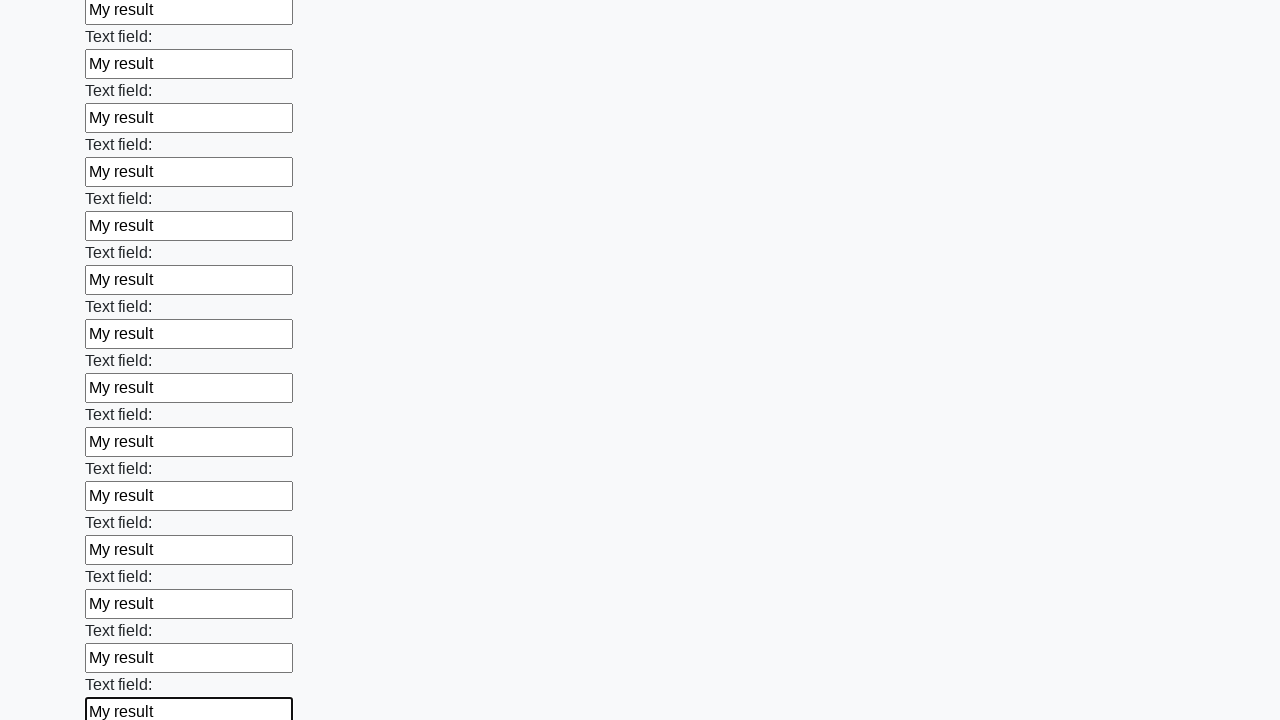

Filled input field with 'My result' on input >> nth=80
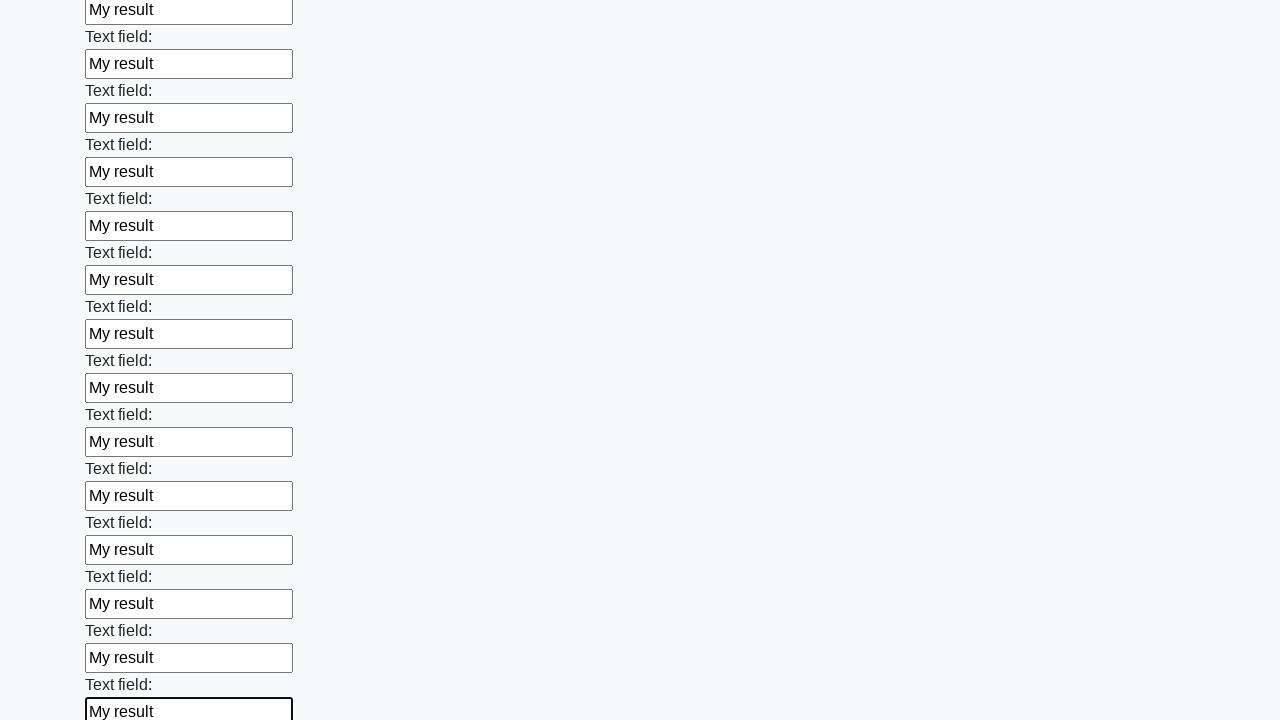

Filled input field with 'My result' on input >> nth=81
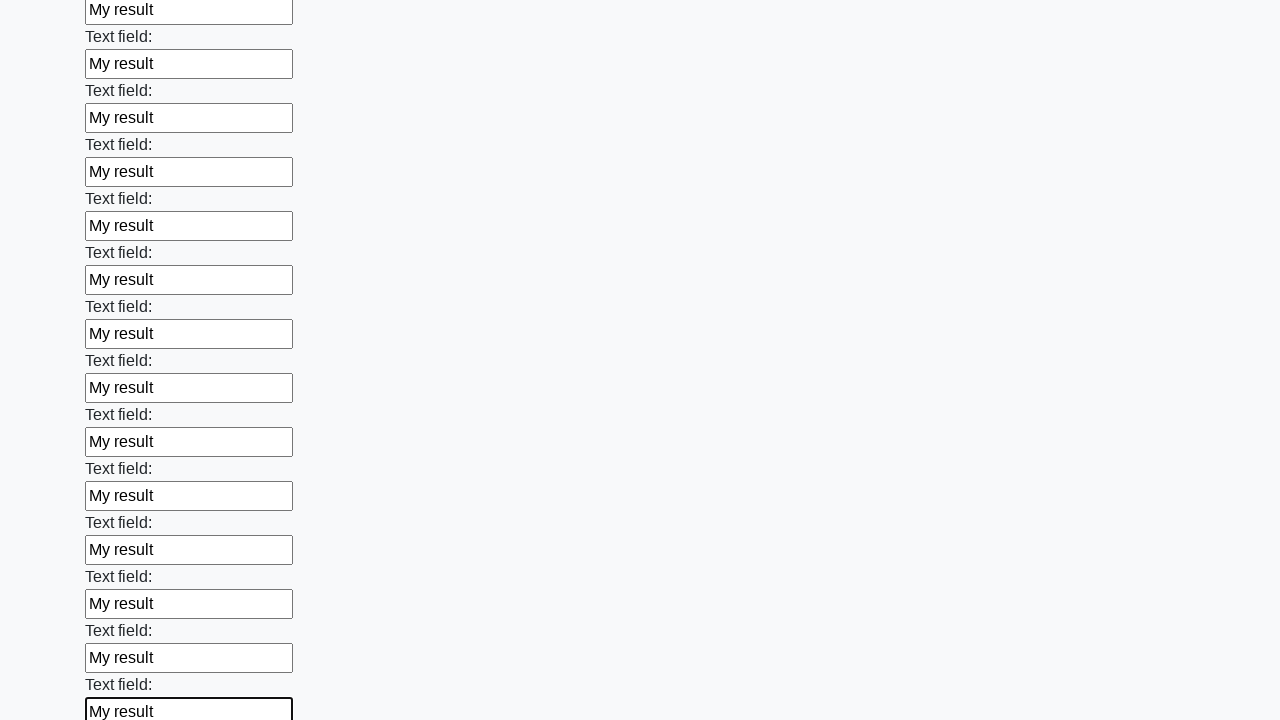

Filled input field with 'My result' on input >> nth=82
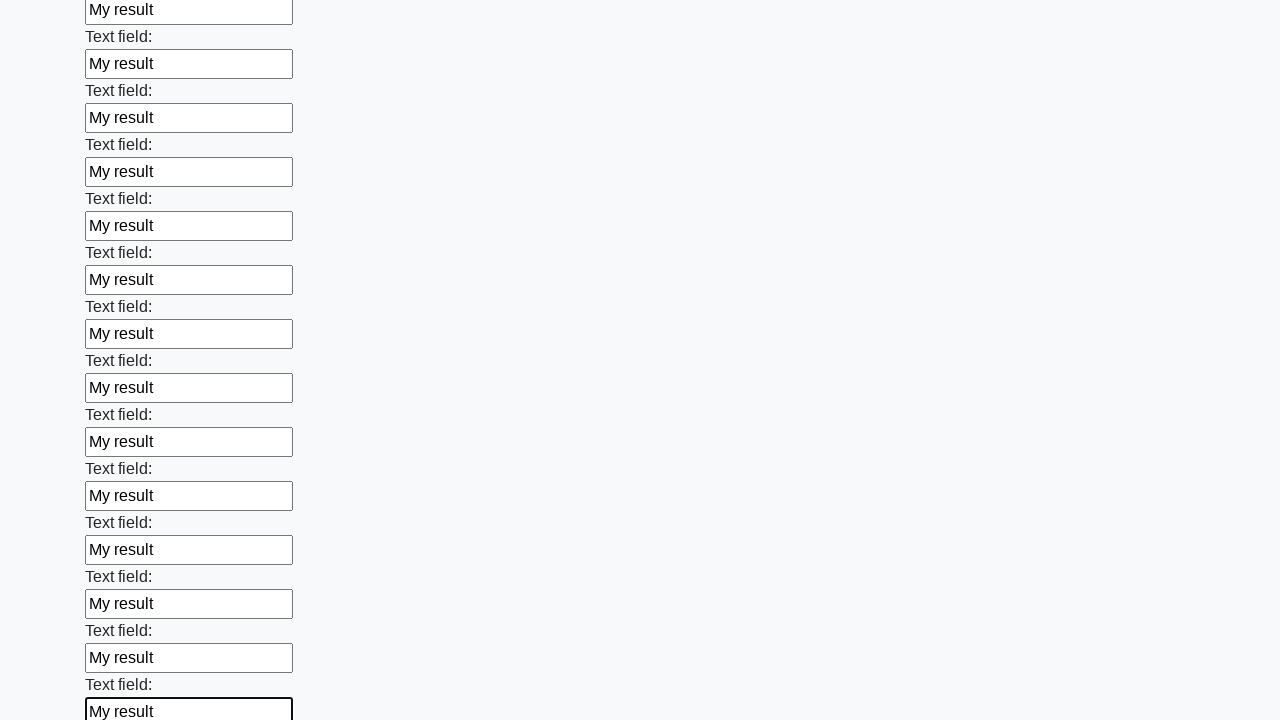

Filled input field with 'My result' on input >> nth=83
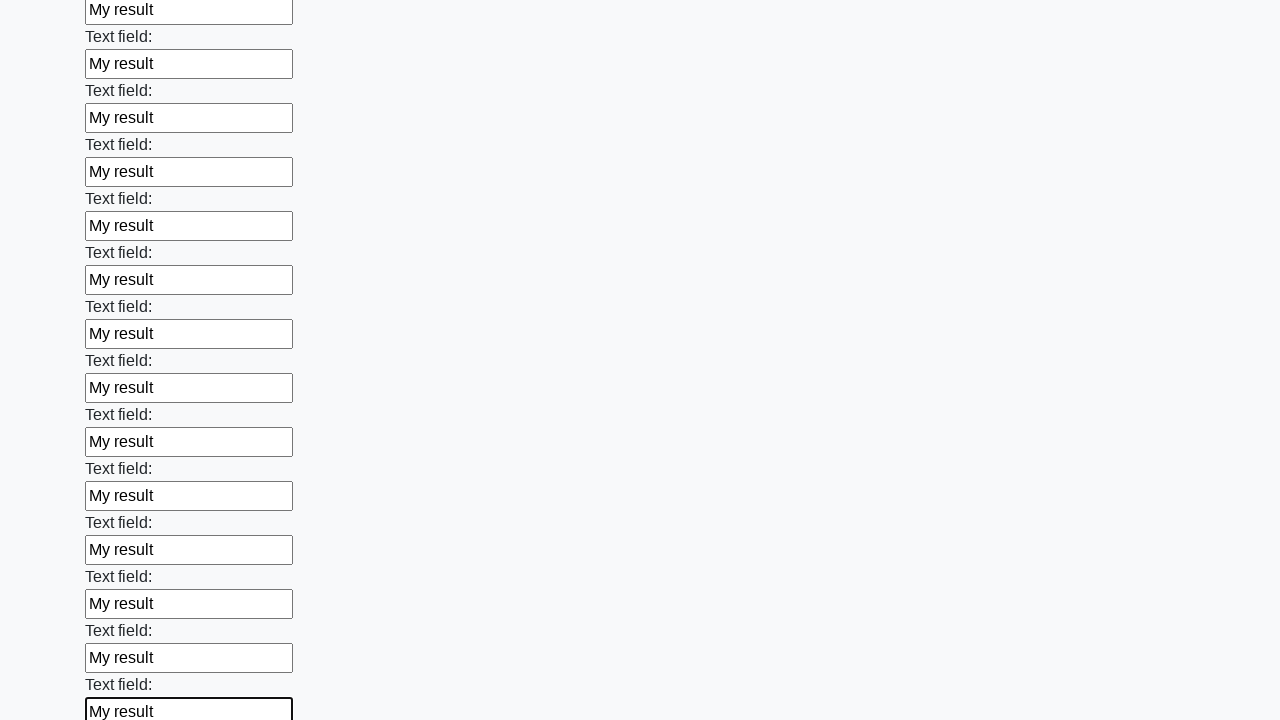

Filled input field with 'My result' on input >> nth=84
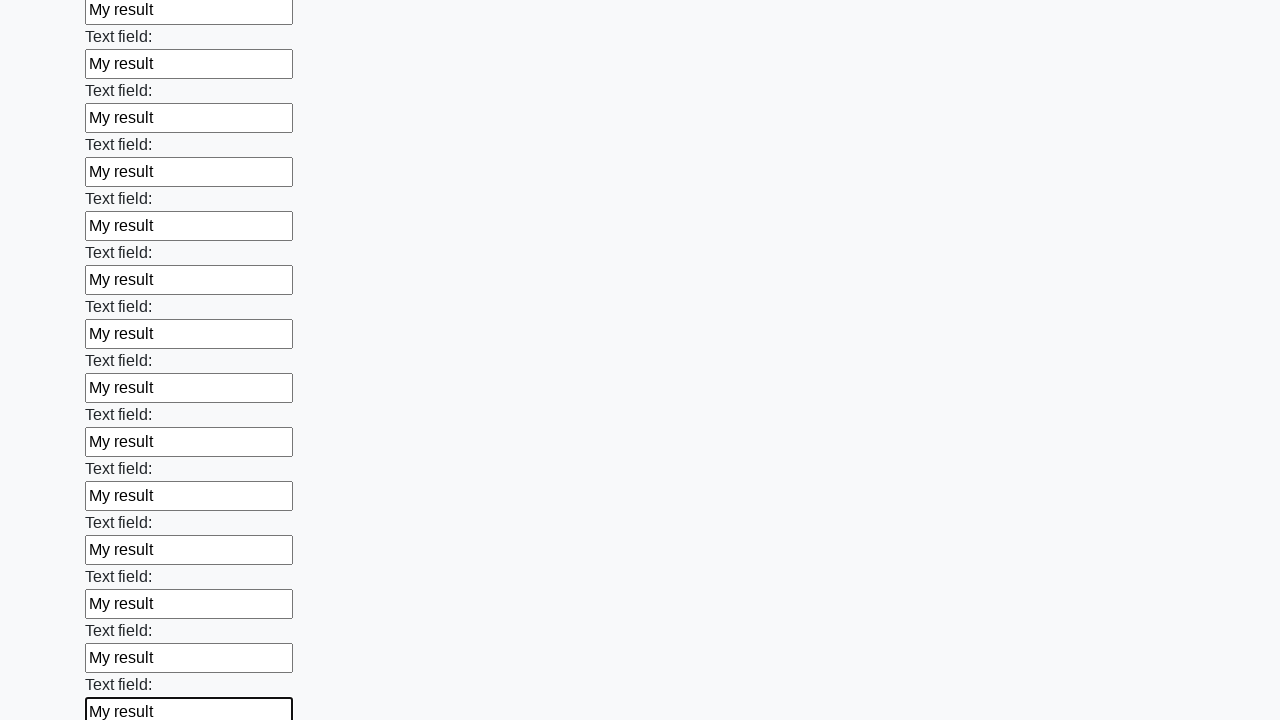

Filled input field with 'My result' on input >> nth=85
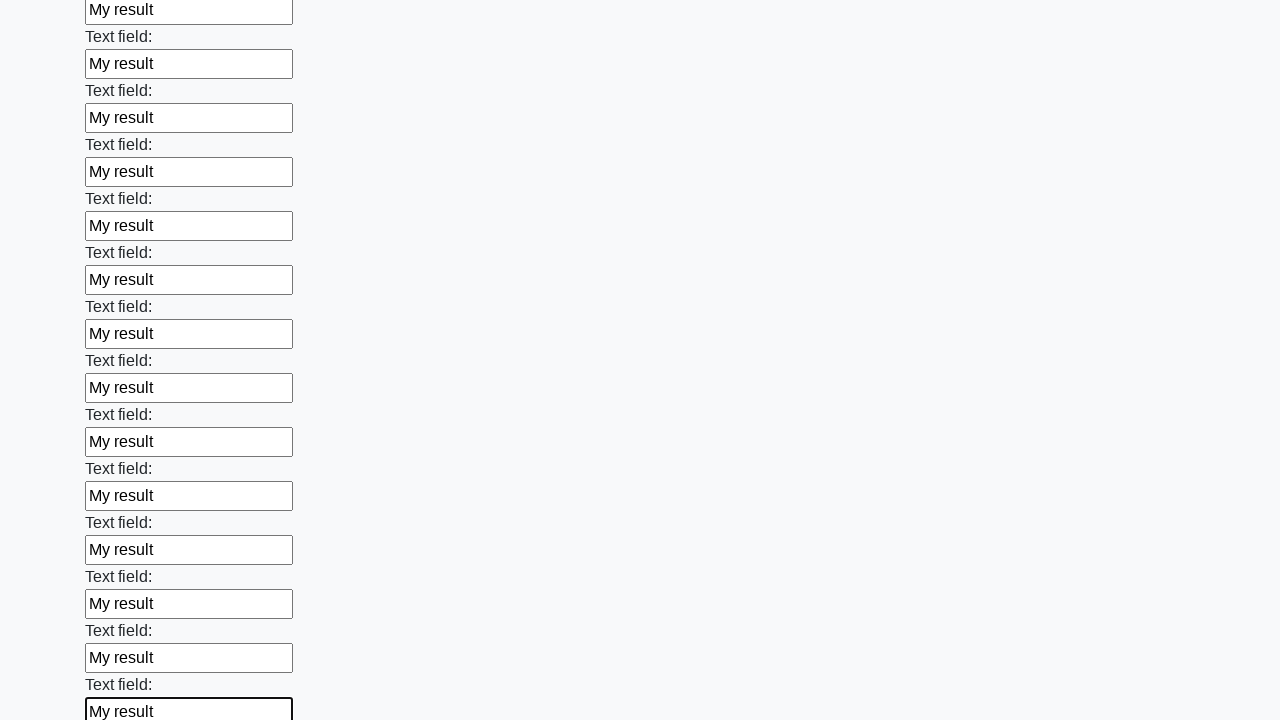

Filled input field with 'My result' on input >> nth=86
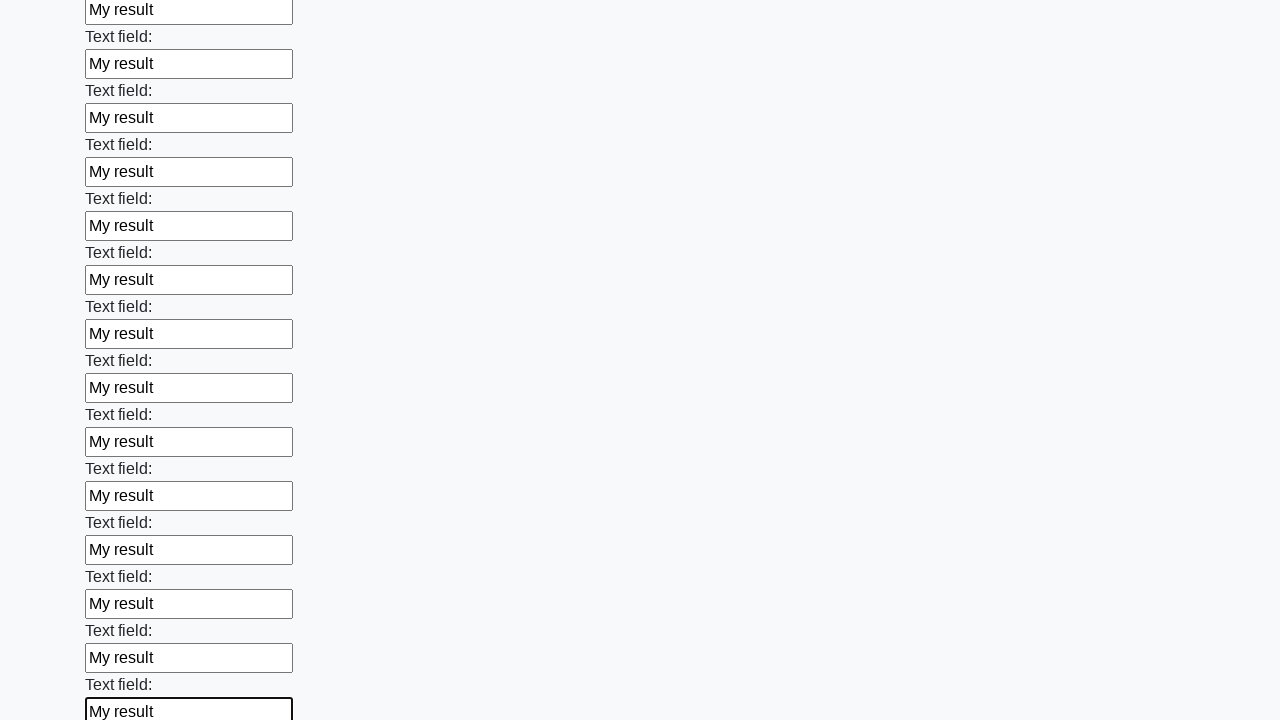

Filled input field with 'My result' on input >> nth=87
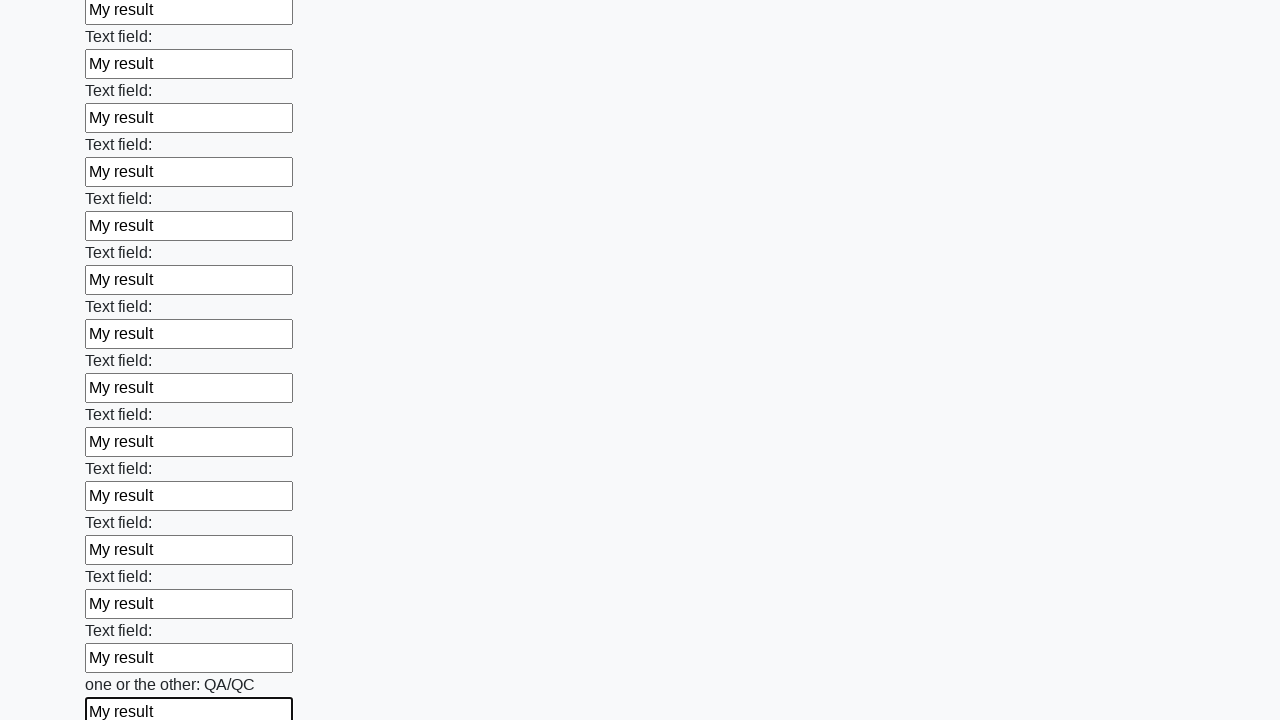

Filled input field with 'My result' on input >> nth=88
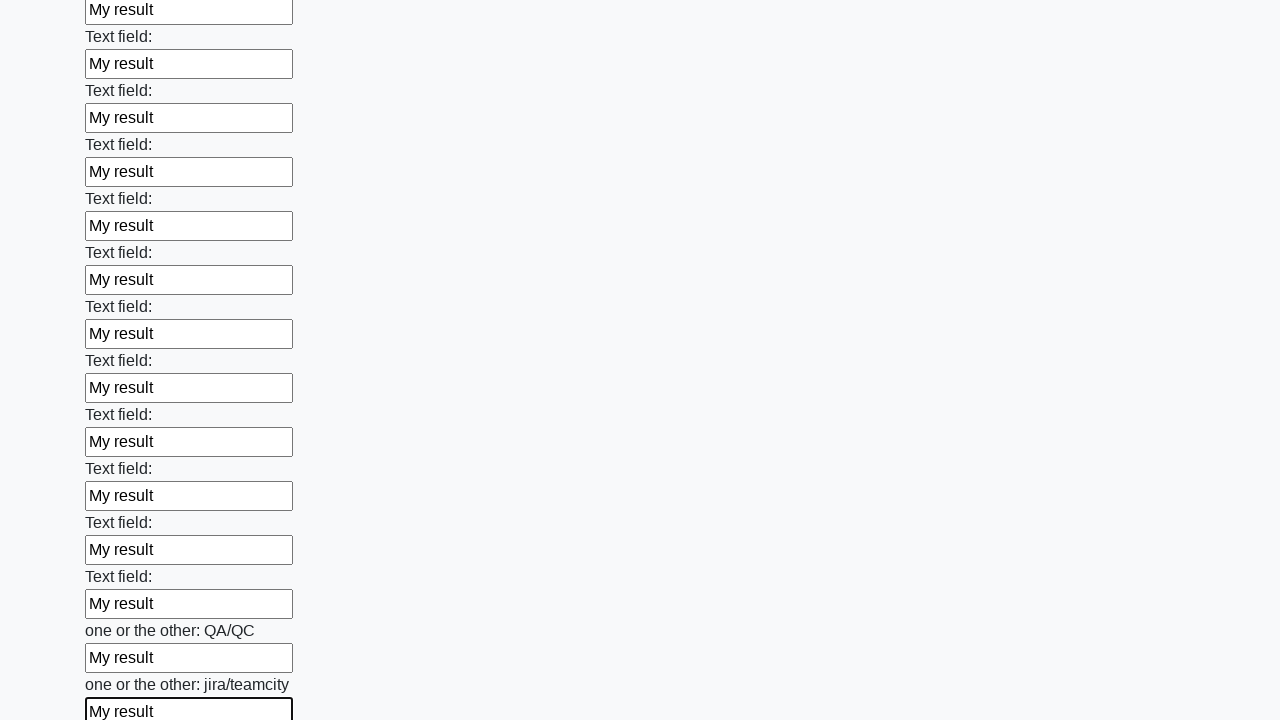

Filled input field with 'My result' on input >> nth=89
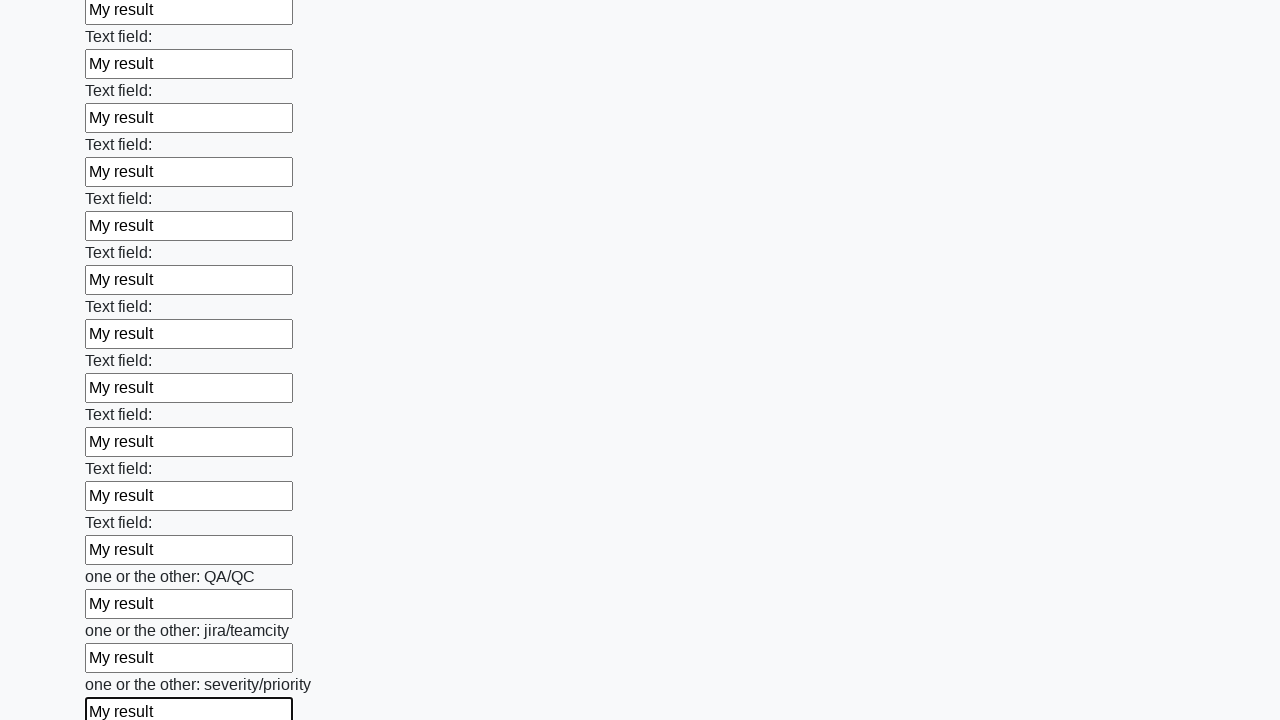

Filled input field with 'My result' on input >> nth=90
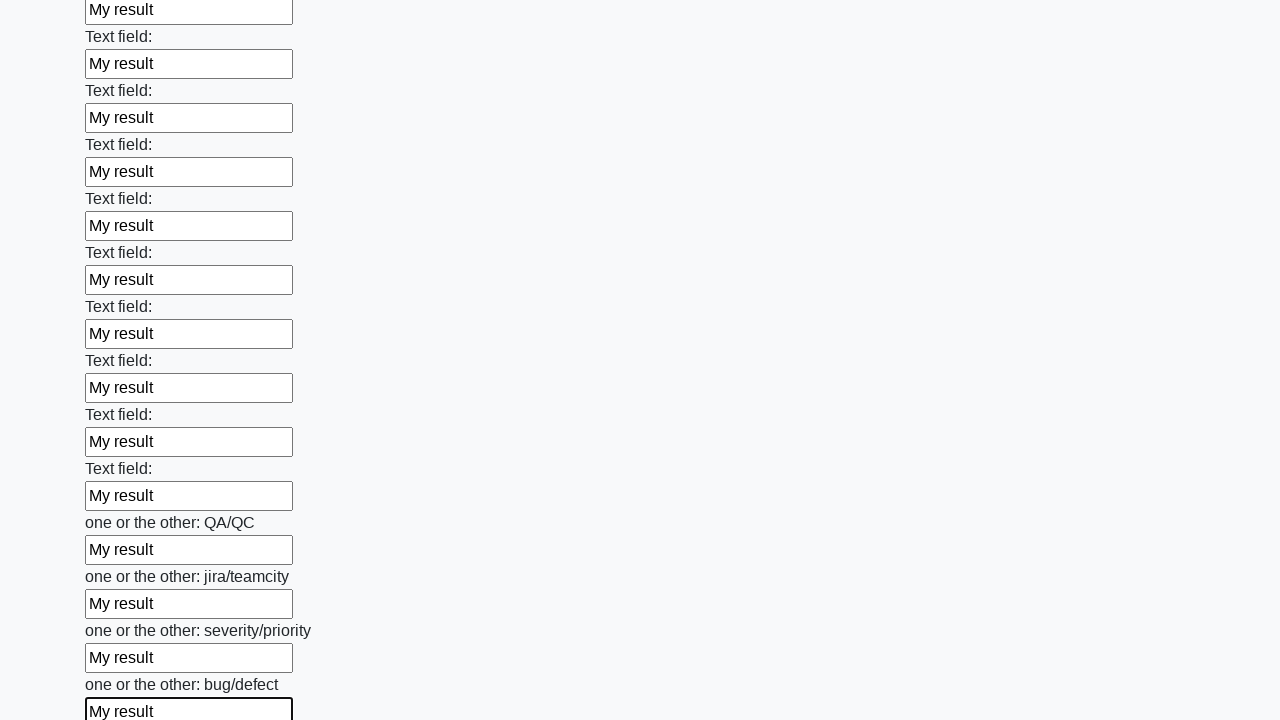

Filled input field with 'My result' on input >> nth=91
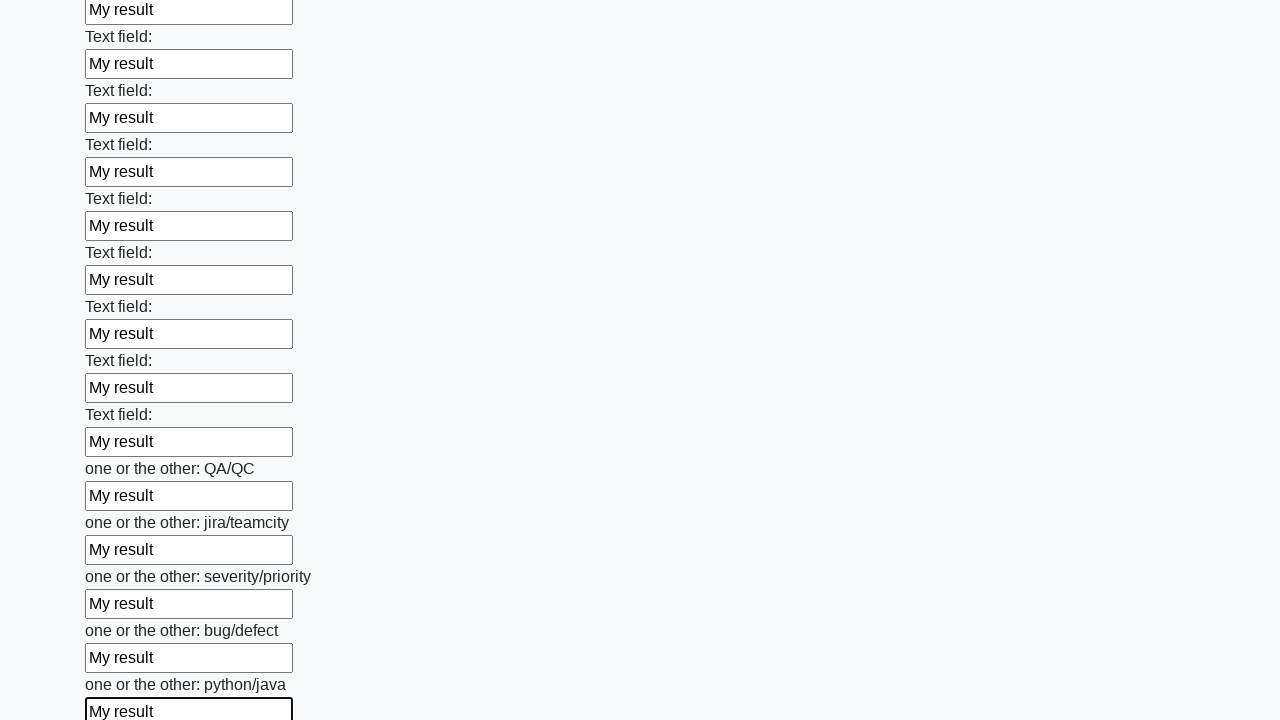

Filled input field with 'My result' on input >> nth=92
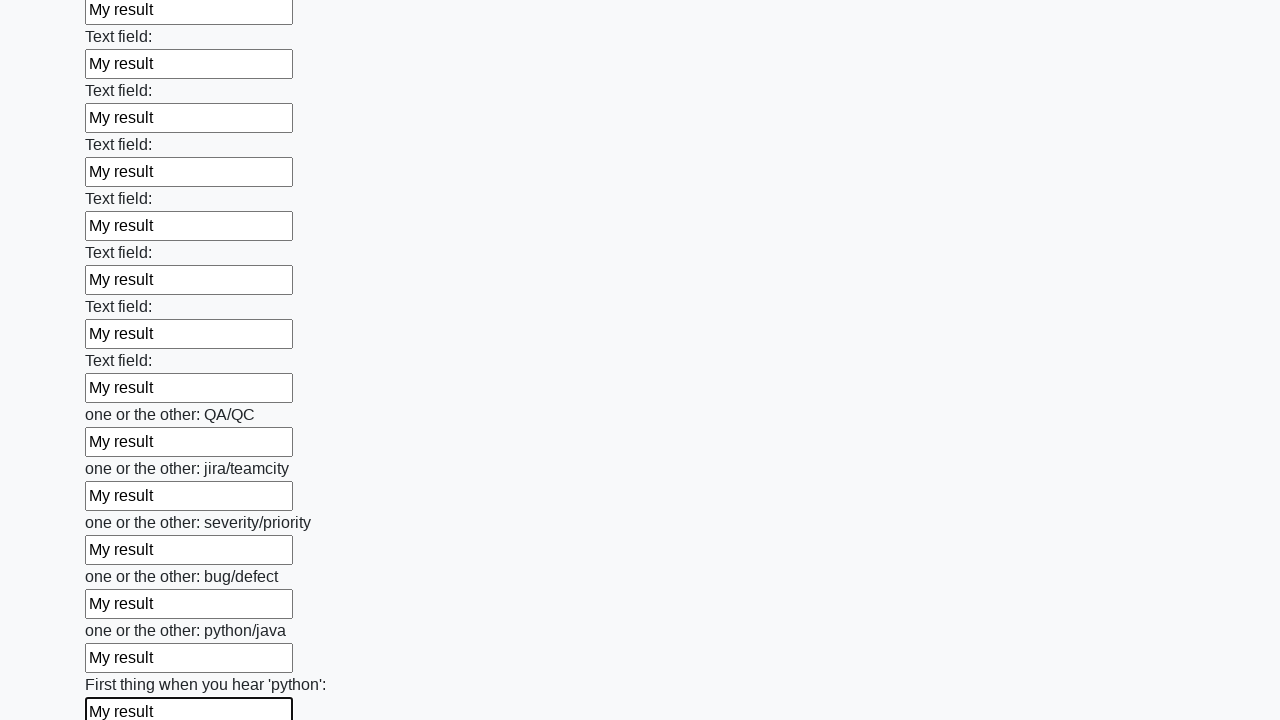

Filled input field with 'My result' on input >> nth=93
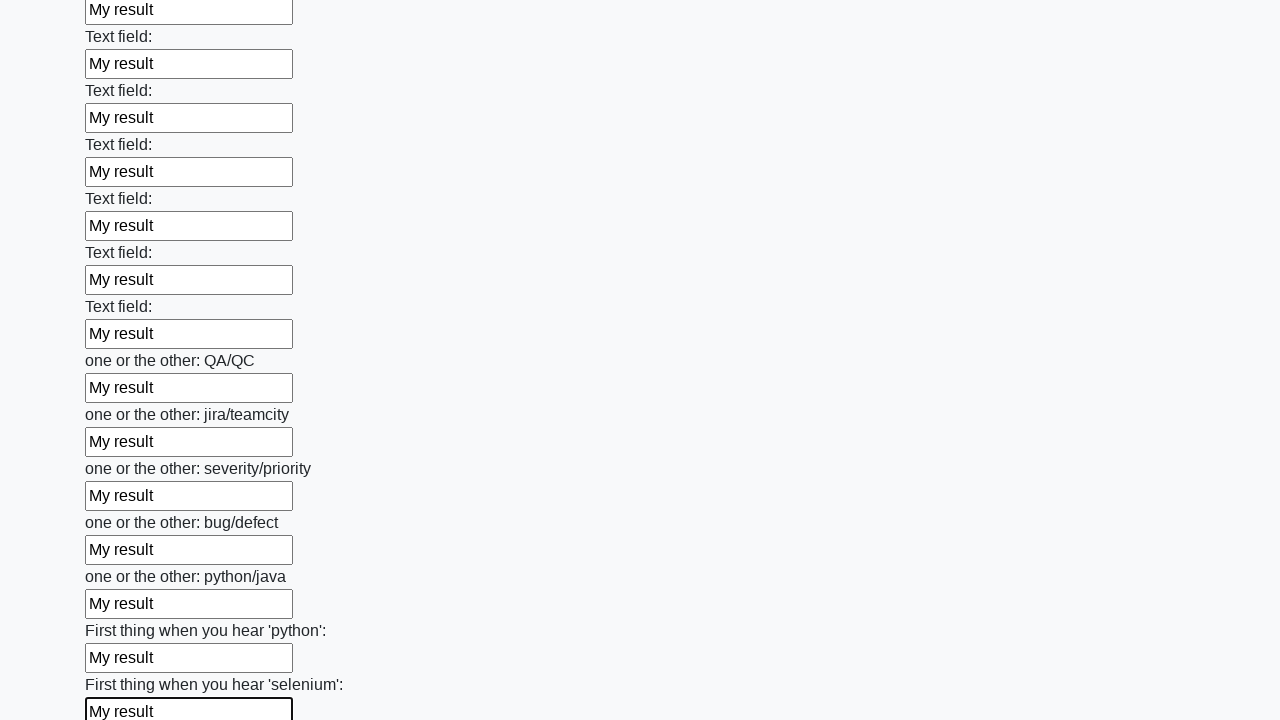

Filled input field with 'My result' on input >> nth=94
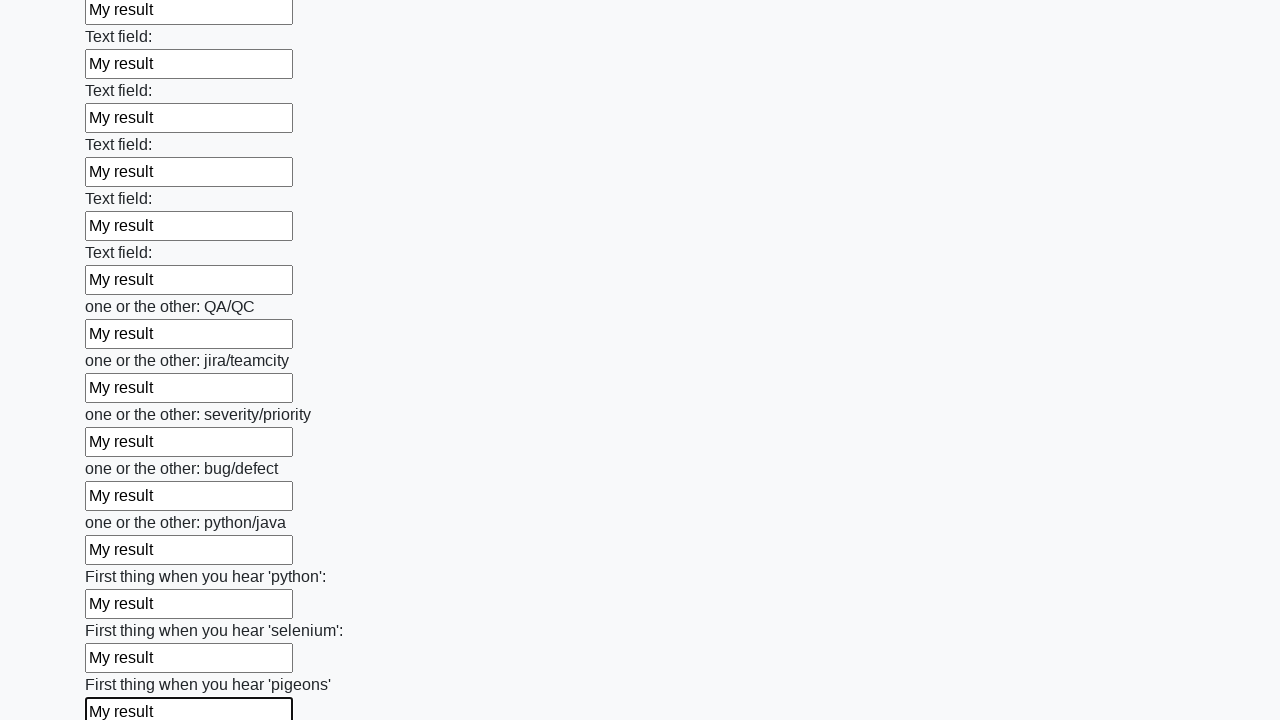

Filled input field with 'My result' on input >> nth=95
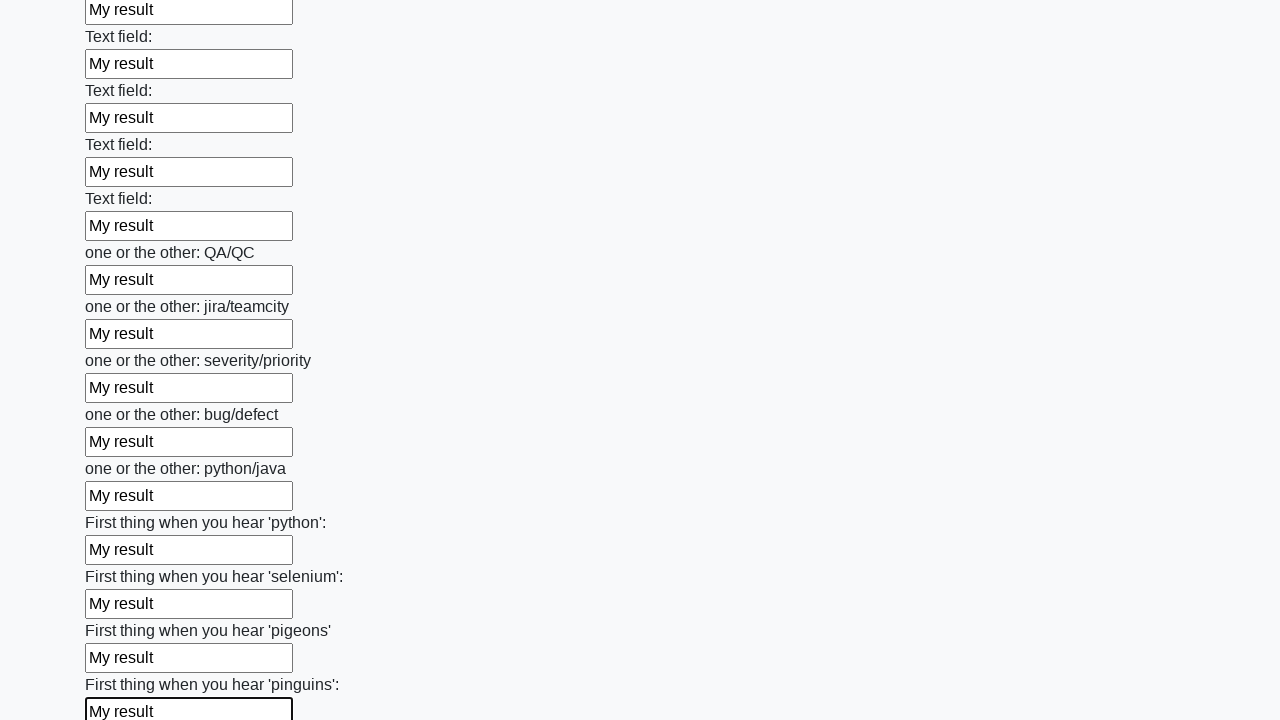

Filled input field with 'My result' on input >> nth=96
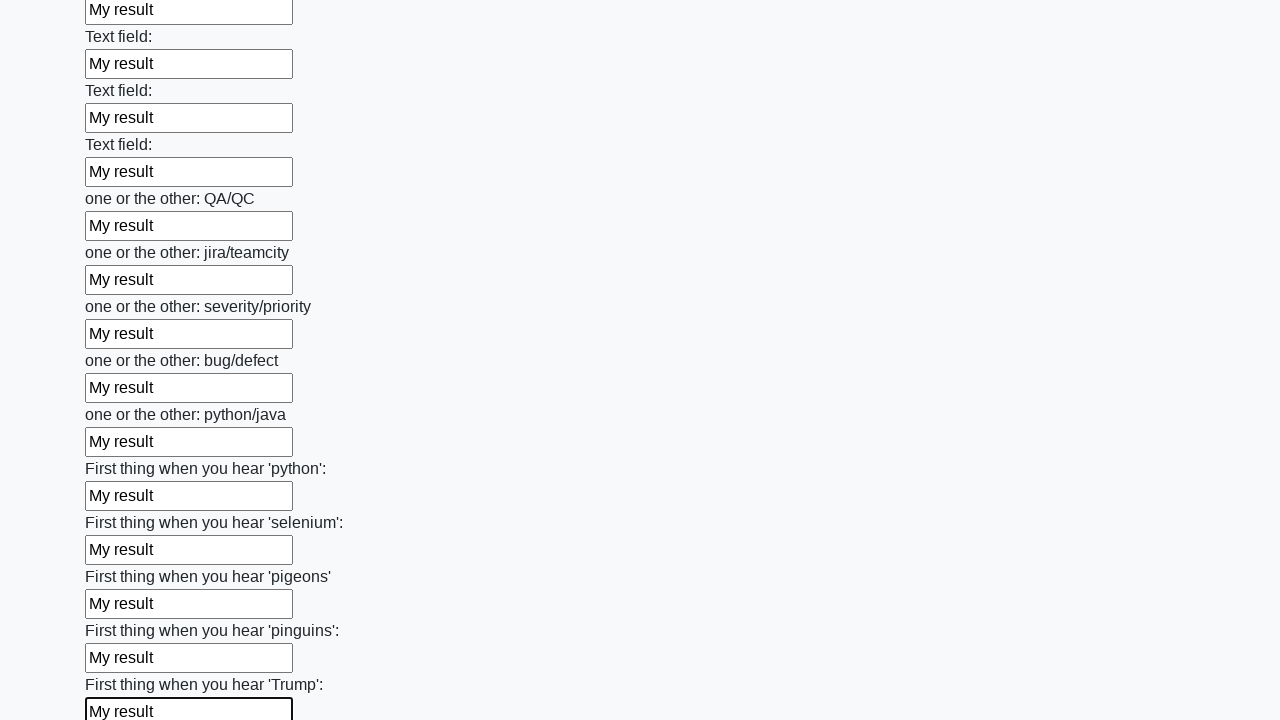

Filled input field with 'My result' on input >> nth=97
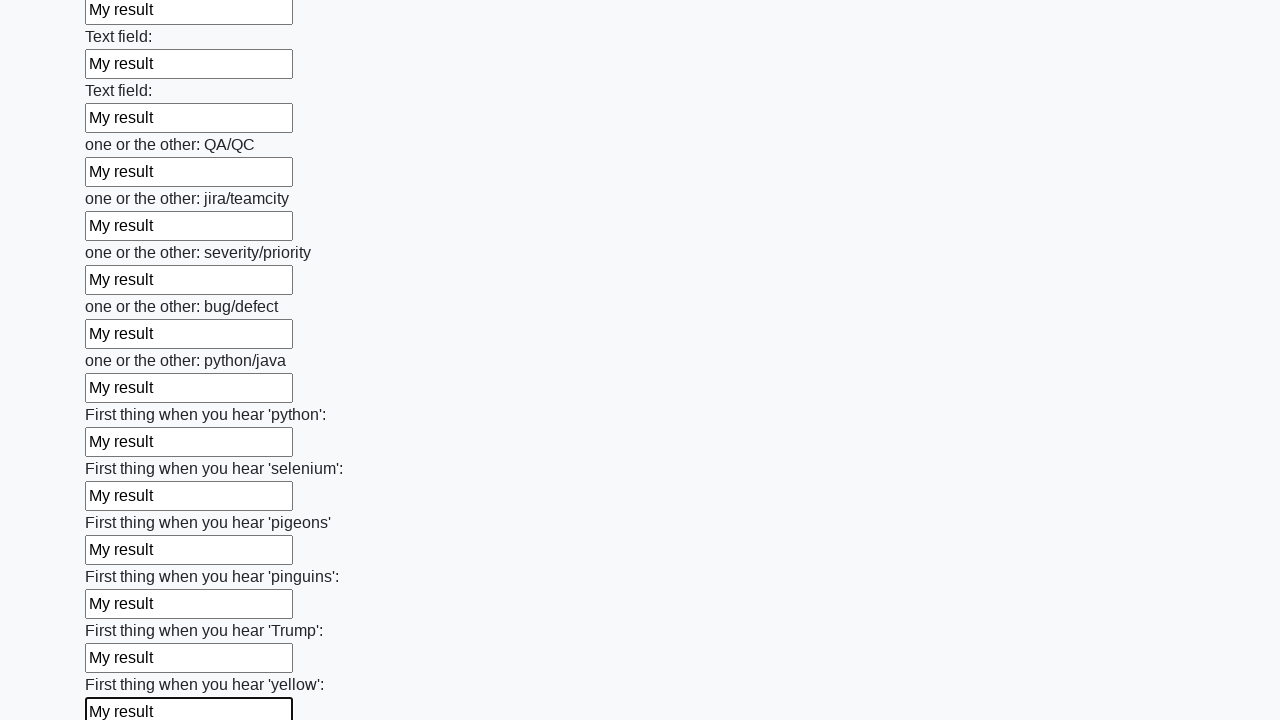

Filled input field with 'My result' on input >> nth=98
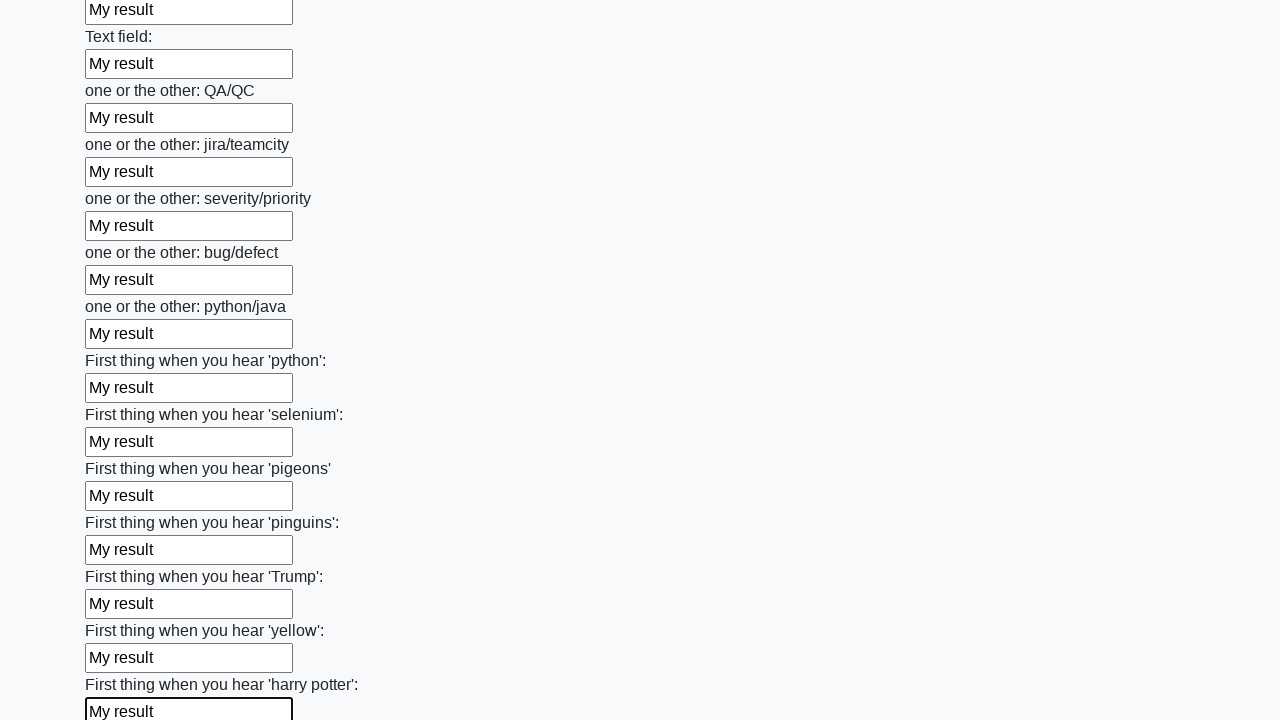

Filled input field with 'My result' on input >> nth=99
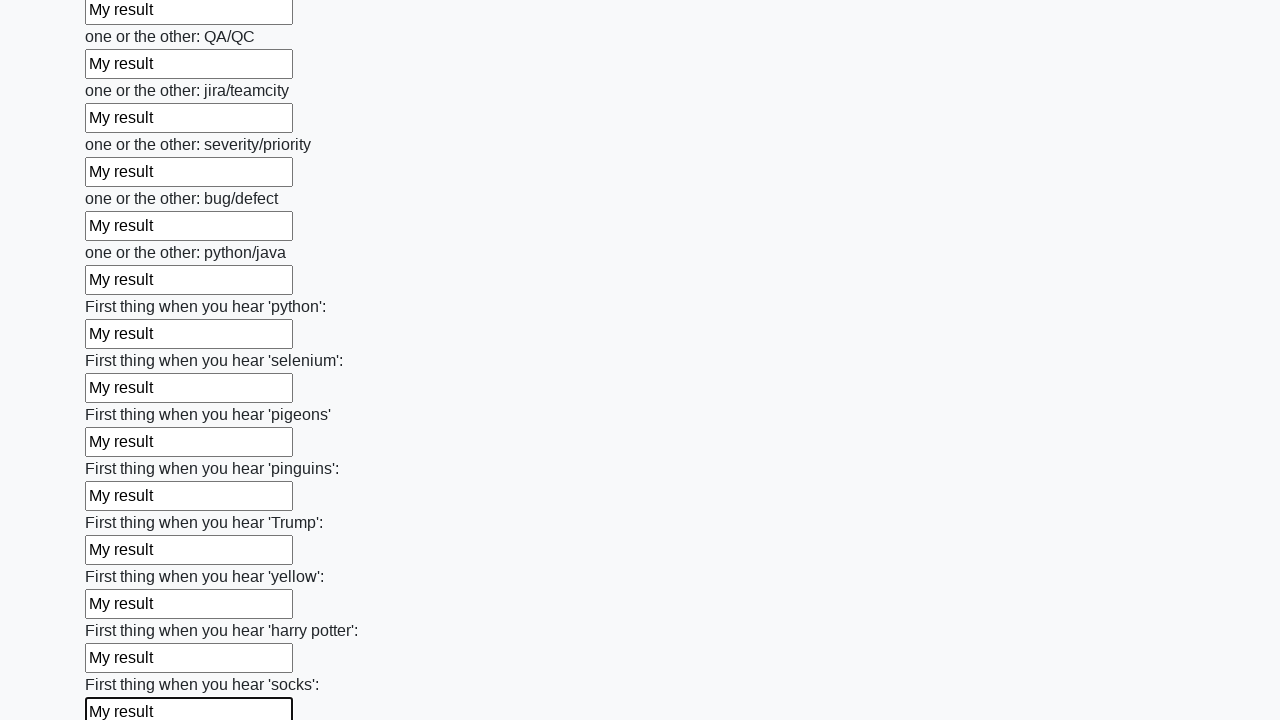

Clicked the submit button at (123, 611) on button.btn
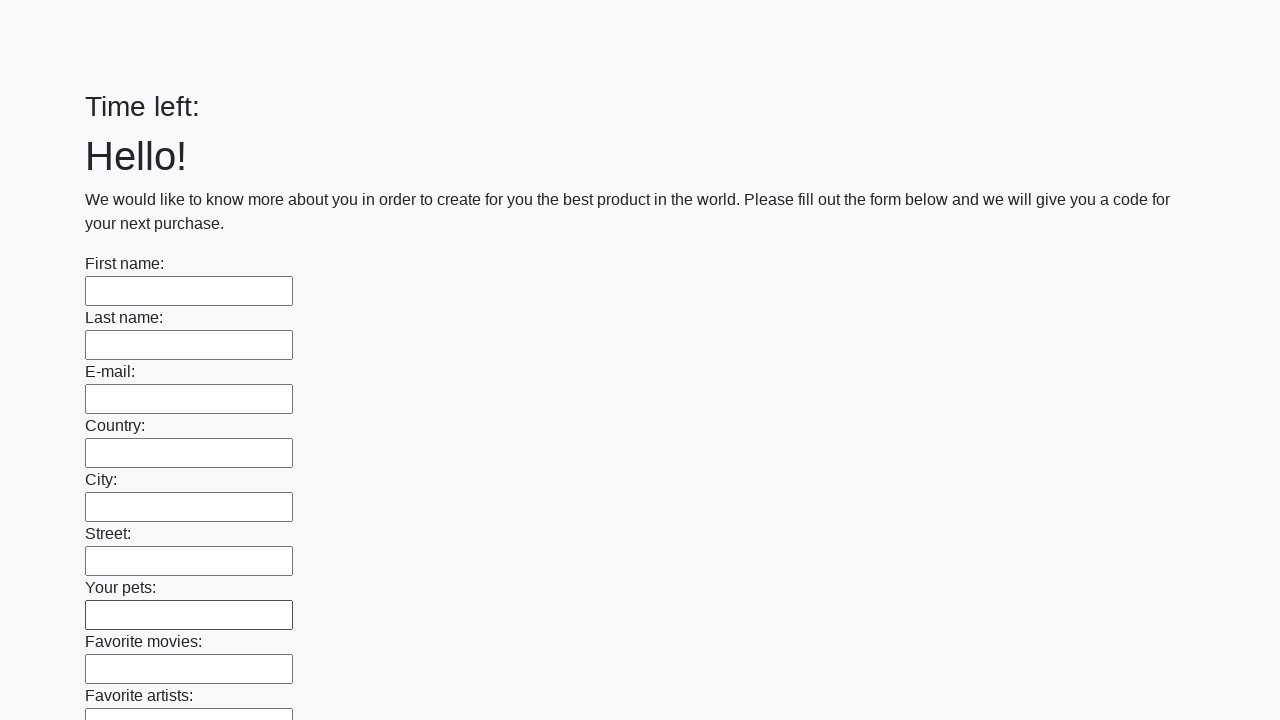

Waited for form submission to complete
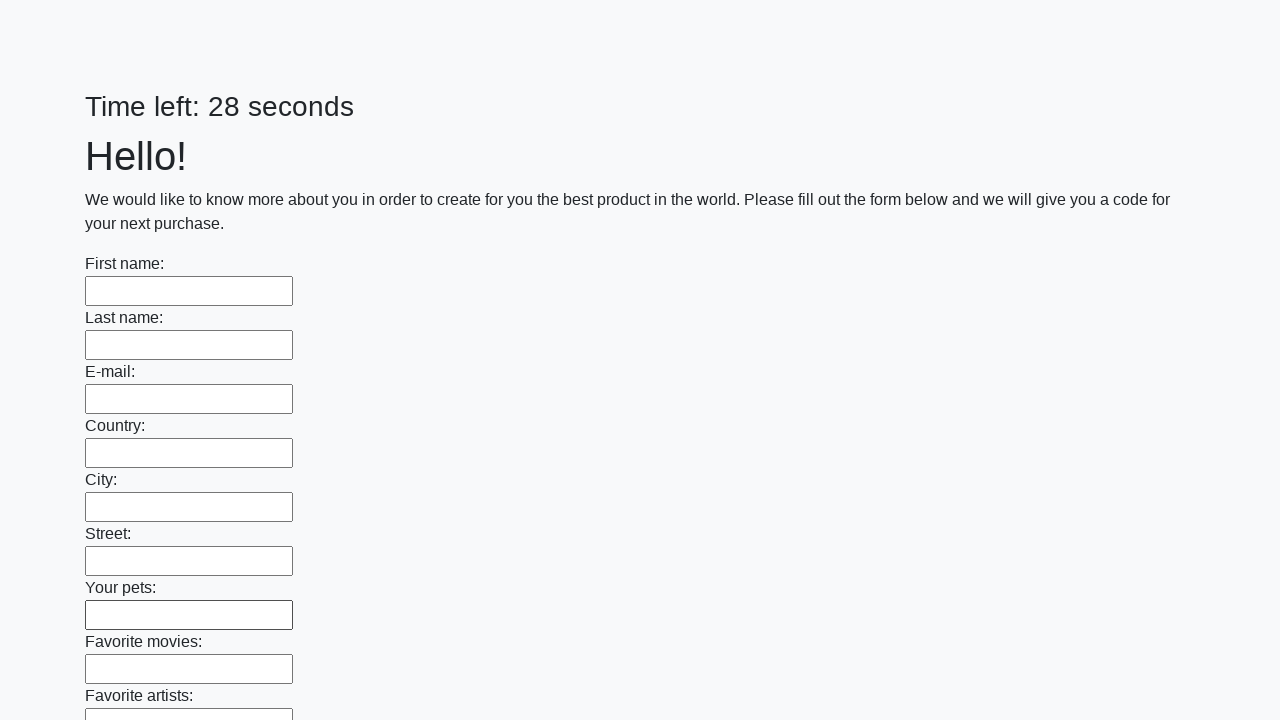

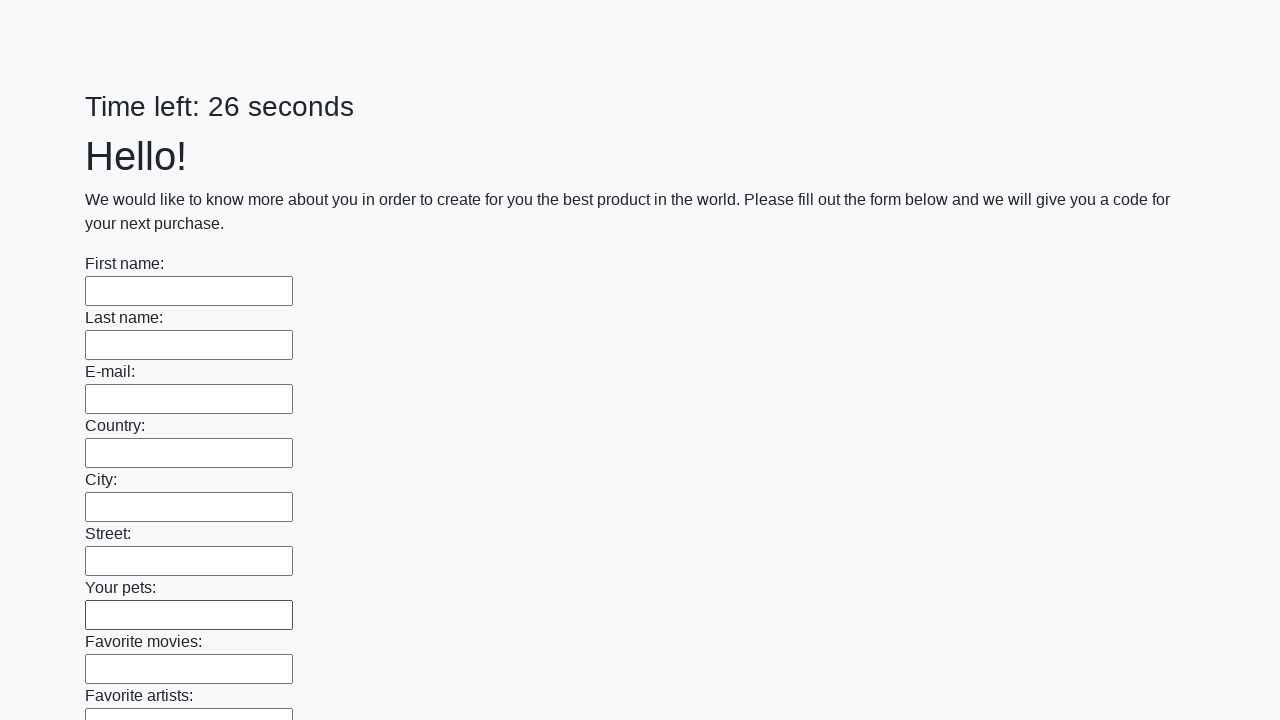